Tests filling out a large form by entering text into all input fields and clicking the submit button

Starting URL: http://suninjuly.github.io/huge_form.html

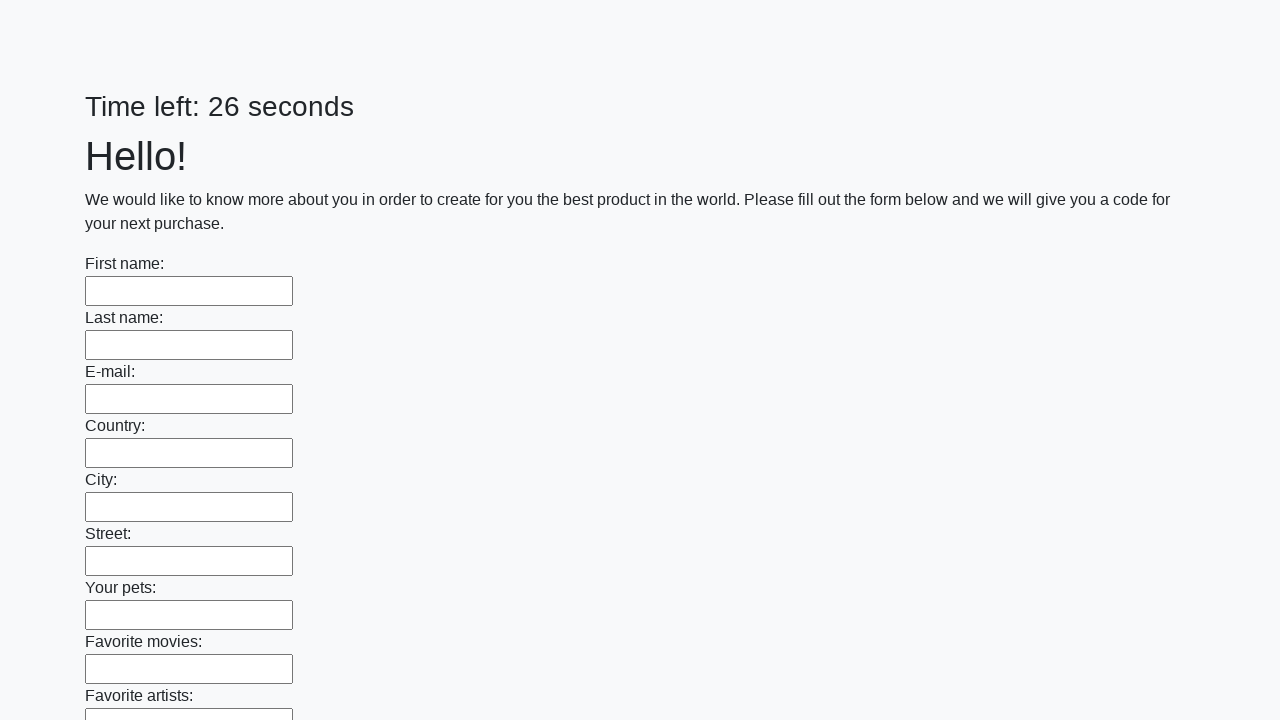

Located all input fields on the form
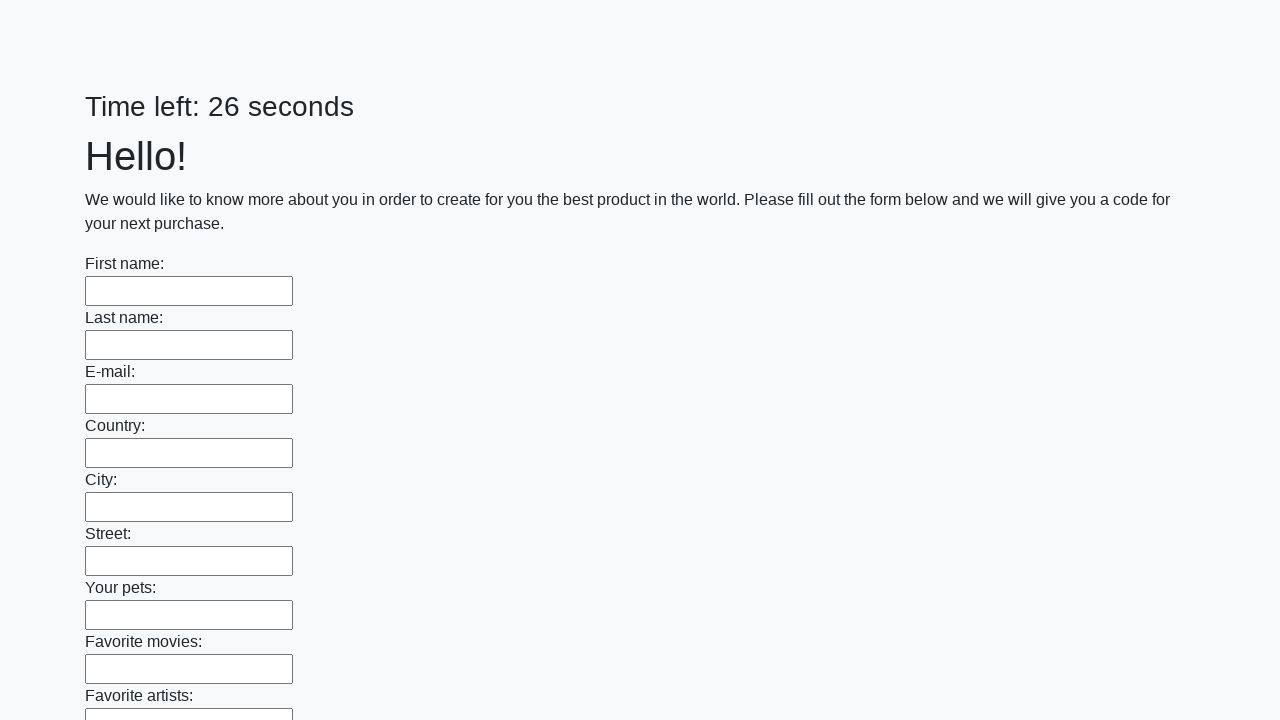

Filled input field with 'Мопсик' on input >> nth=0
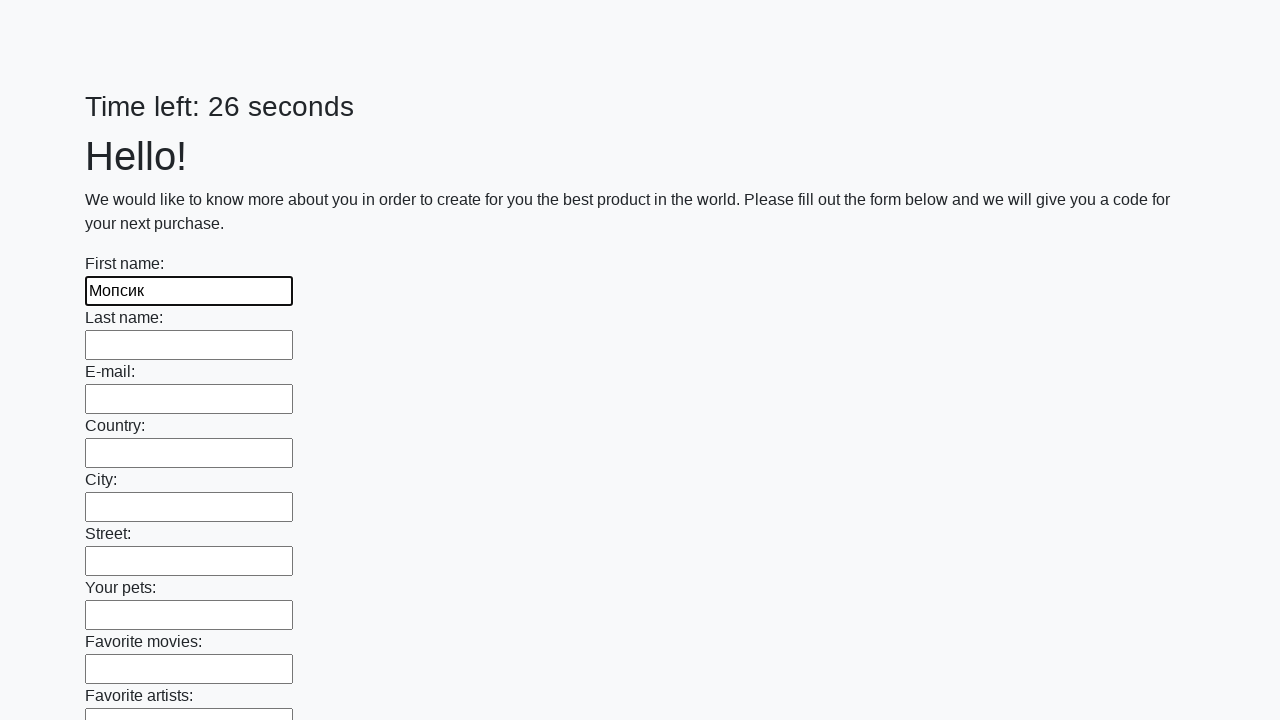

Filled input field with 'Мопсик' on input >> nth=1
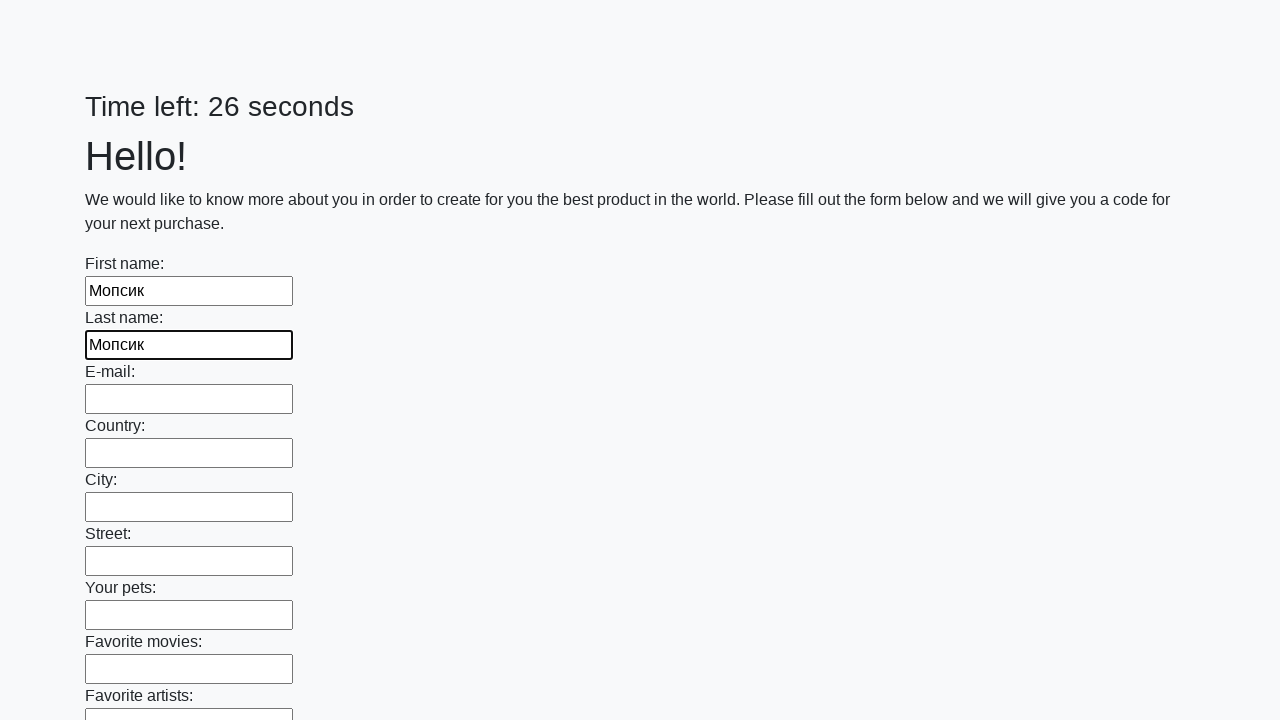

Filled input field with 'Мопсик' on input >> nth=2
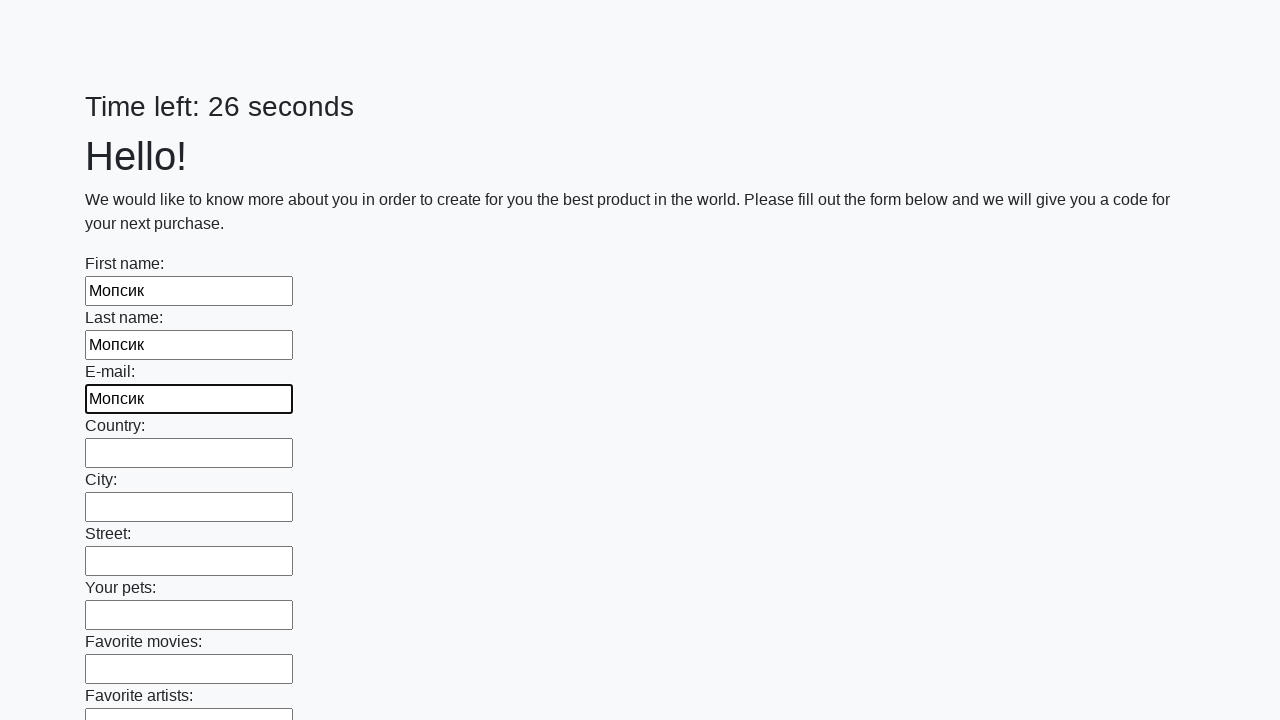

Filled input field with 'Мопсик' on input >> nth=3
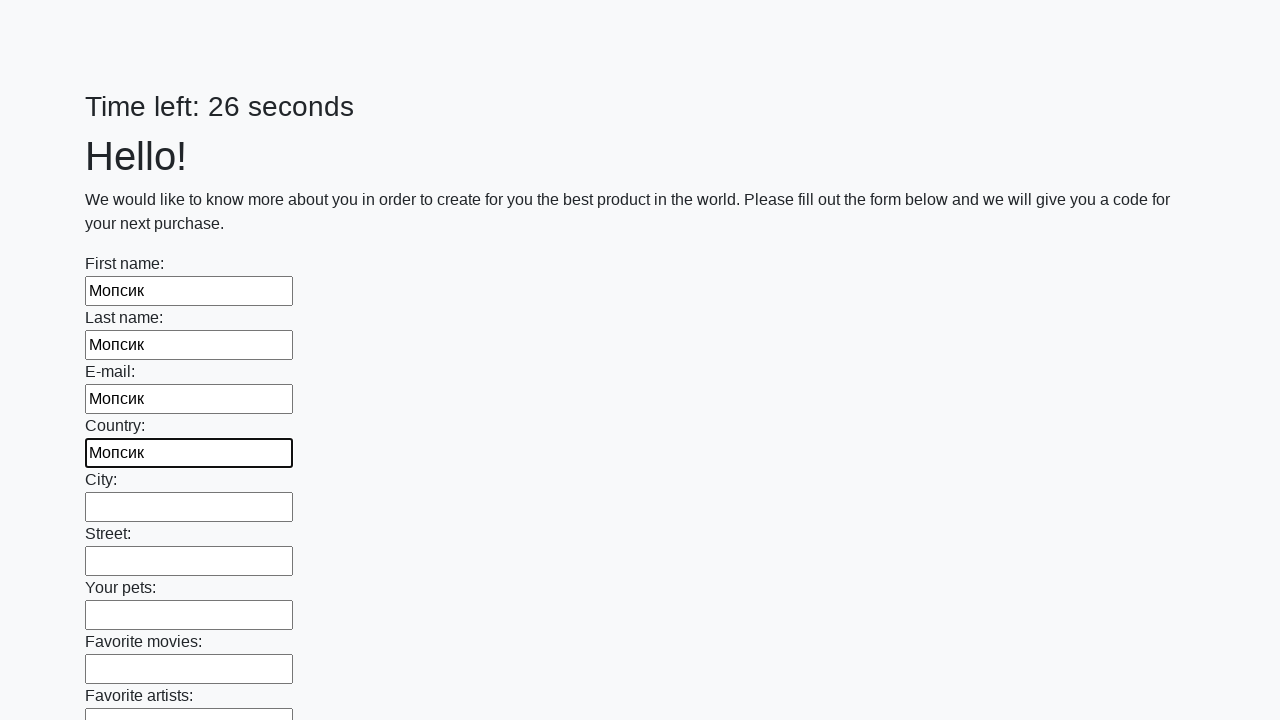

Filled input field with 'Мопсик' on input >> nth=4
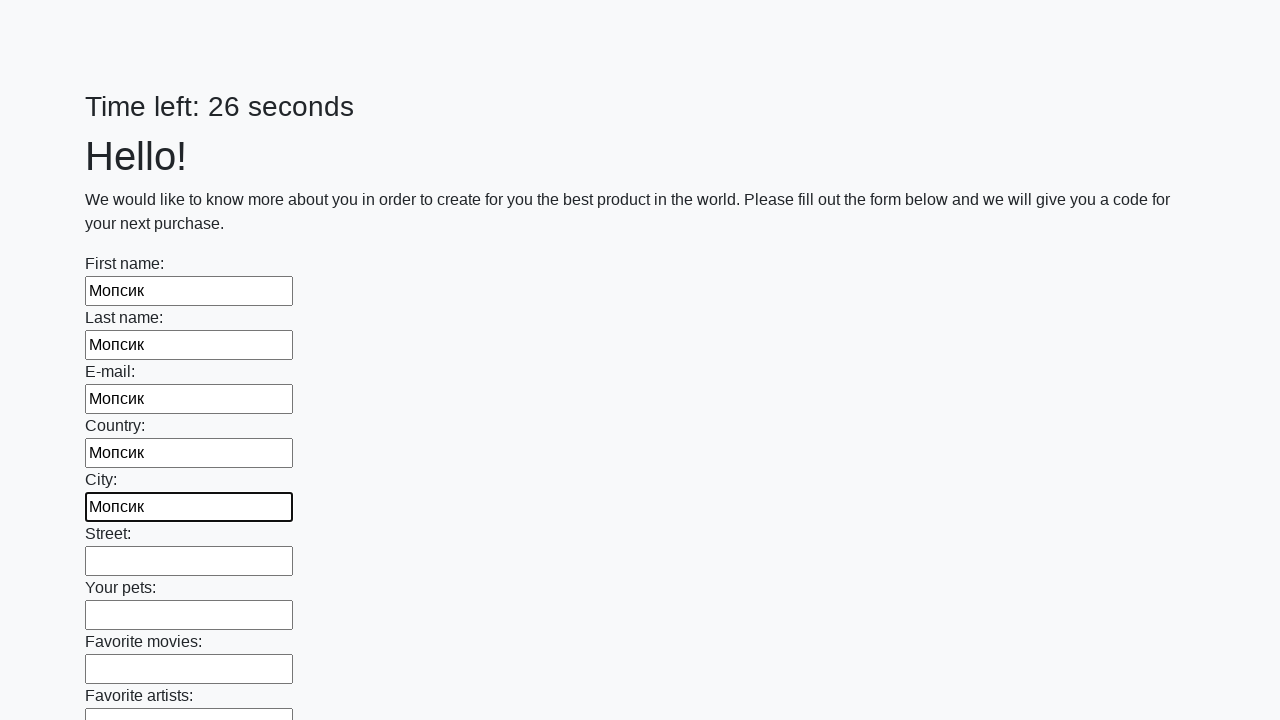

Filled input field with 'Мопсик' on input >> nth=5
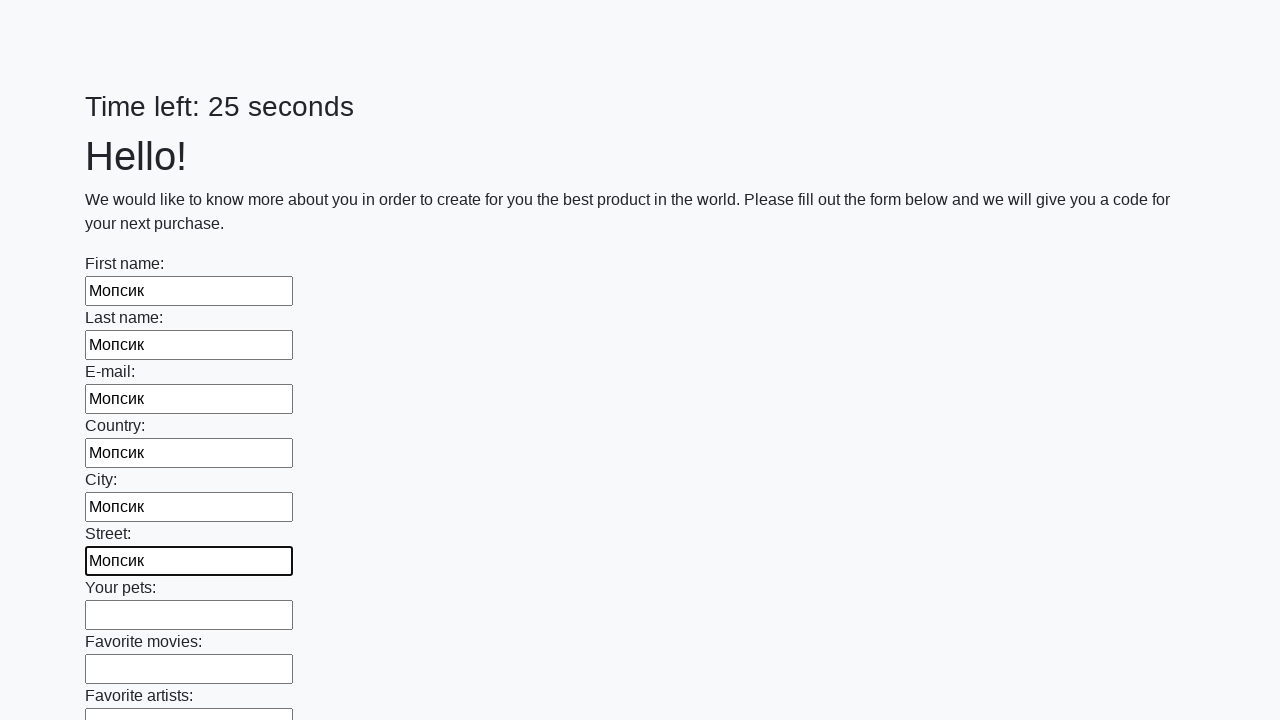

Filled input field with 'Мопсик' on input >> nth=6
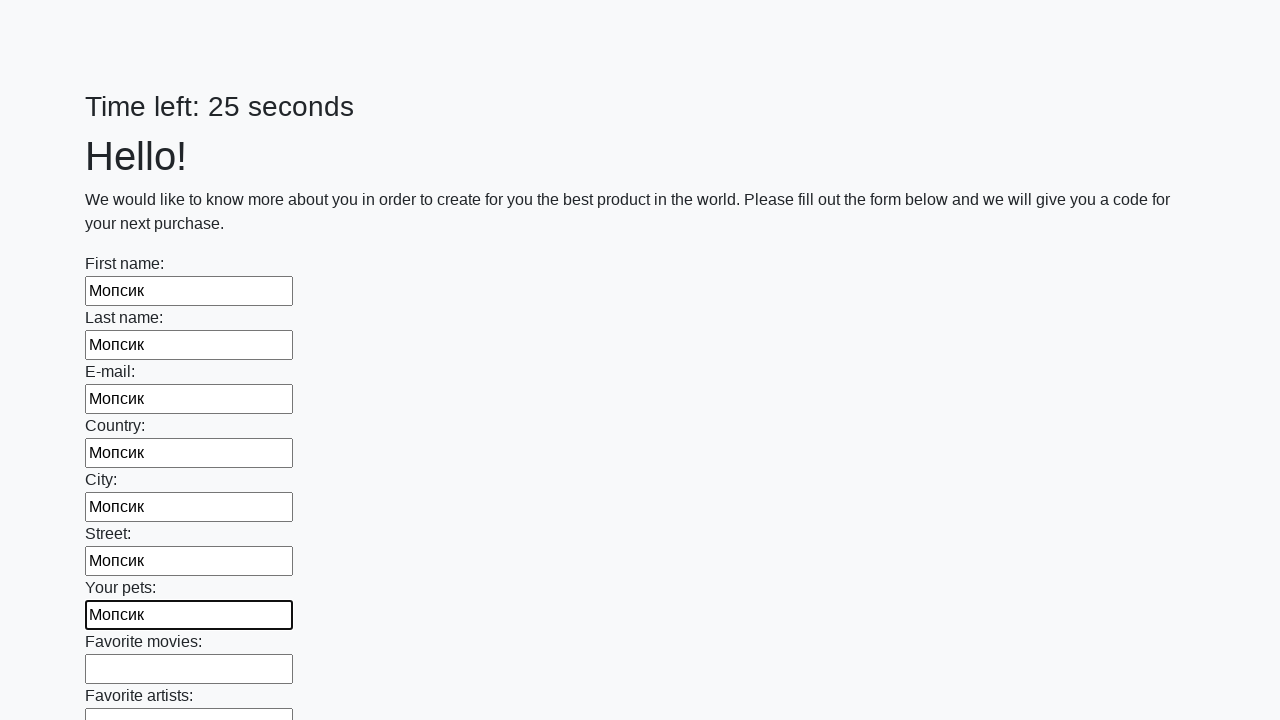

Filled input field with 'Мопсик' on input >> nth=7
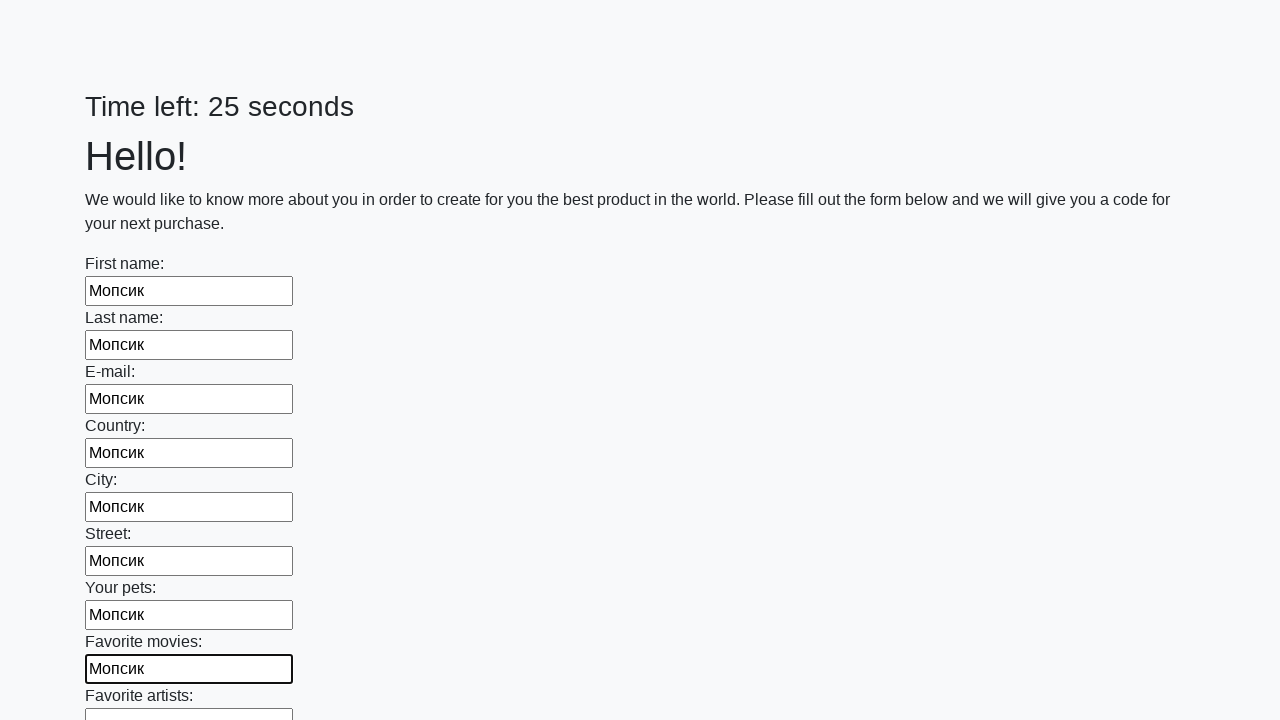

Filled input field with 'Мопсик' on input >> nth=8
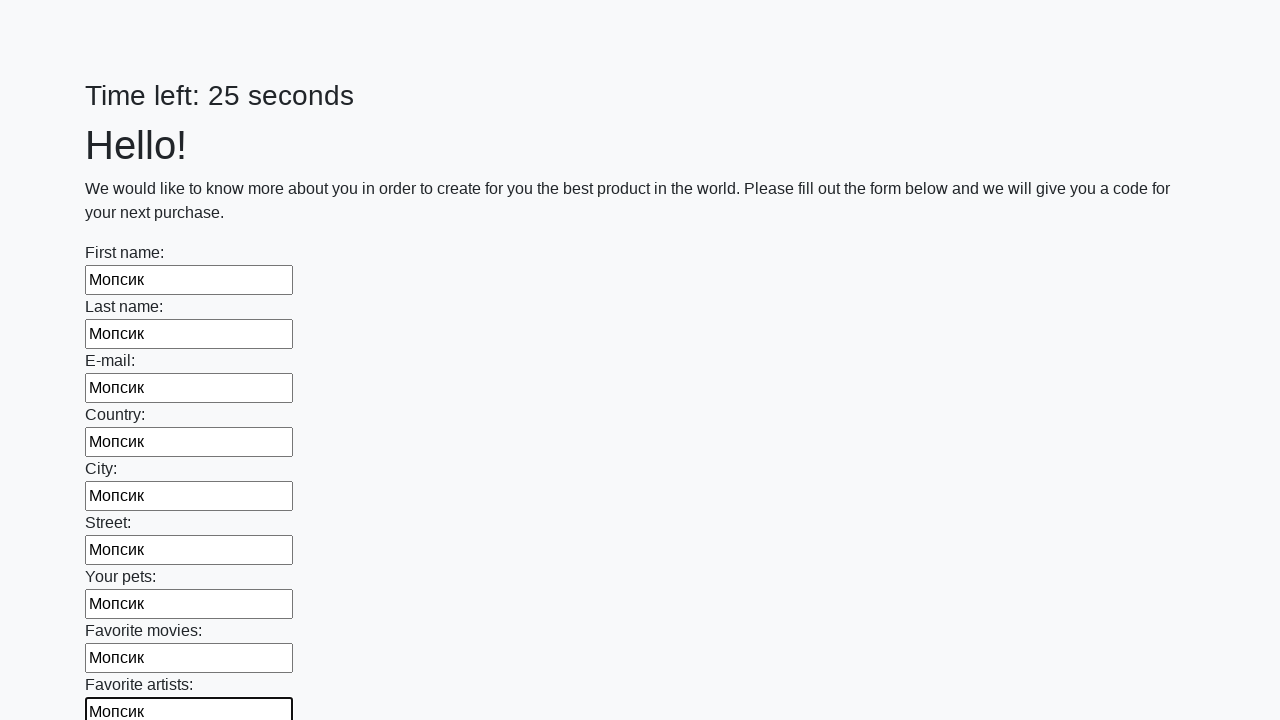

Filled input field with 'Мопсик' on input >> nth=9
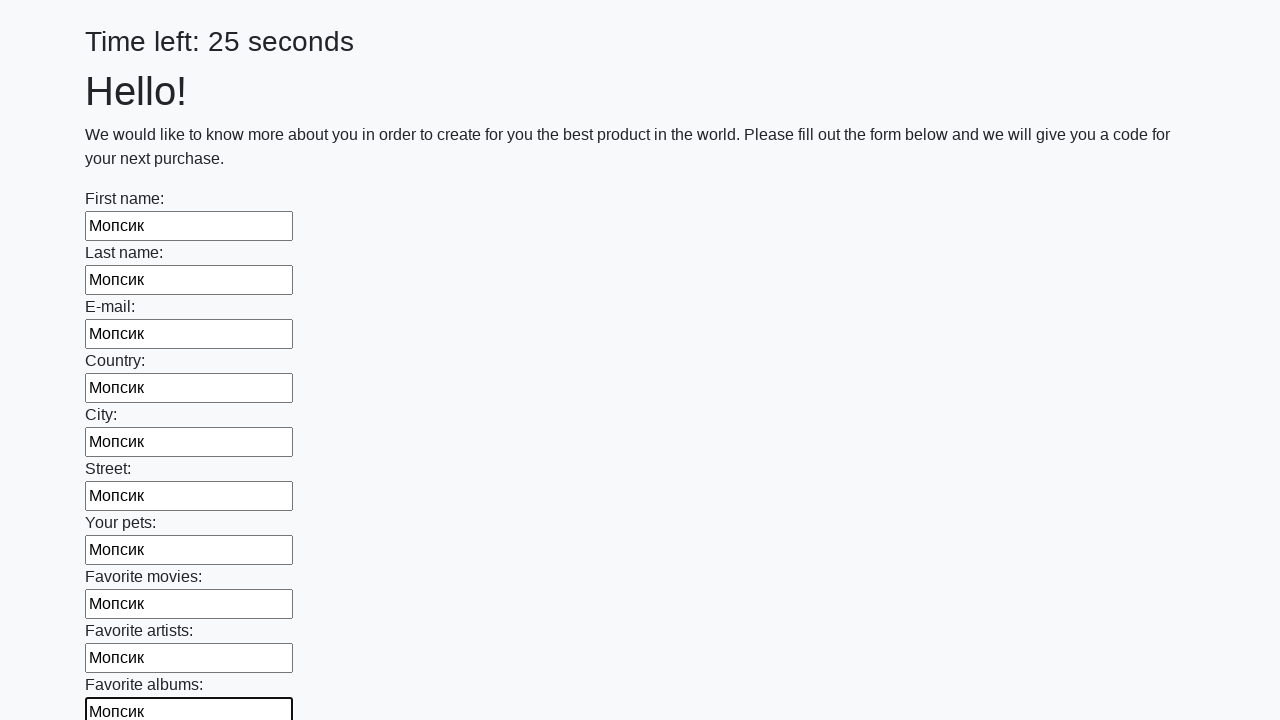

Filled input field with 'Мопсик' on input >> nth=10
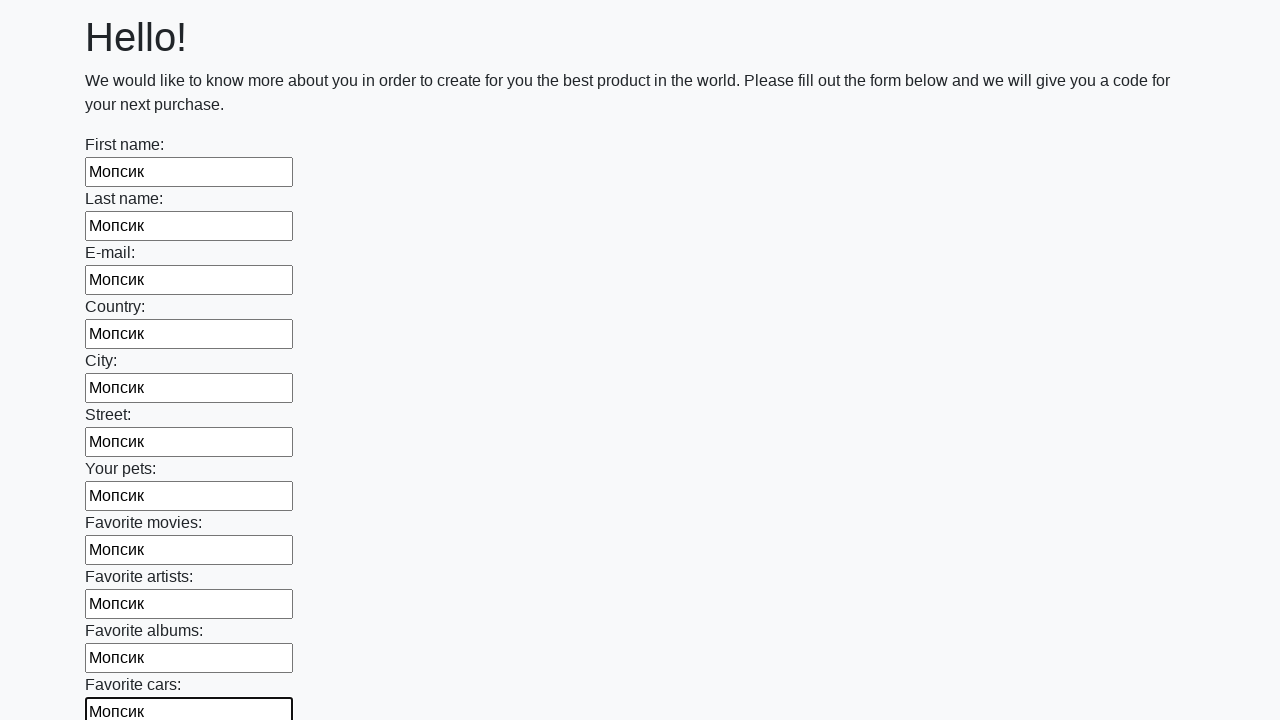

Filled input field with 'Мопсик' on input >> nth=11
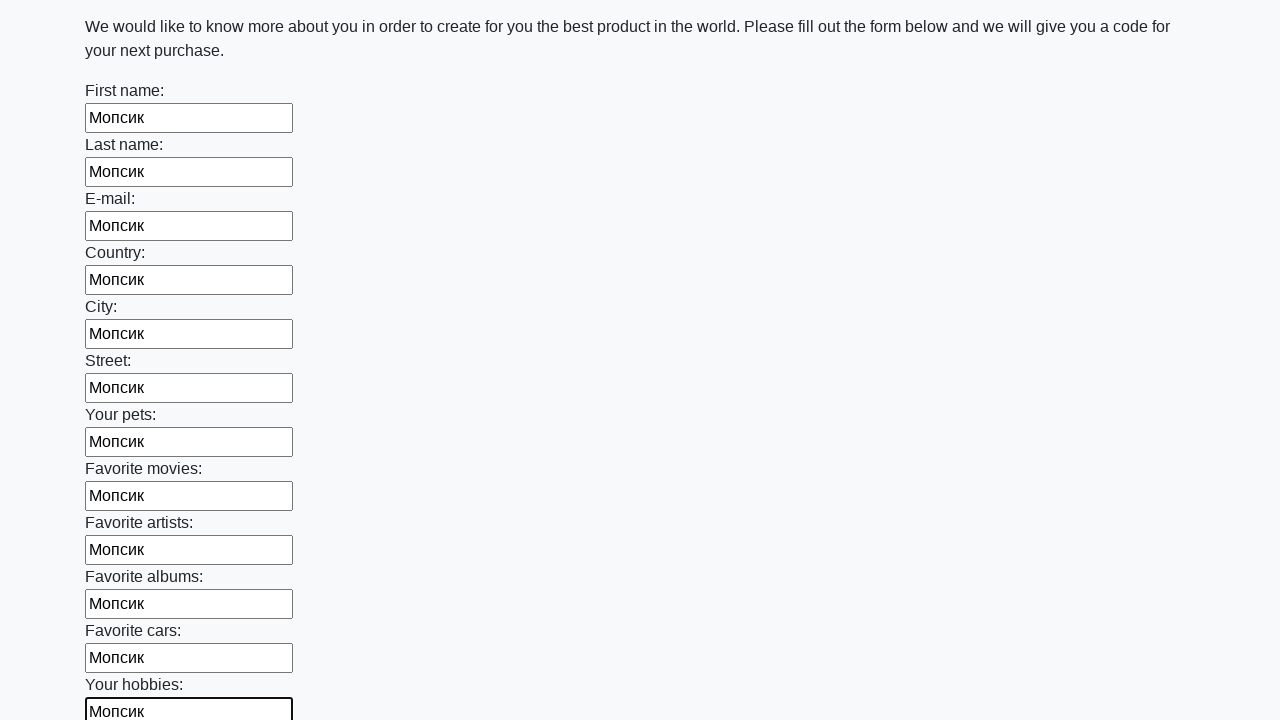

Filled input field with 'Мопсик' on input >> nth=12
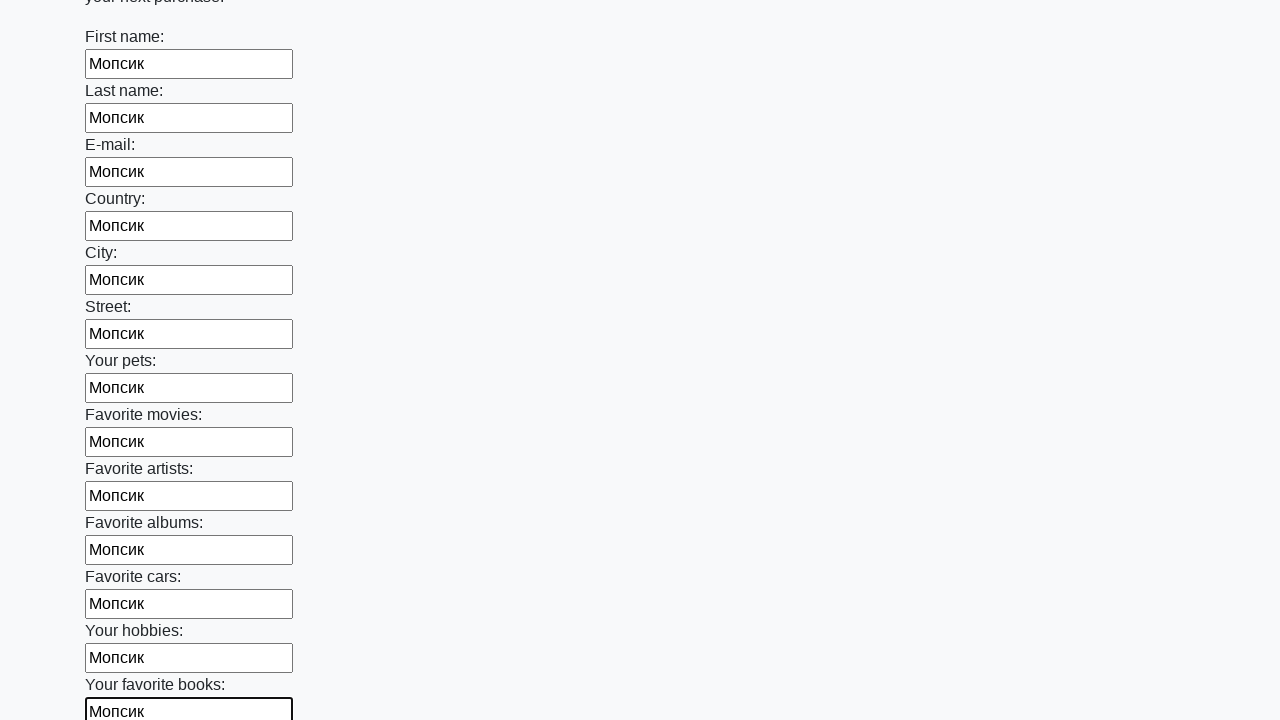

Filled input field with 'Мопсик' on input >> nth=13
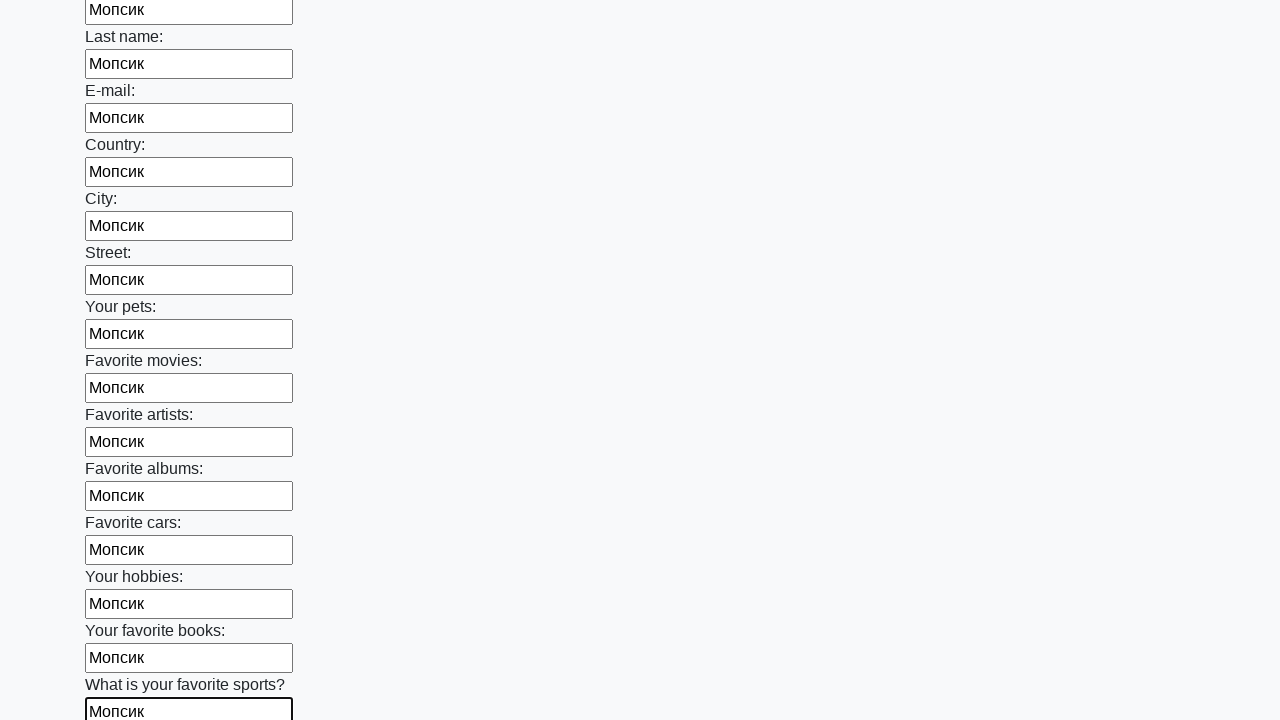

Filled input field with 'Мопсик' on input >> nth=14
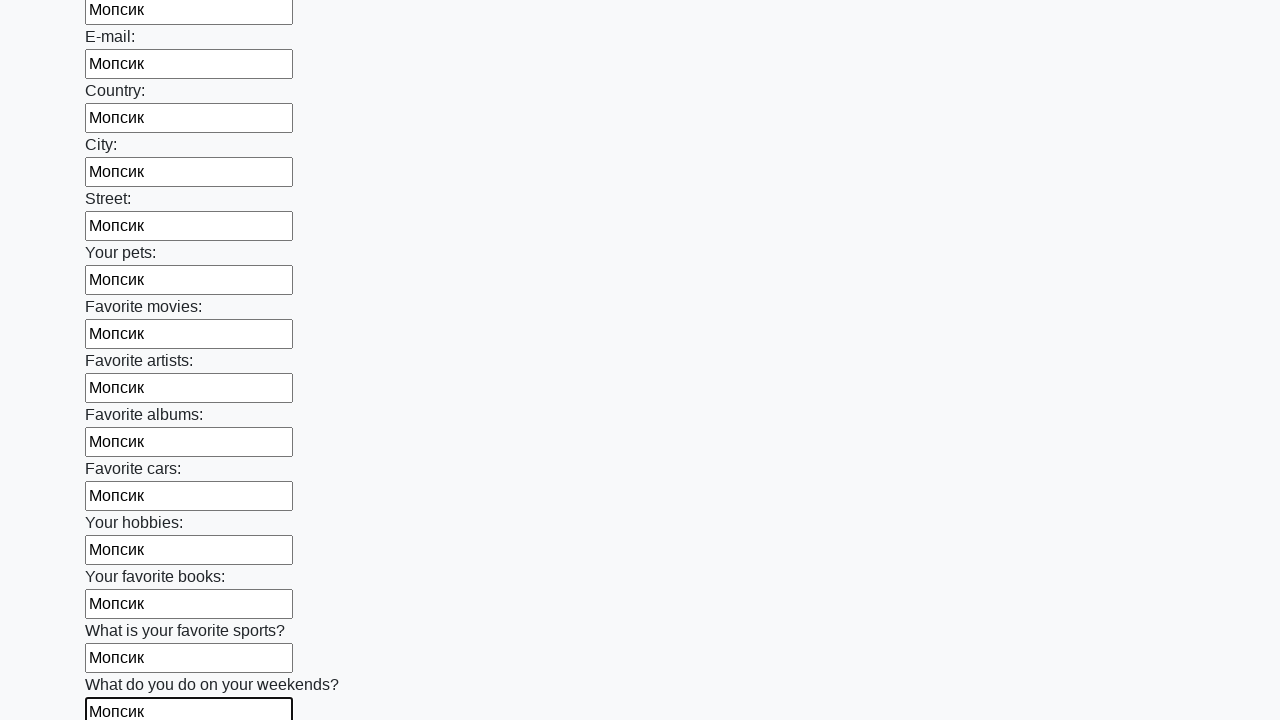

Filled input field with 'Мопсик' on input >> nth=15
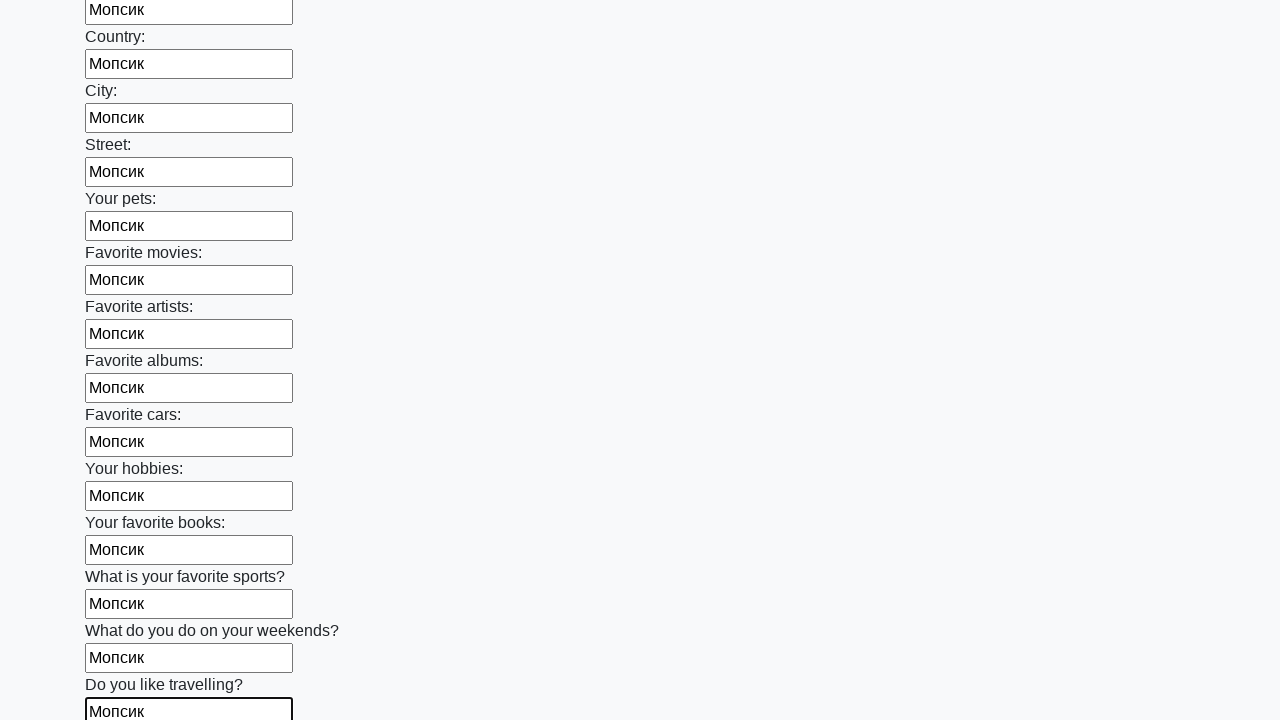

Filled input field with 'Мопсик' on input >> nth=16
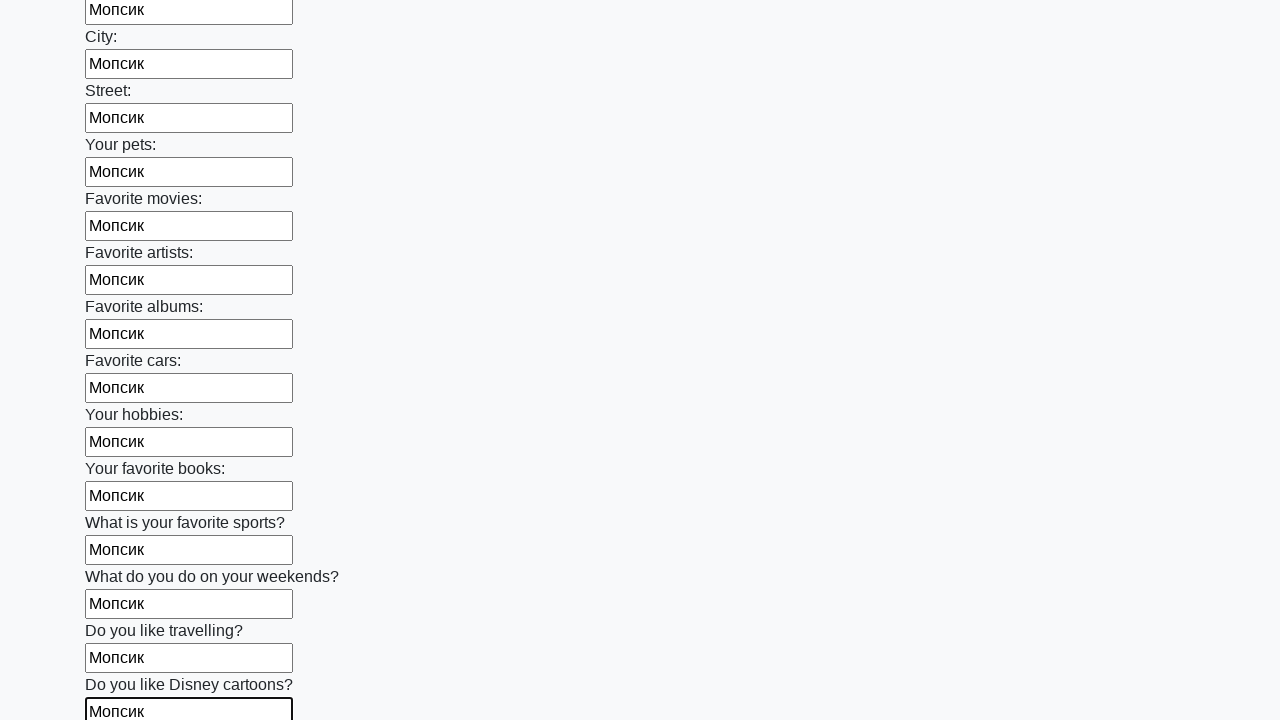

Filled input field with 'Мопсик' on input >> nth=17
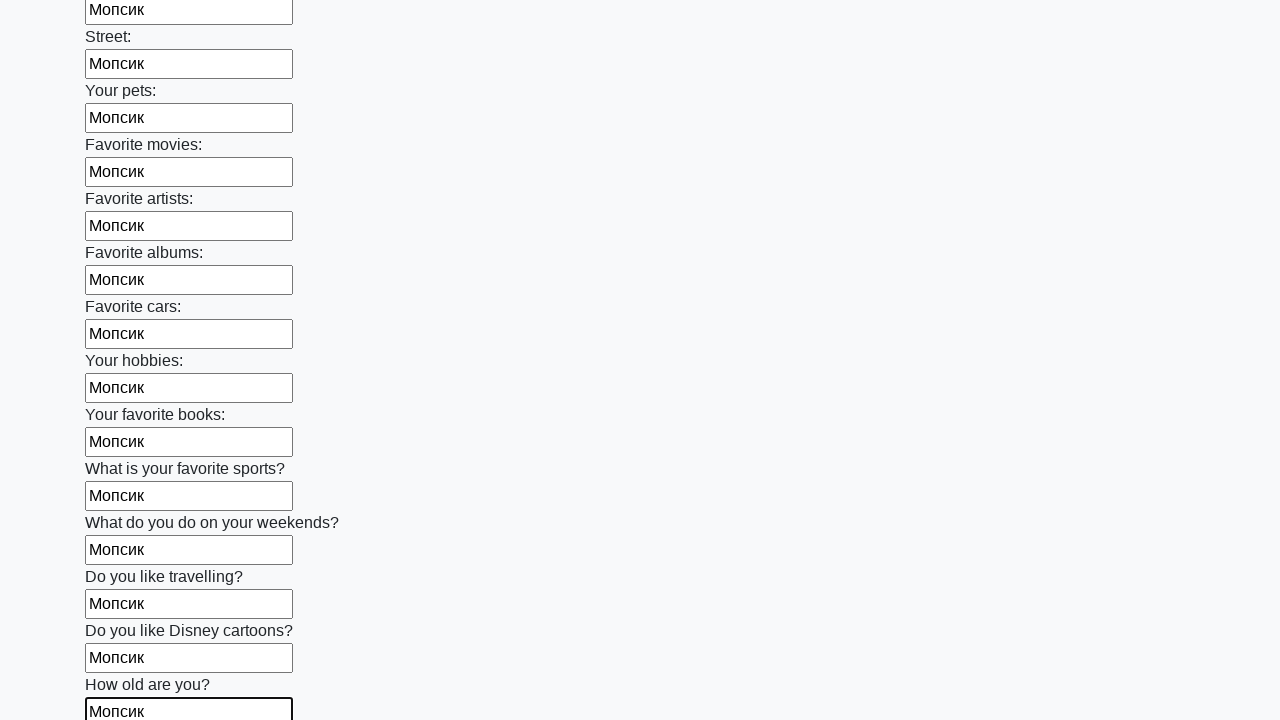

Filled input field with 'Мопсик' on input >> nth=18
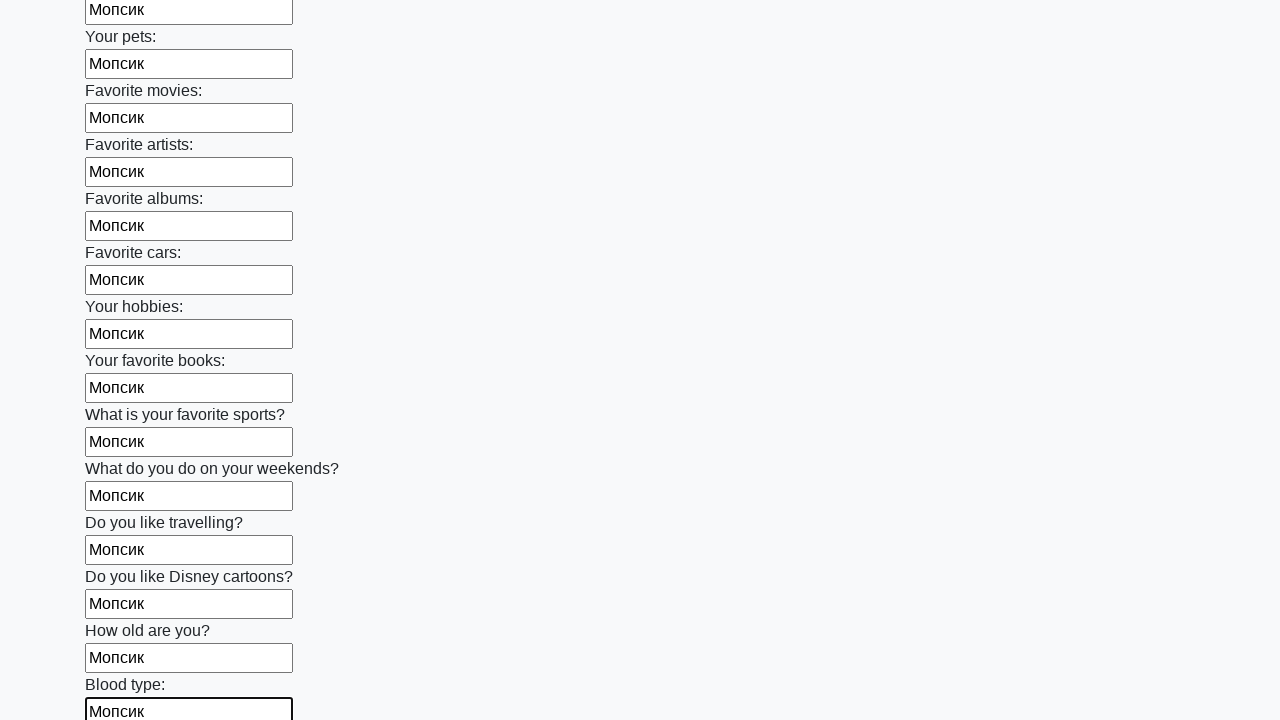

Filled input field with 'Мопсик' on input >> nth=19
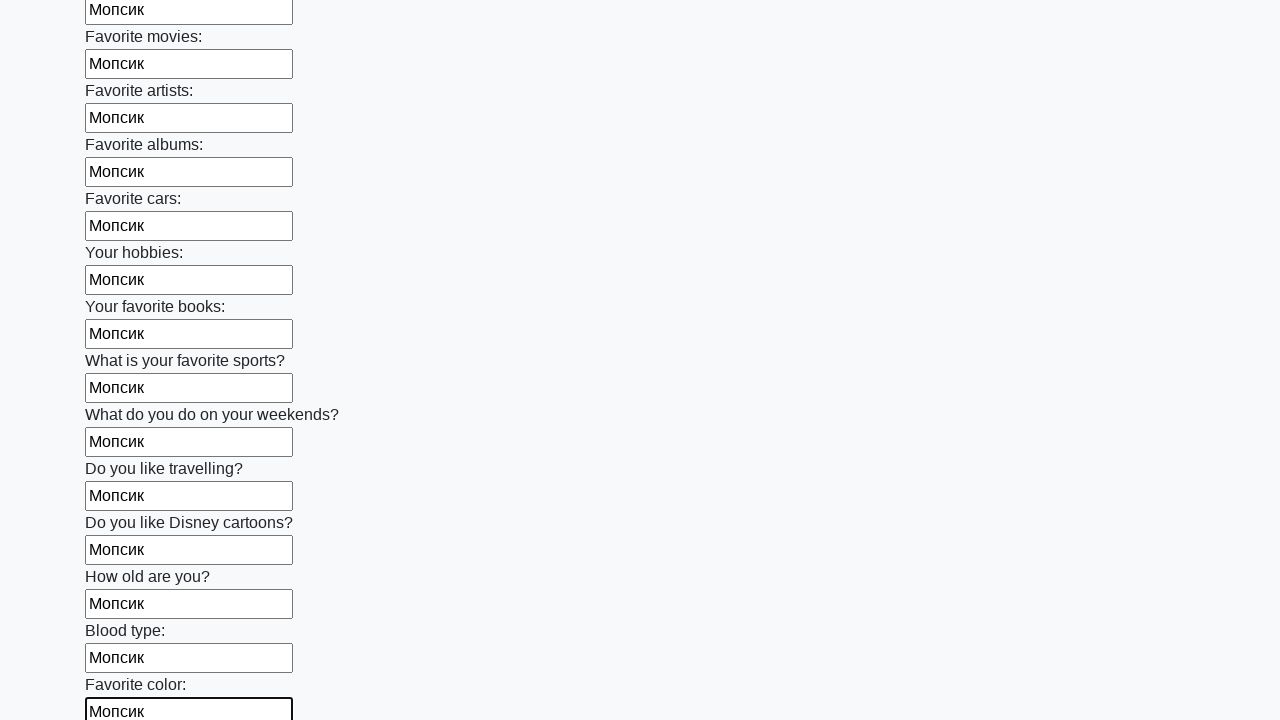

Filled input field with 'Мопсик' on input >> nth=20
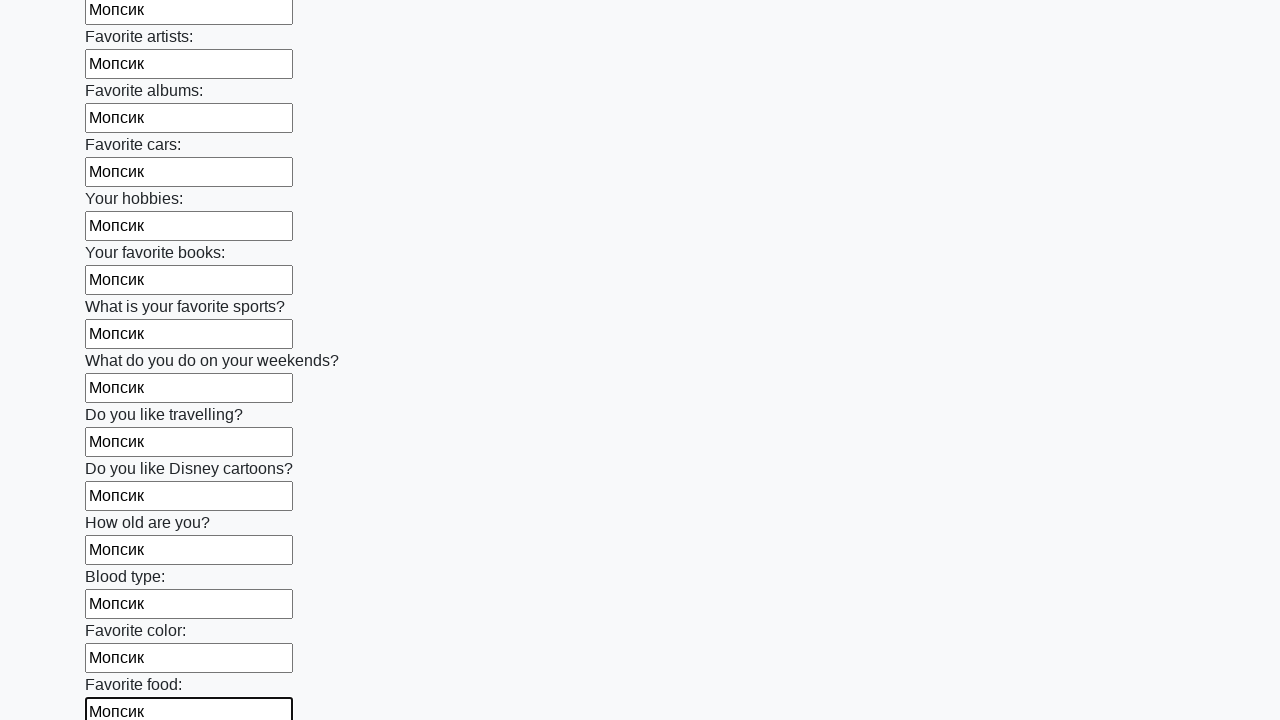

Filled input field with 'Мопсик' on input >> nth=21
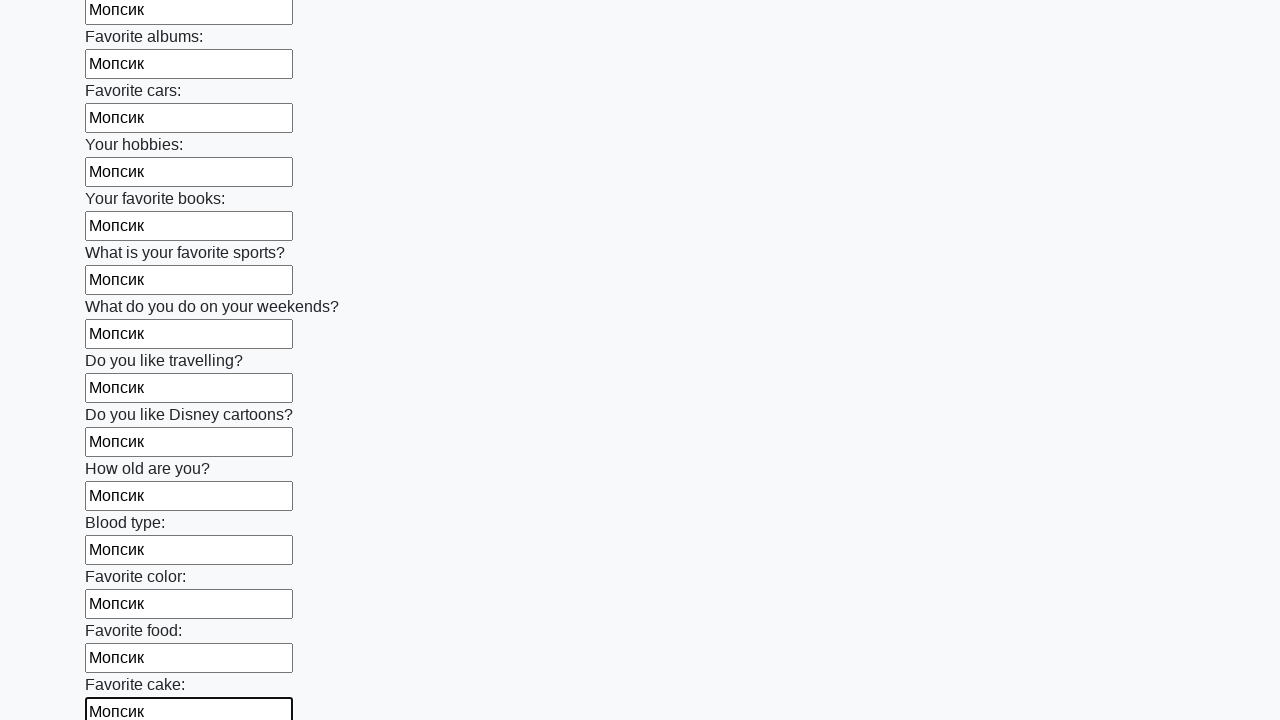

Filled input field with 'Мопсик' on input >> nth=22
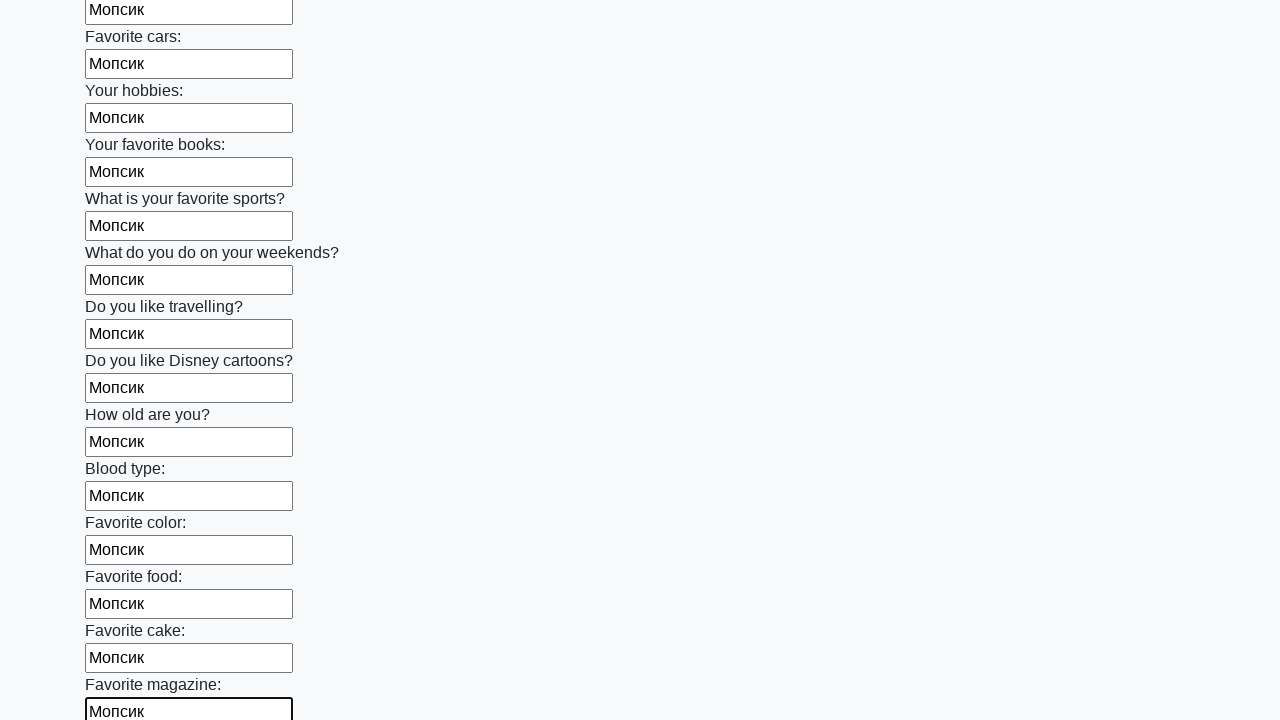

Filled input field with 'Мопсик' on input >> nth=23
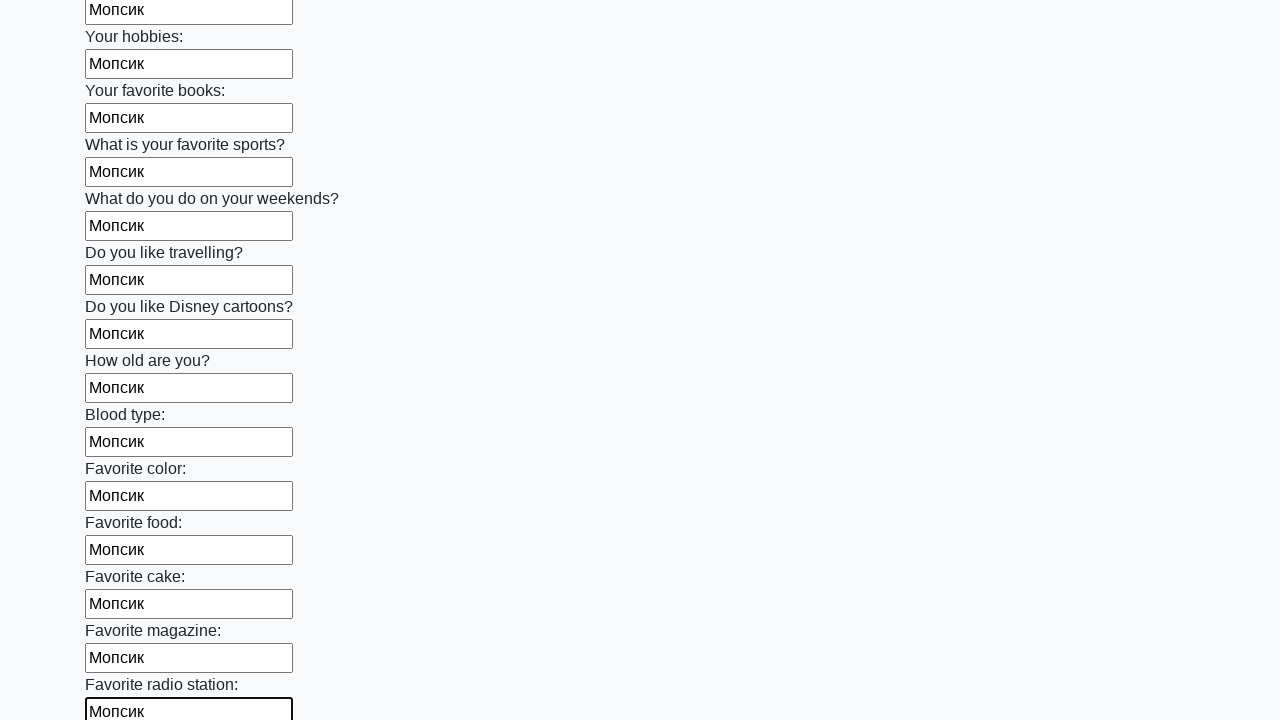

Filled input field with 'Мопсик' on input >> nth=24
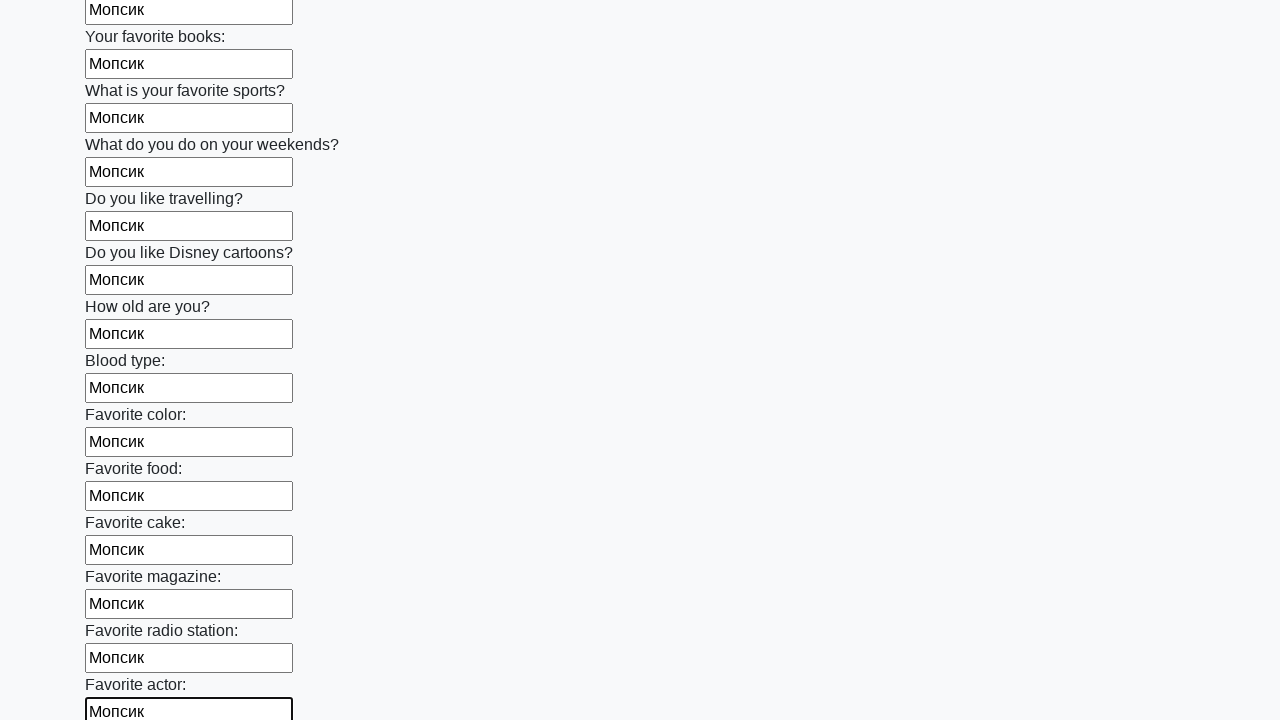

Filled input field with 'Мопсик' on input >> nth=25
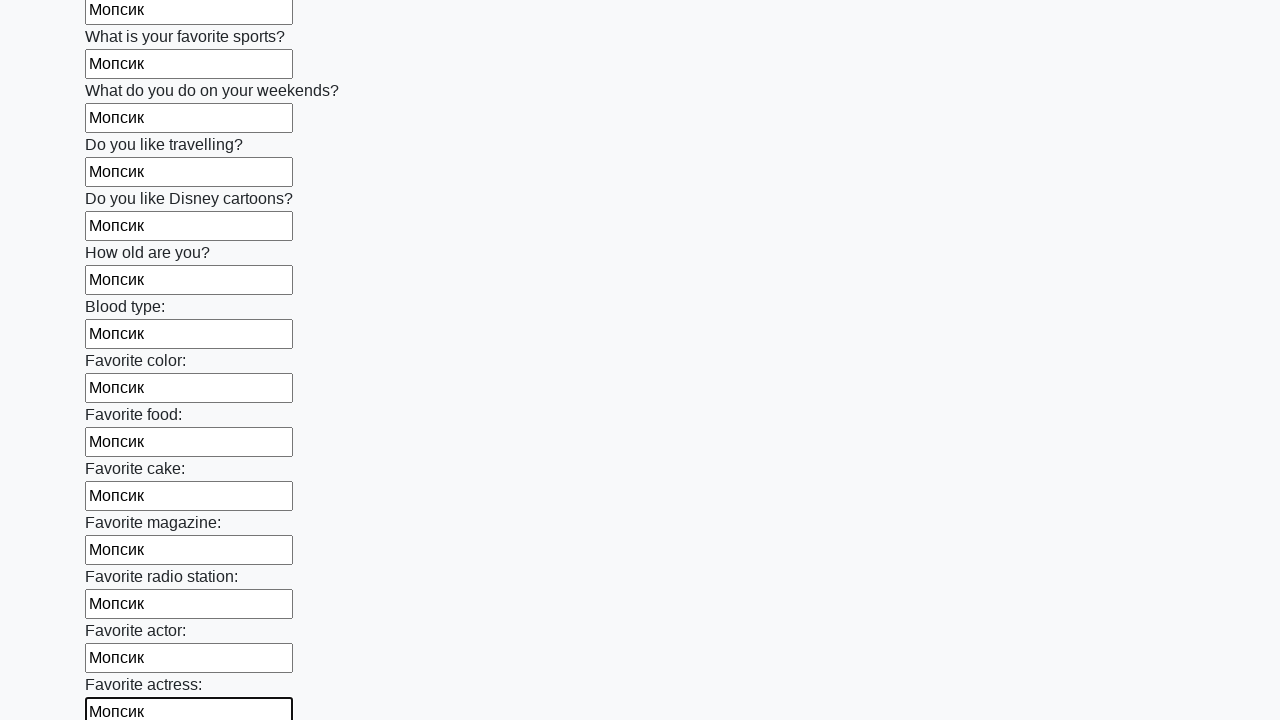

Filled input field with 'Мопсик' on input >> nth=26
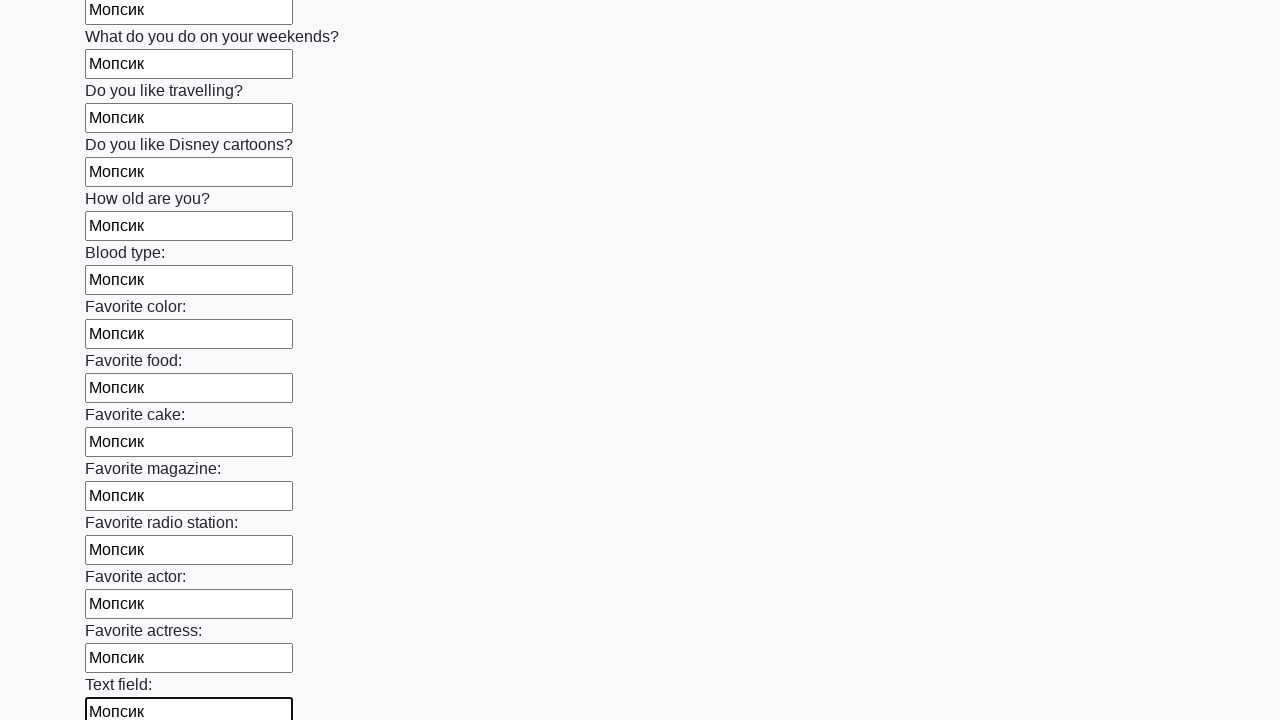

Filled input field with 'Мопсик' on input >> nth=27
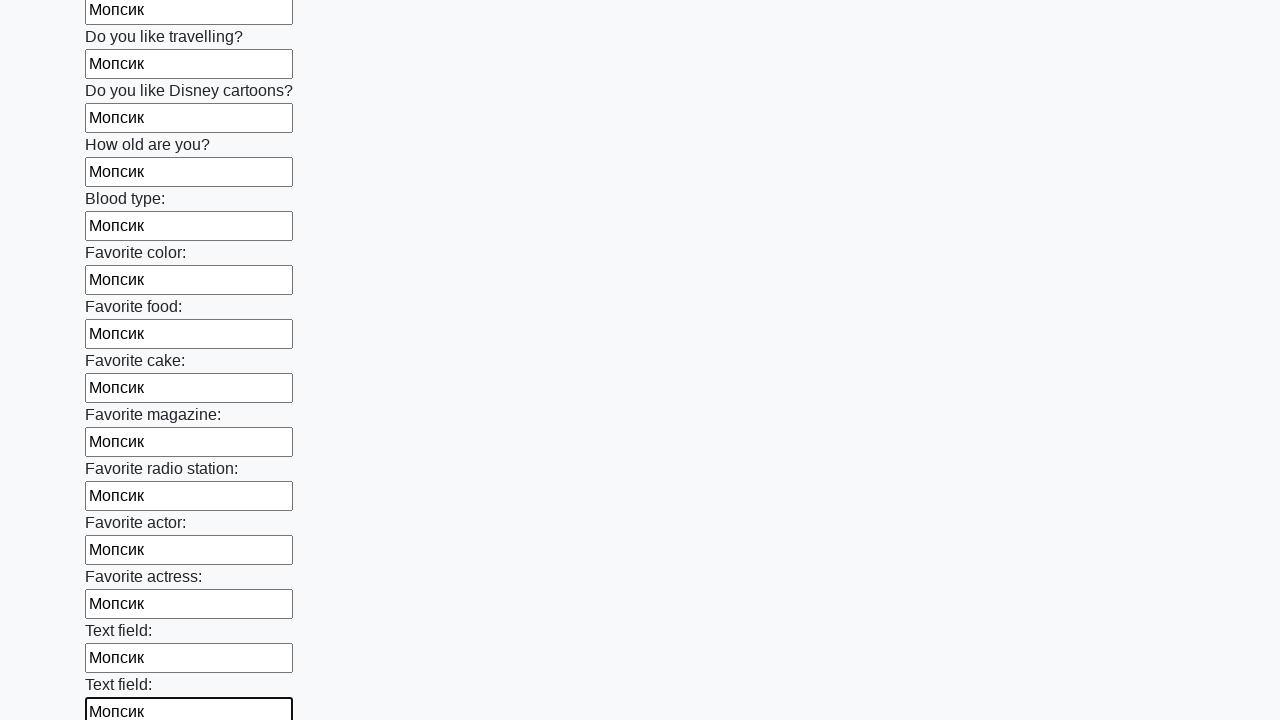

Filled input field with 'Мопсик' on input >> nth=28
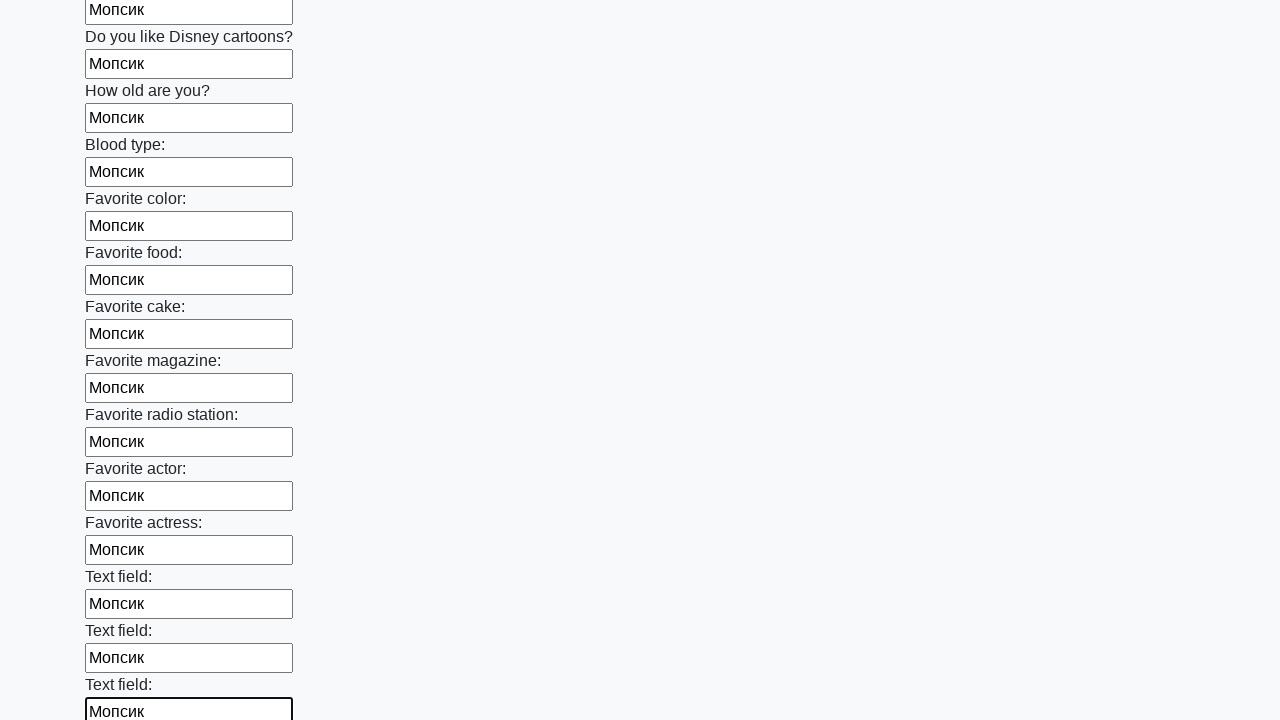

Filled input field with 'Мопсик' on input >> nth=29
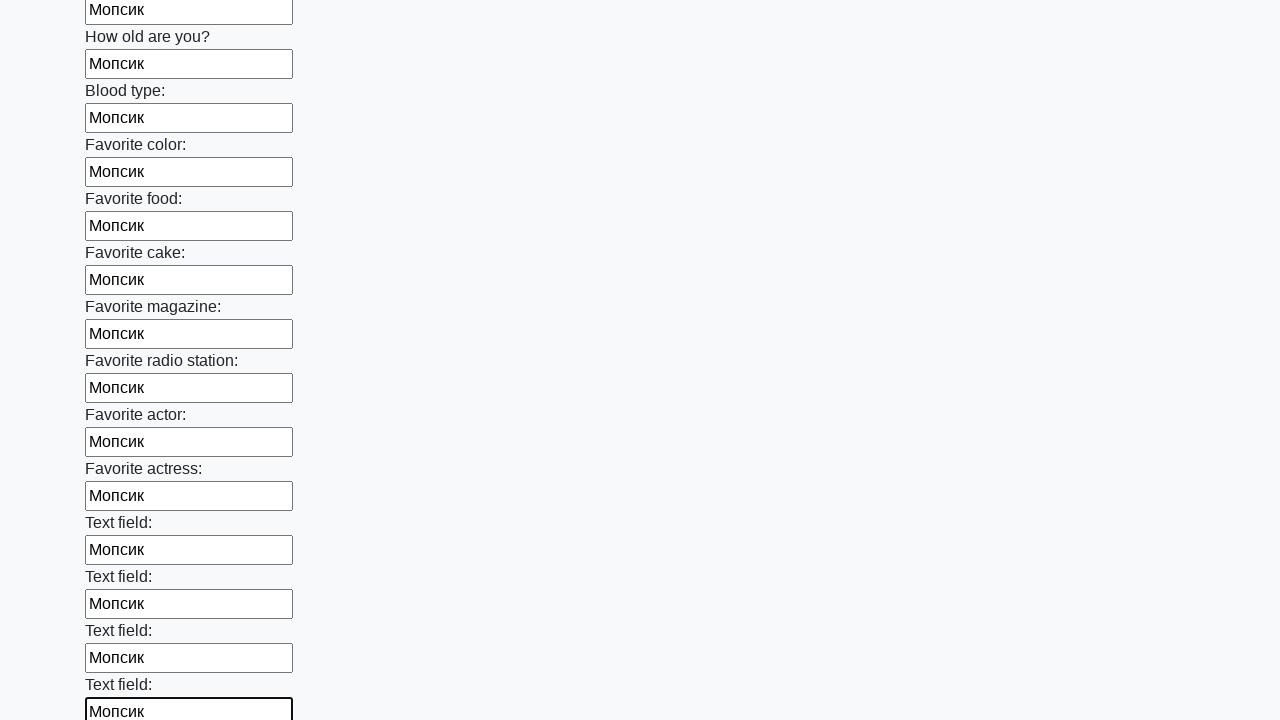

Filled input field with 'Мопсик' on input >> nth=30
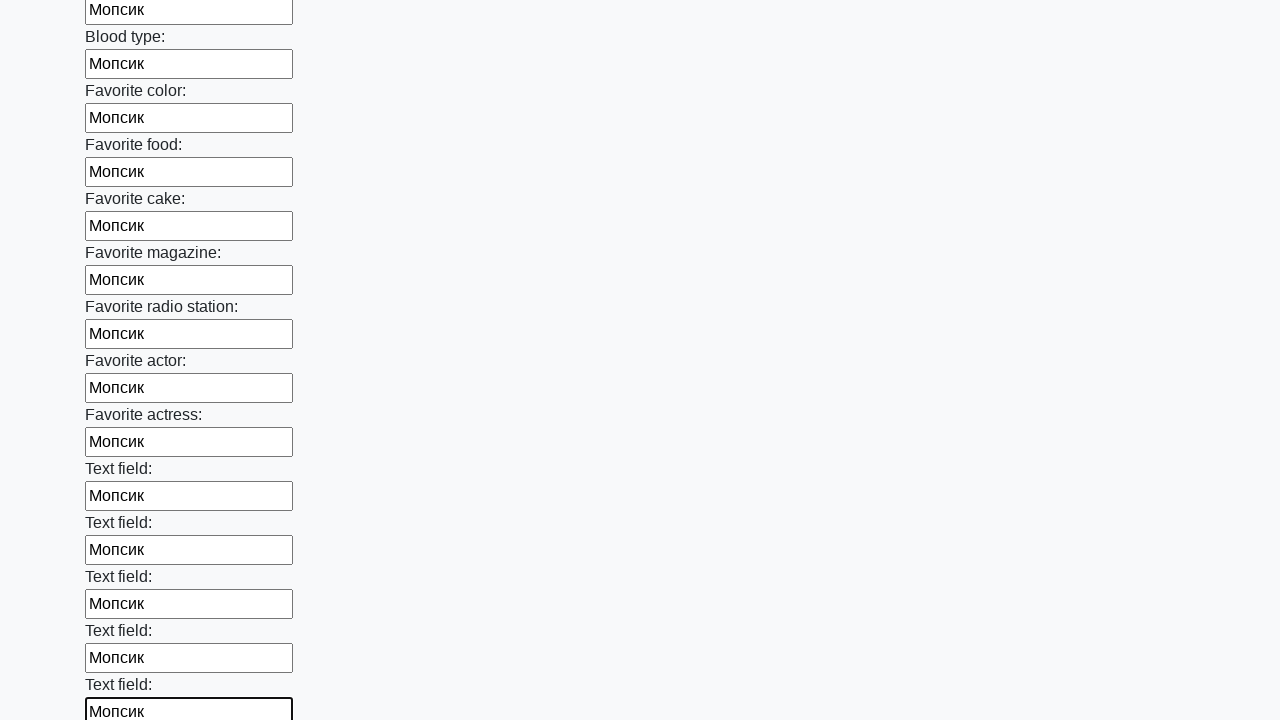

Filled input field with 'Мопсик' on input >> nth=31
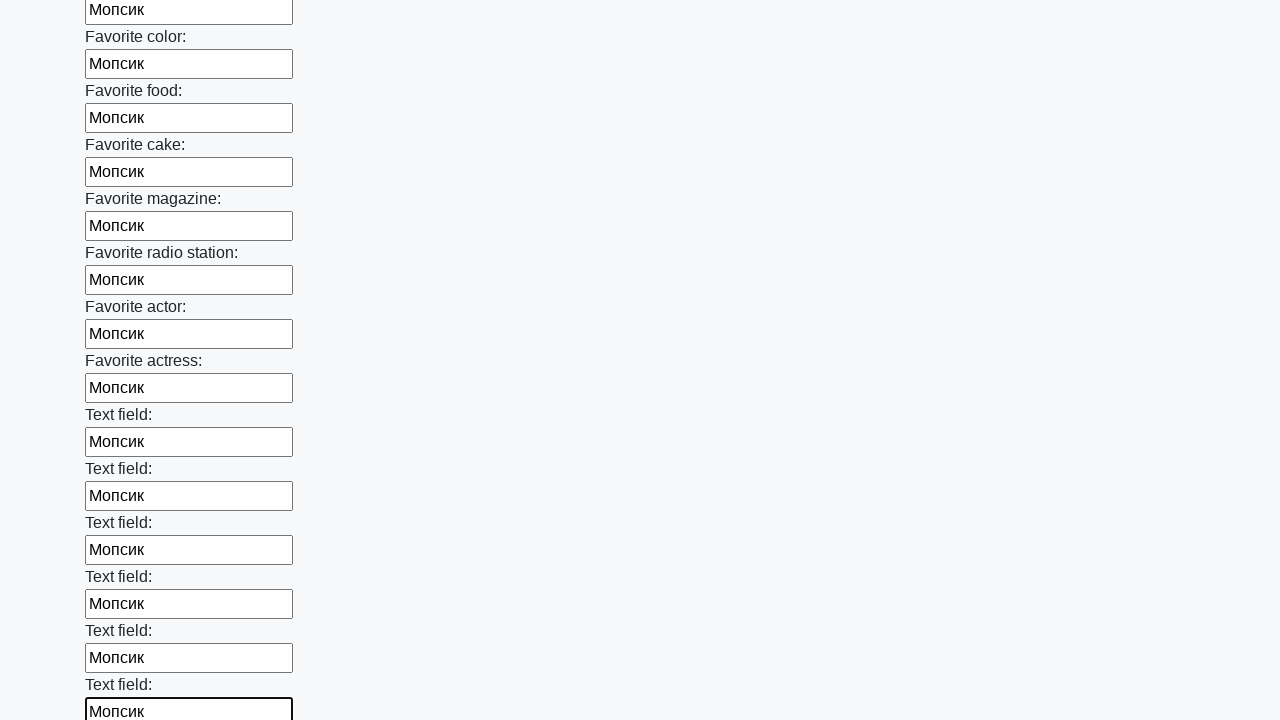

Filled input field with 'Мопсик' on input >> nth=32
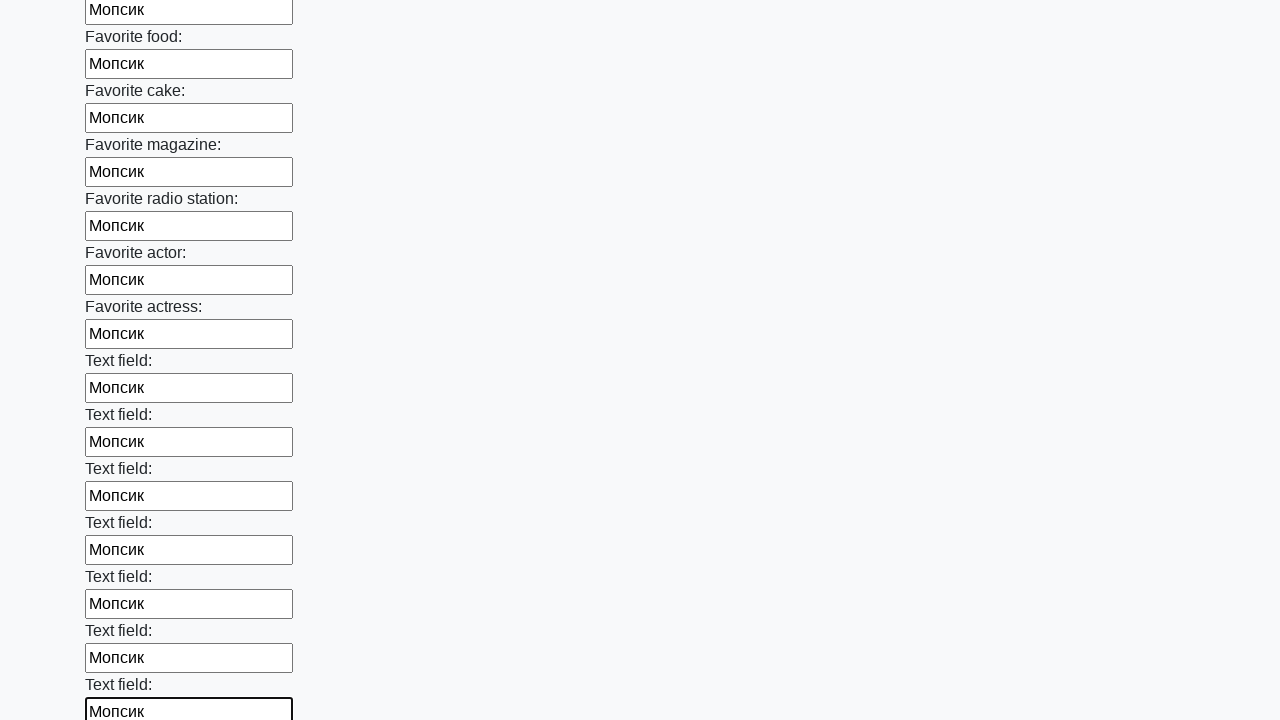

Filled input field with 'Мопсик' on input >> nth=33
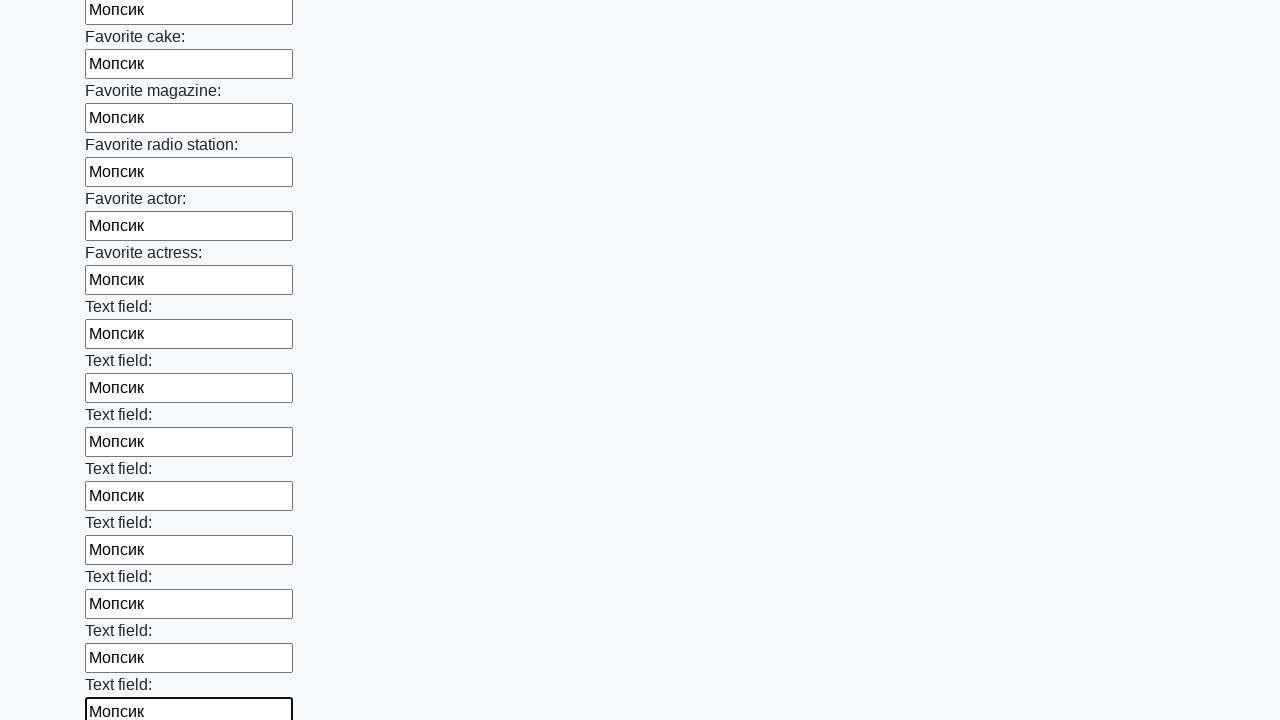

Filled input field with 'Мопсик' on input >> nth=34
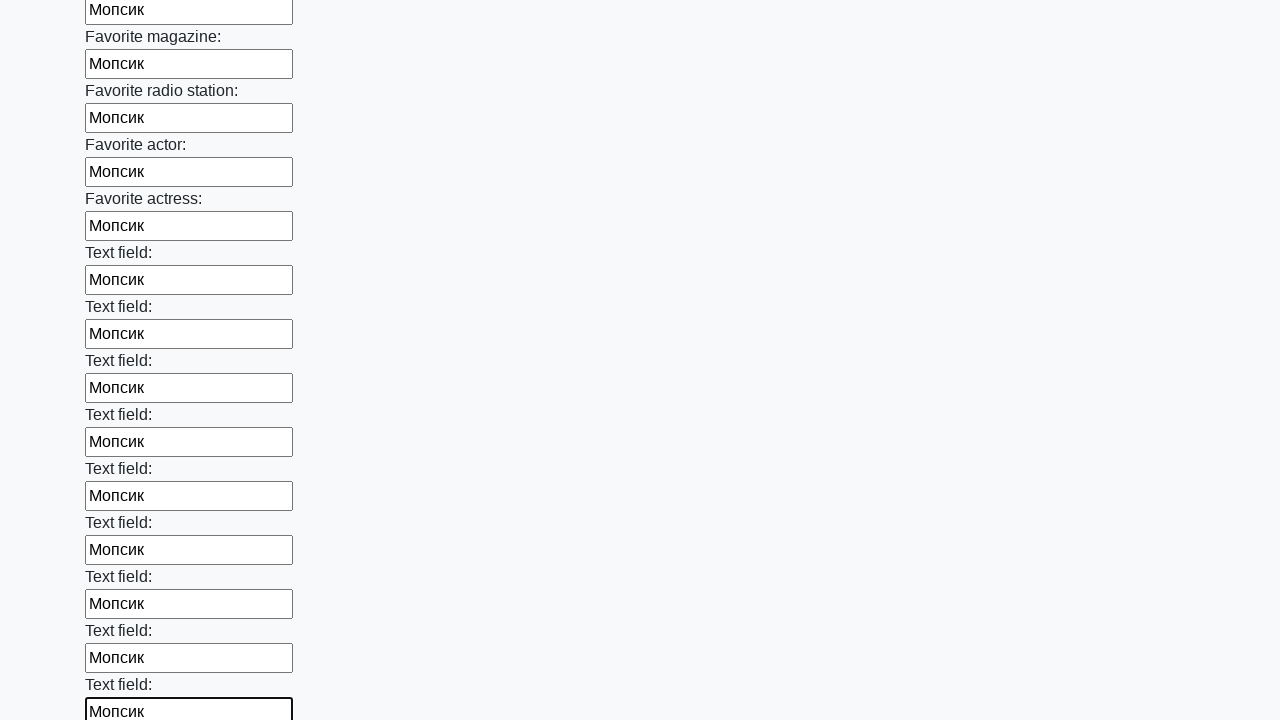

Filled input field with 'Мопсик' on input >> nth=35
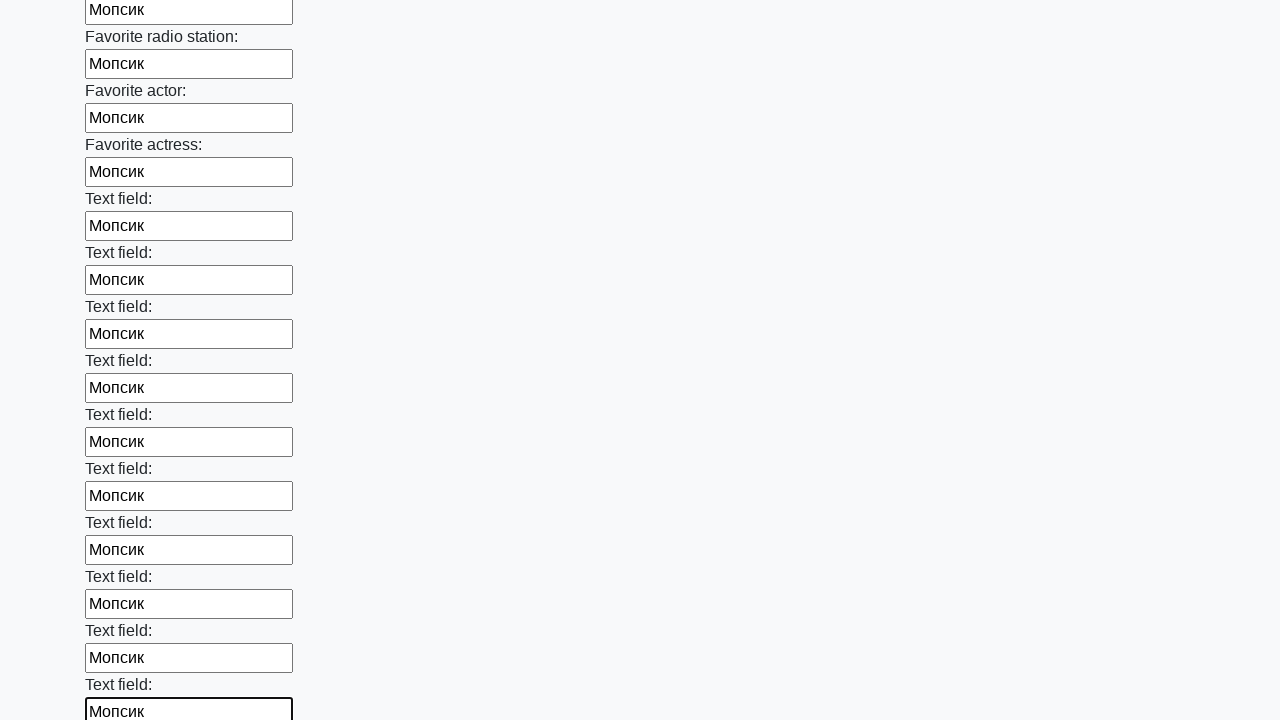

Filled input field with 'Мопсик' on input >> nth=36
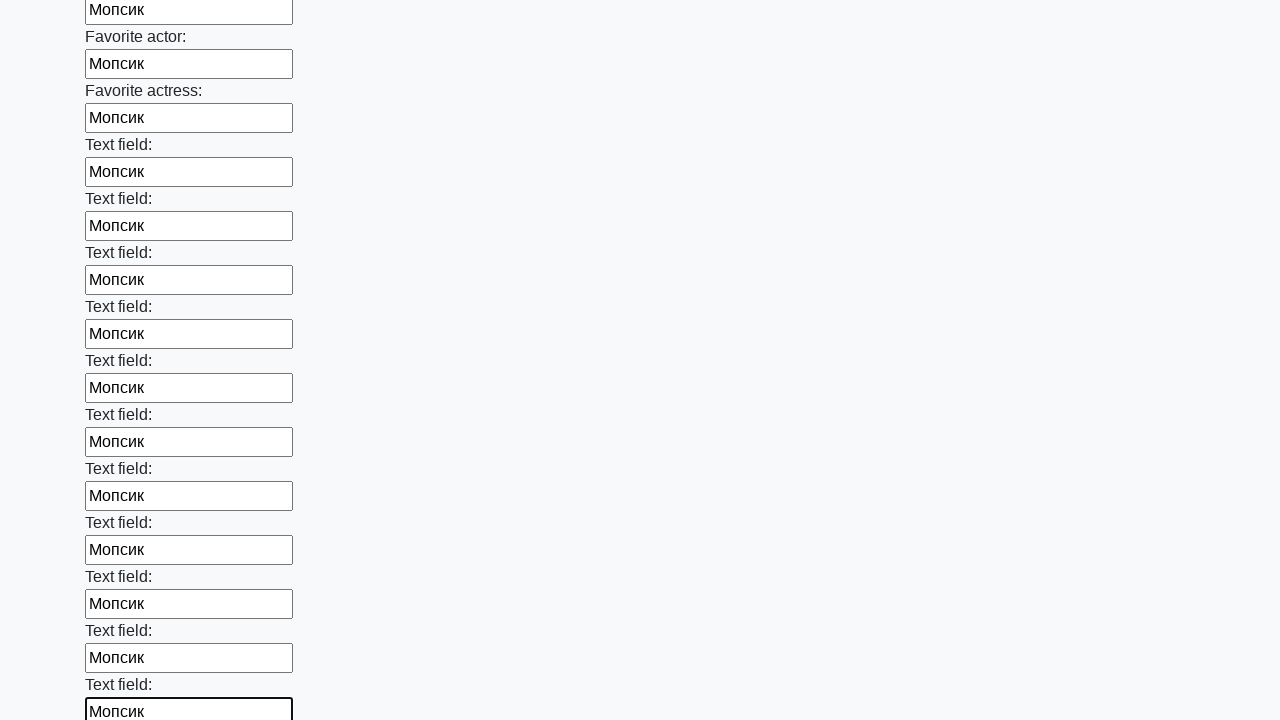

Filled input field with 'Мопсик' on input >> nth=37
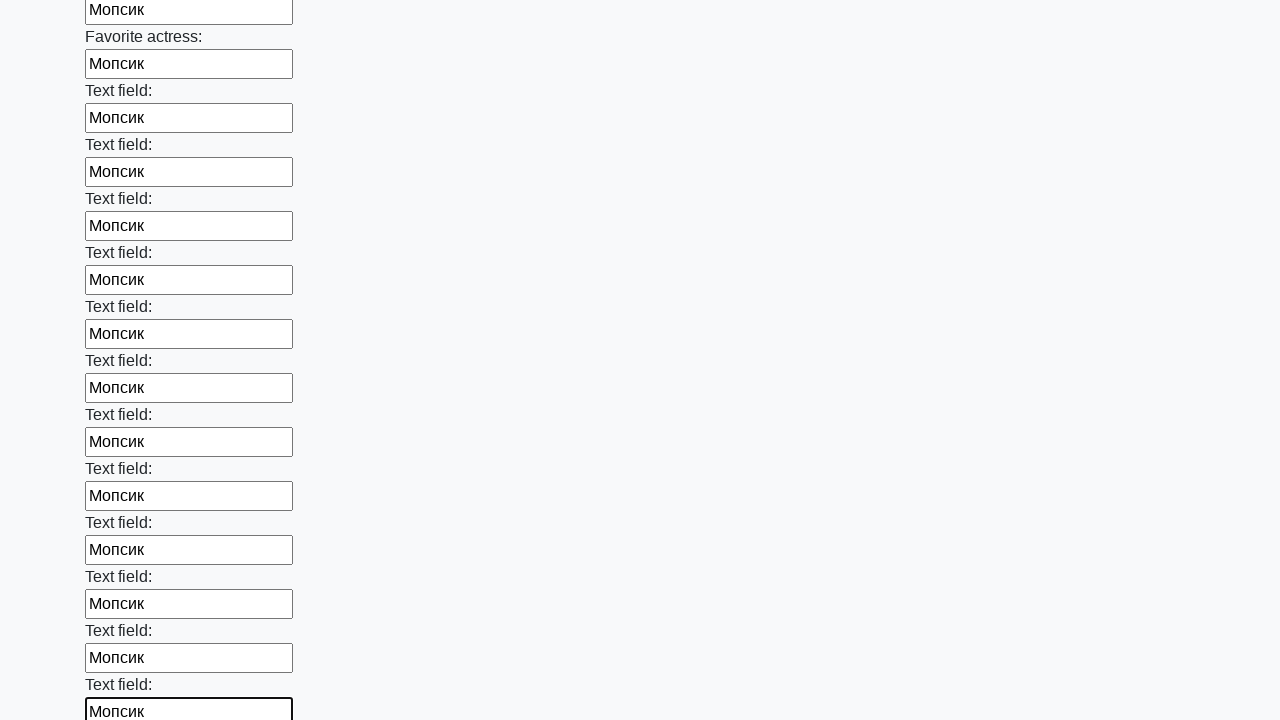

Filled input field with 'Мопсик' on input >> nth=38
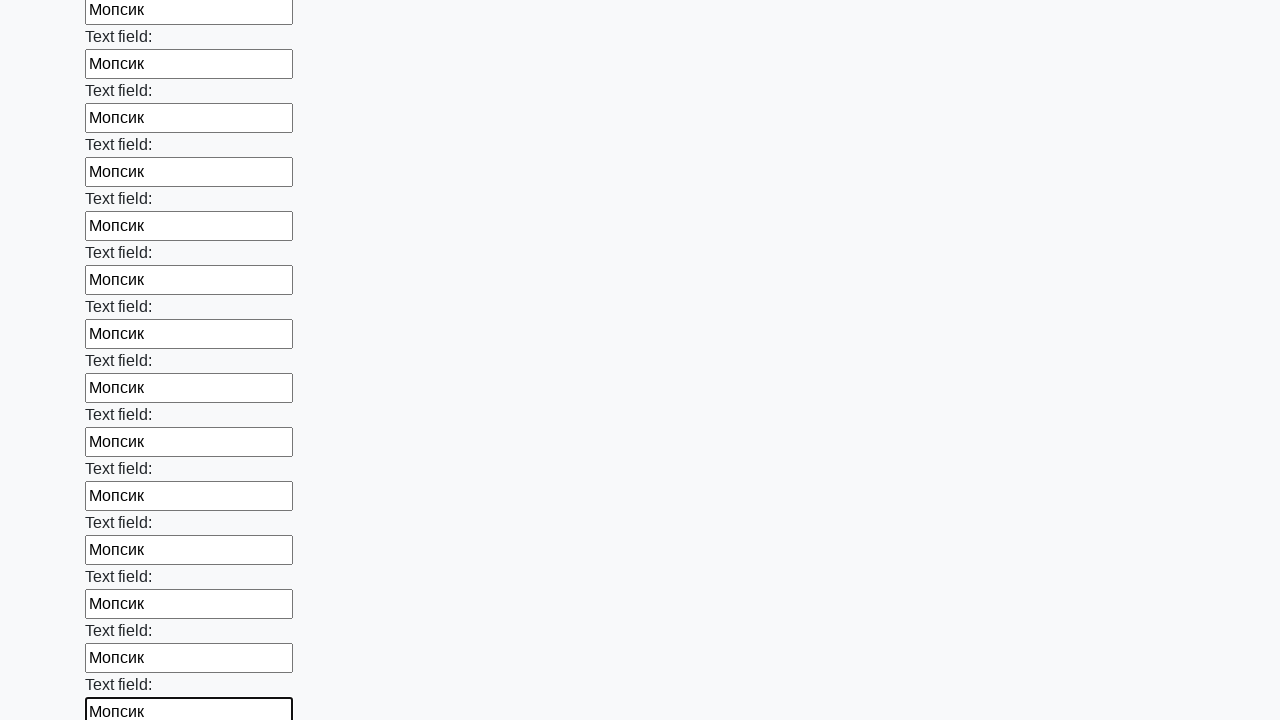

Filled input field with 'Мопсик' on input >> nth=39
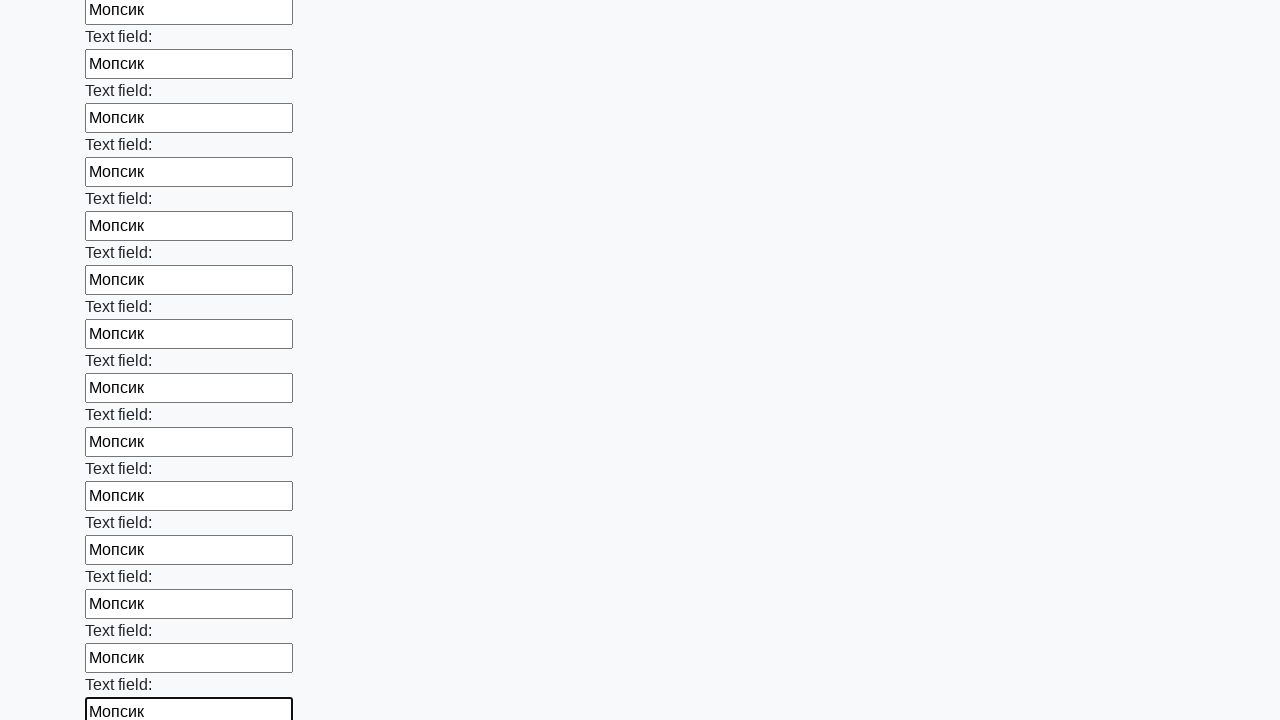

Filled input field with 'Мопсик' on input >> nth=40
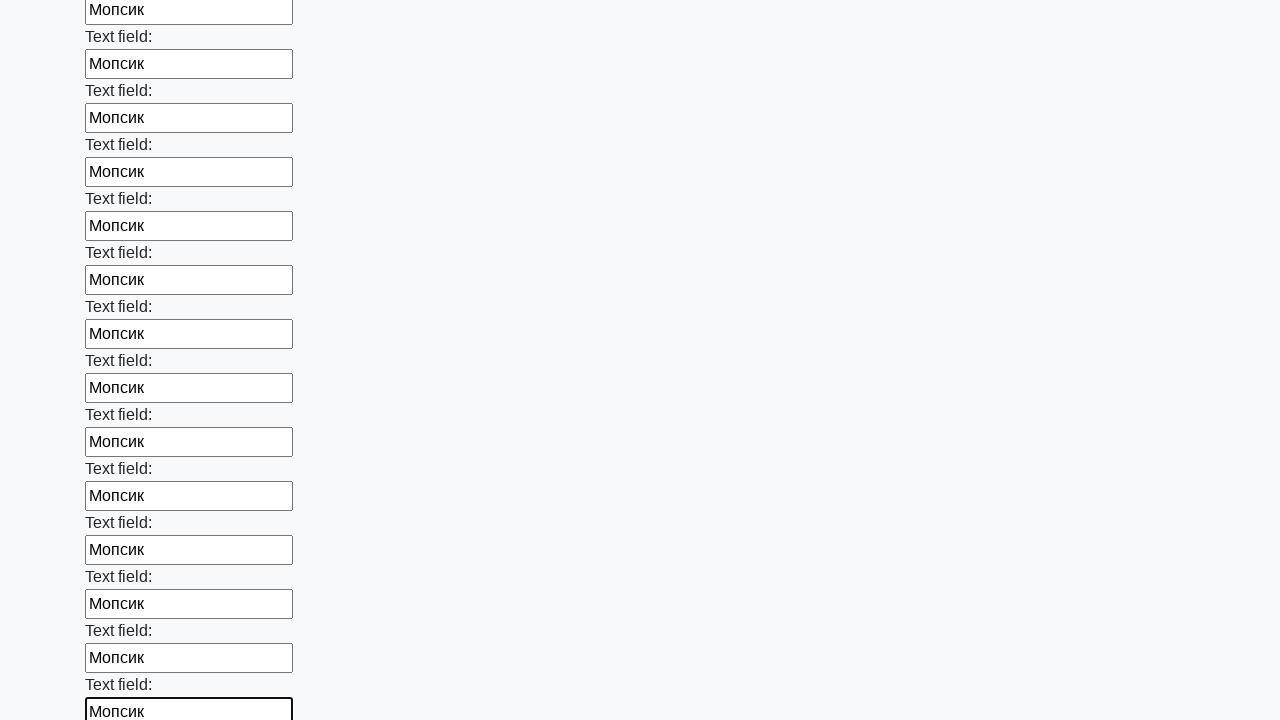

Filled input field with 'Мопсик' on input >> nth=41
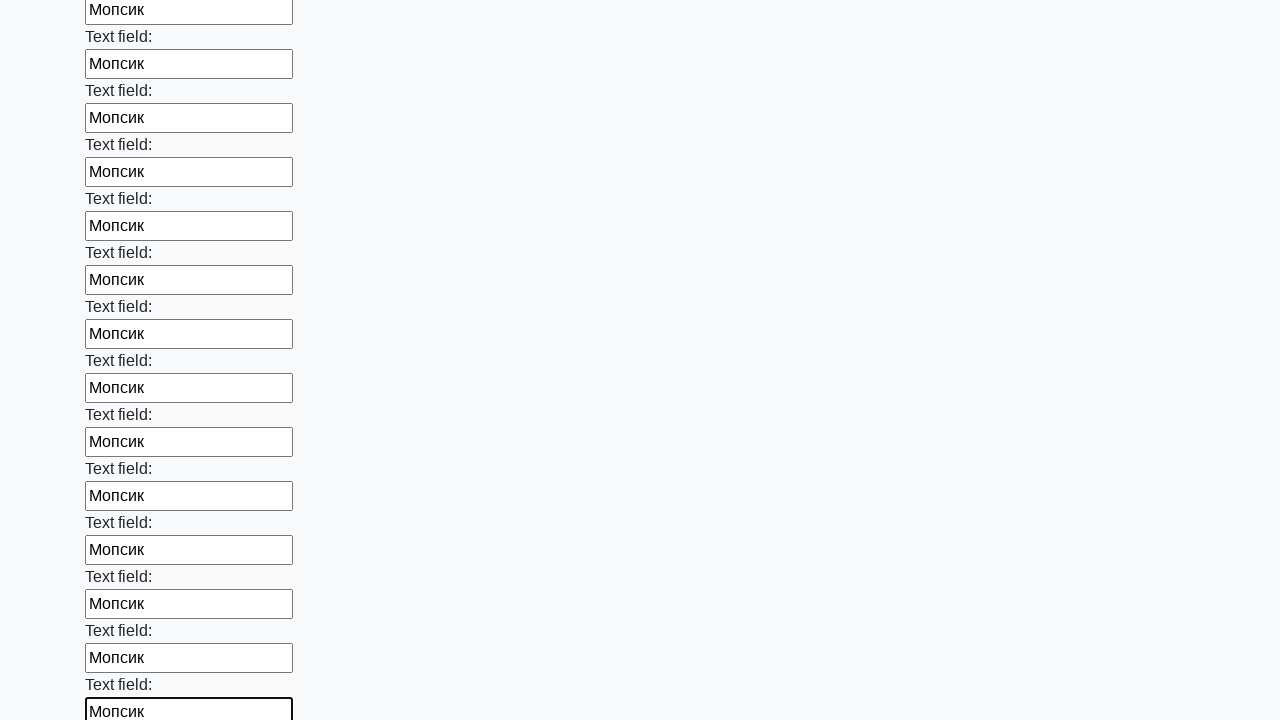

Filled input field with 'Мопсик' on input >> nth=42
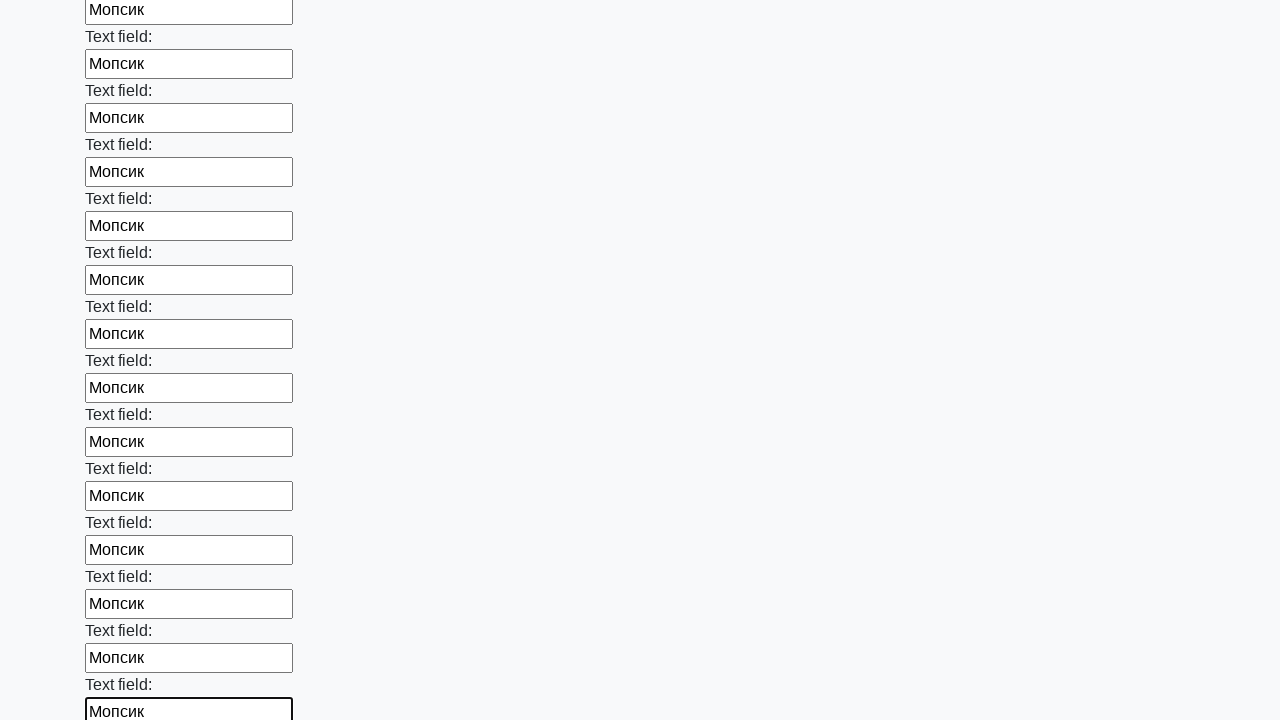

Filled input field with 'Мопсик' on input >> nth=43
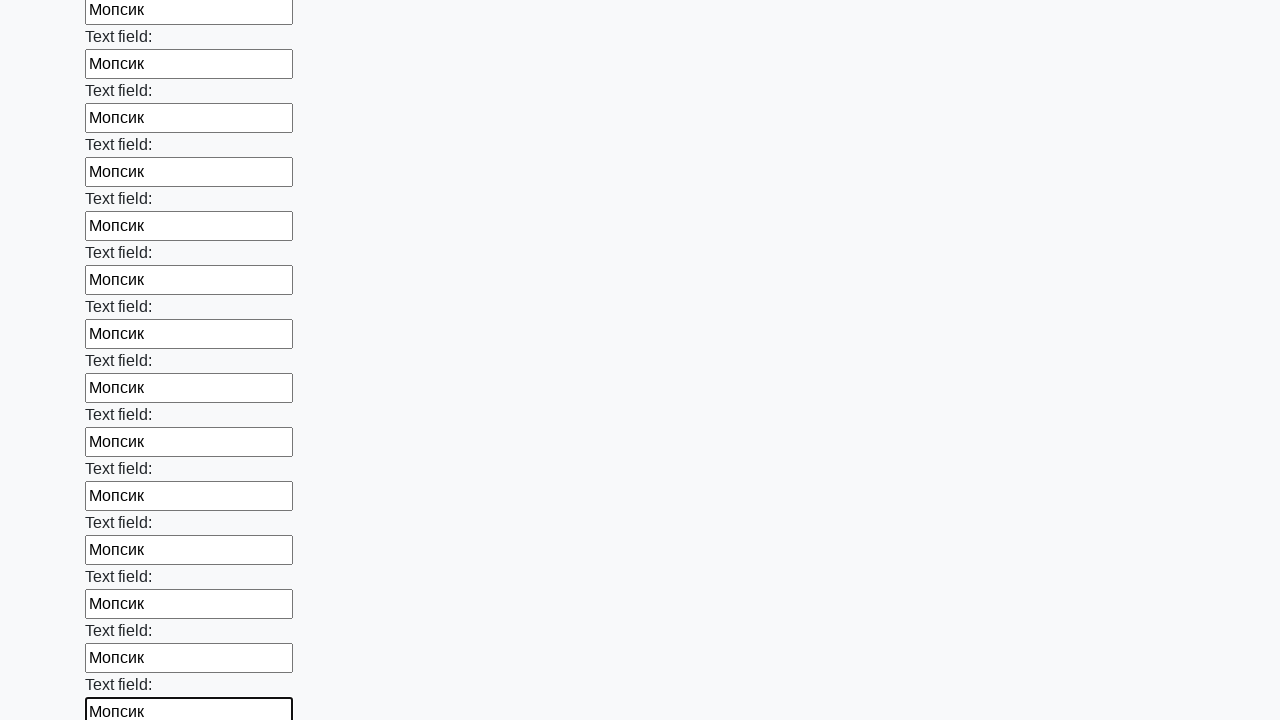

Filled input field with 'Мопсик' on input >> nth=44
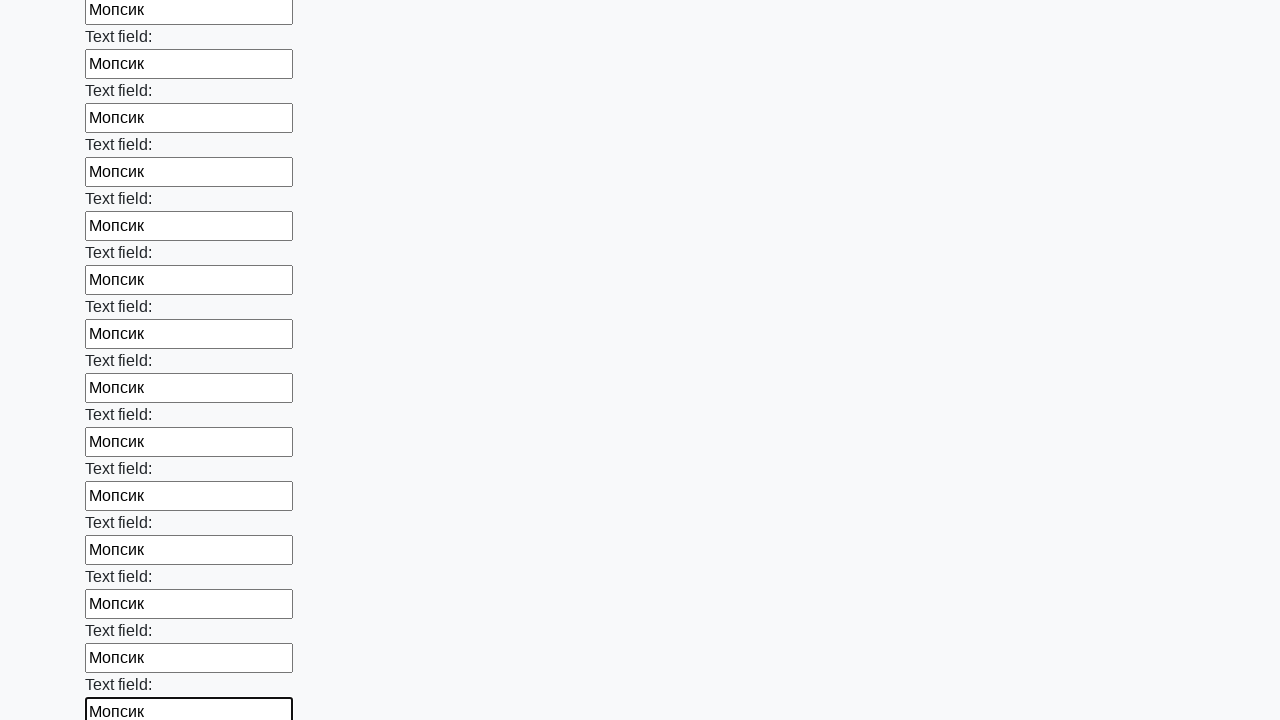

Filled input field with 'Мопсик' on input >> nth=45
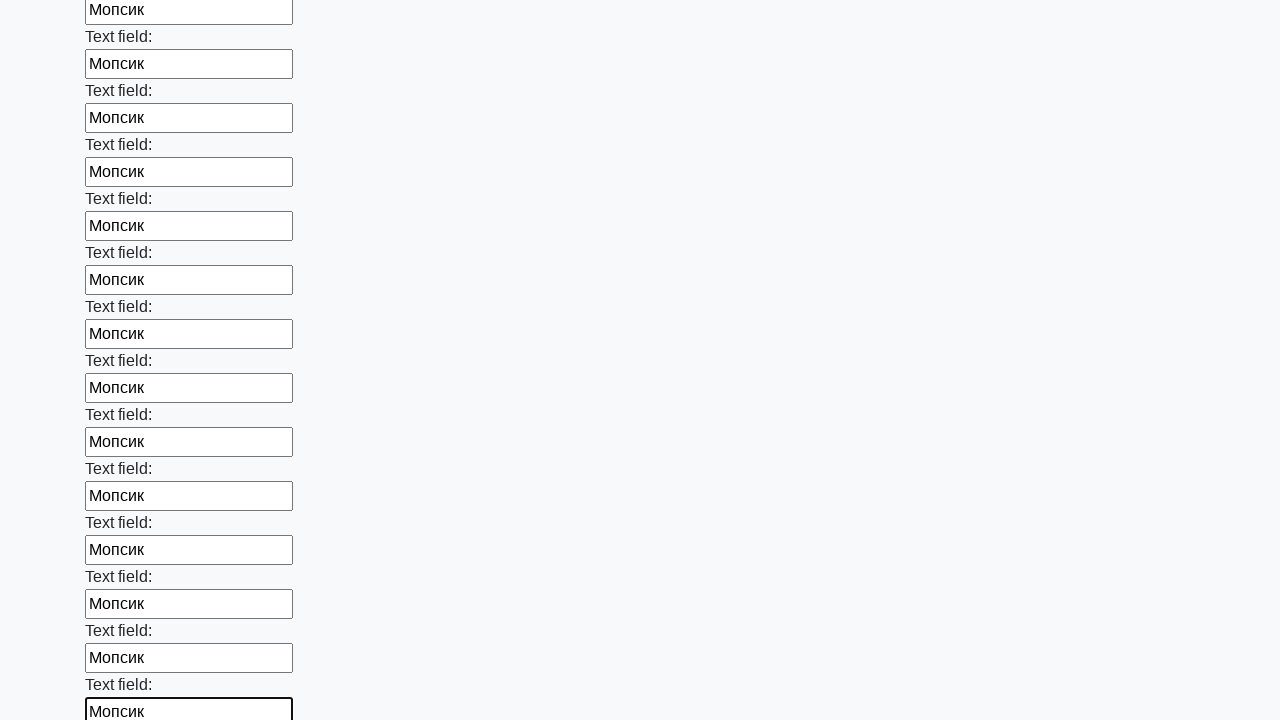

Filled input field with 'Мопсик' on input >> nth=46
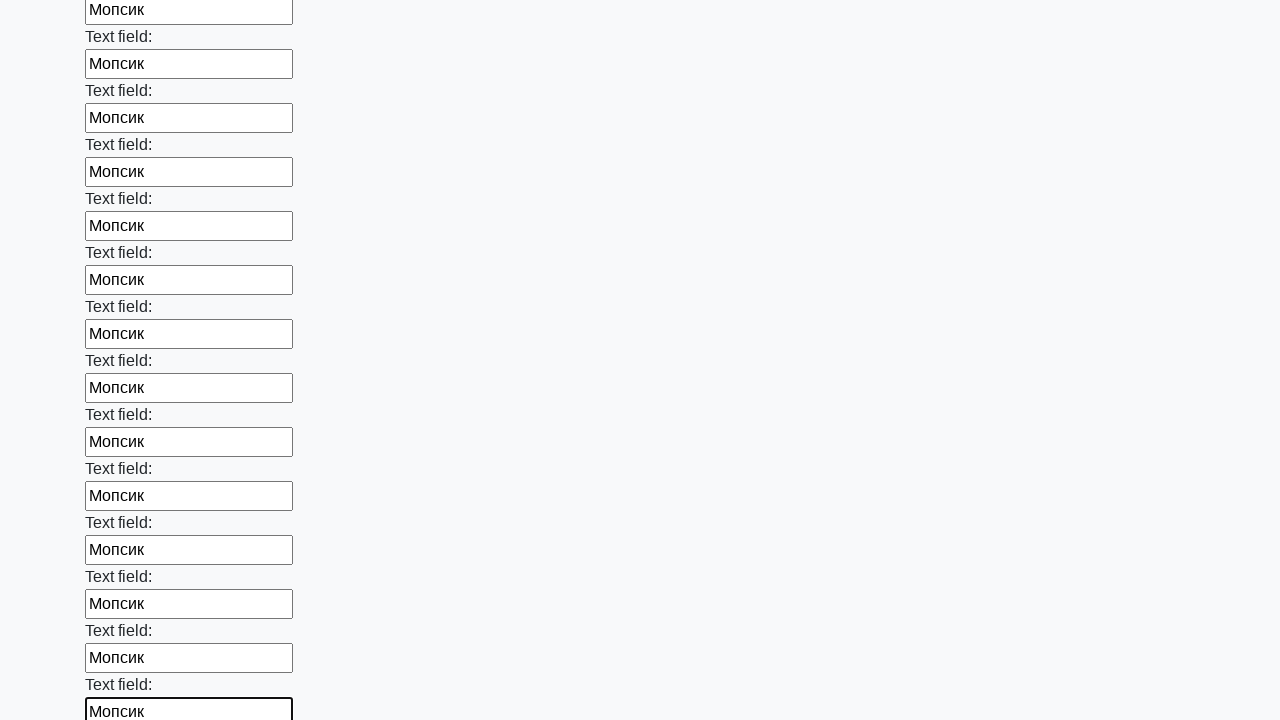

Filled input field with 'Мопсик' on input >> nth=47
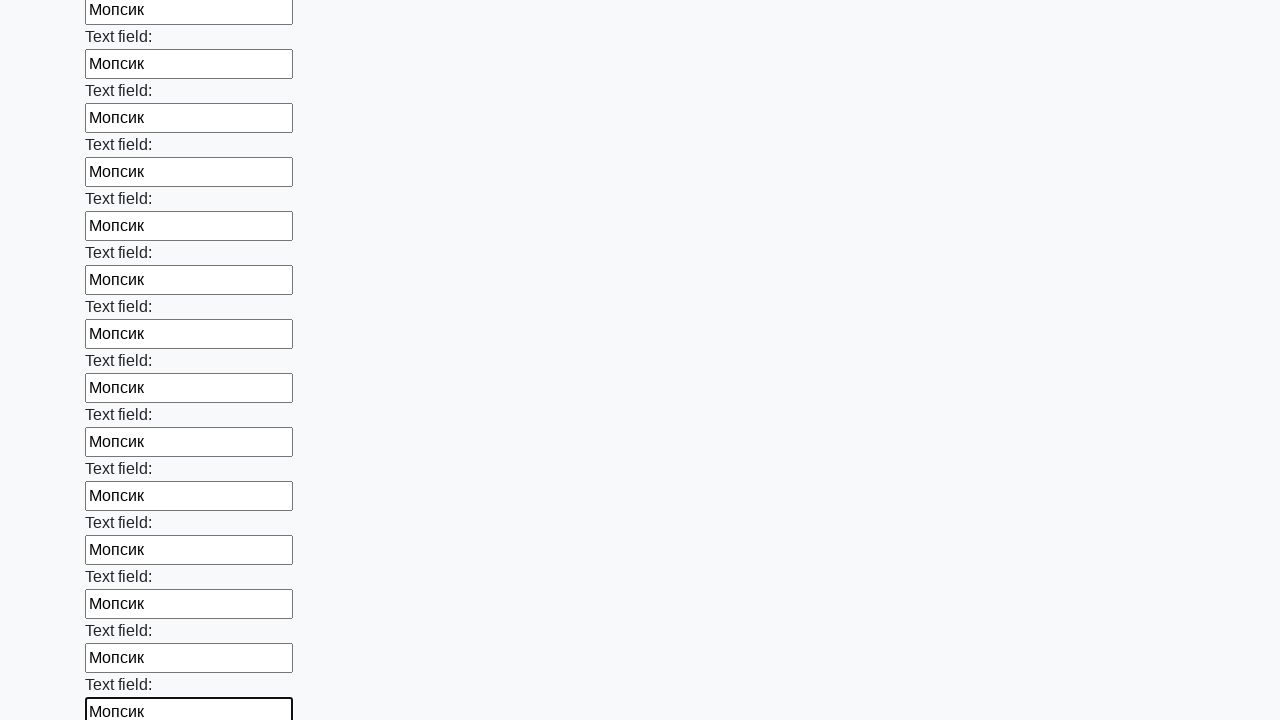

Filled input field with 'Мопсик' on input >> nth=48
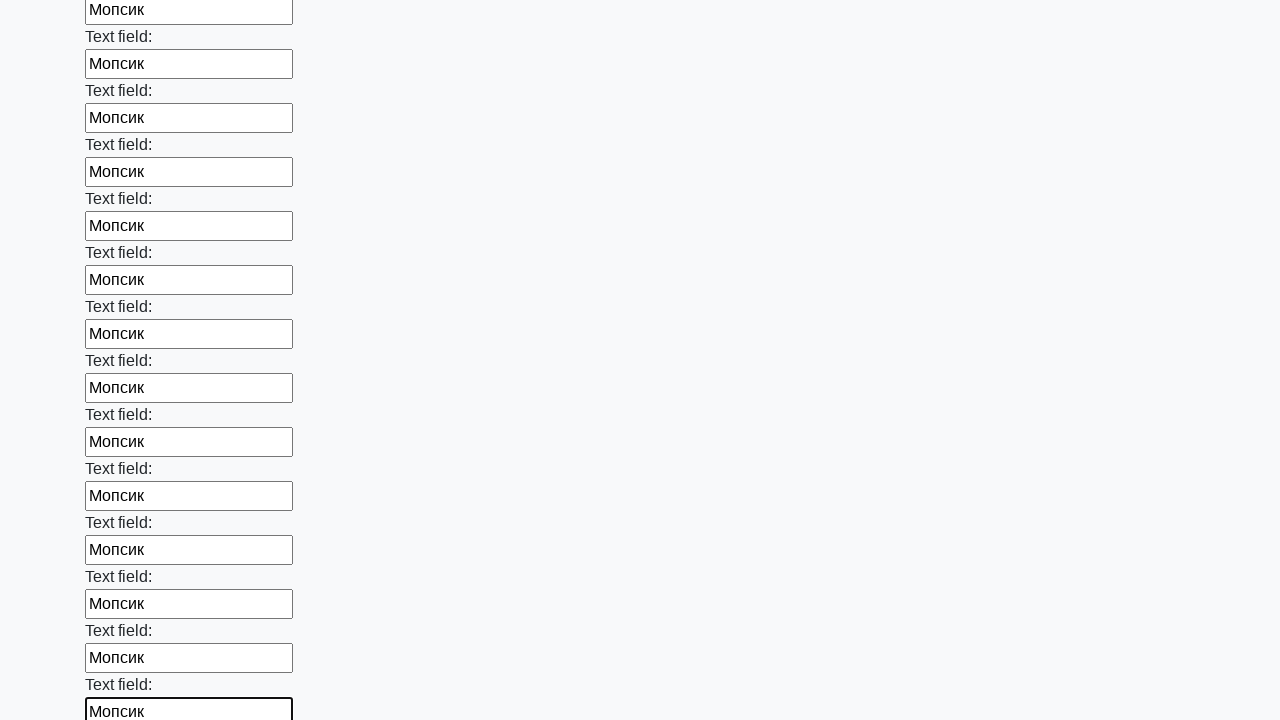

Filled input field with 'Мопсик' on input >> nth=49
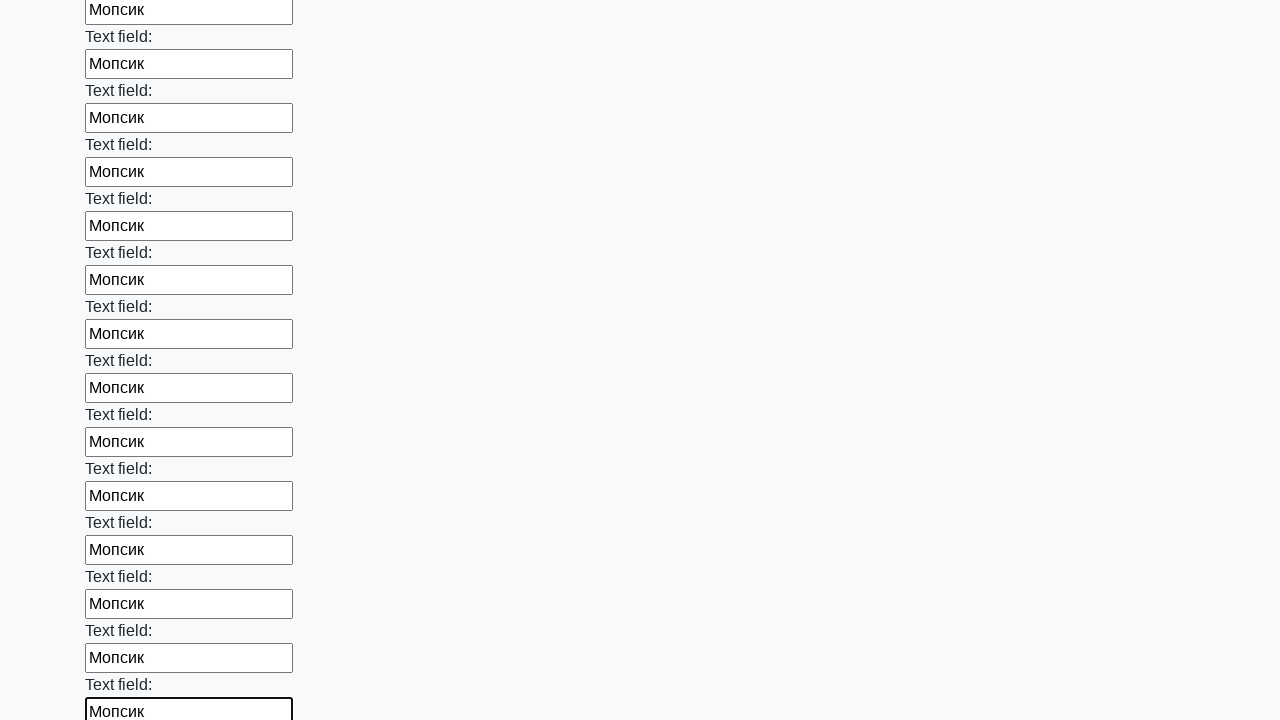

Filled input field with 'Мопсик' on input >> nth=50
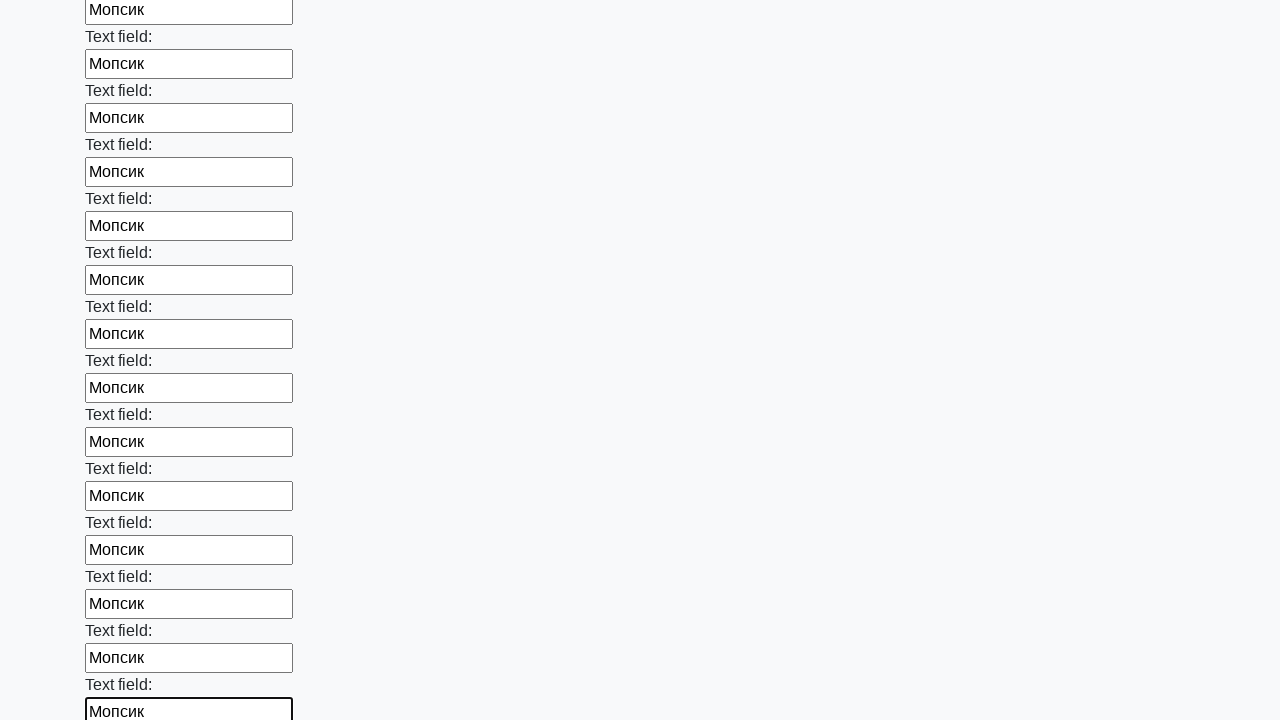

Filled input field with 'Мопсик' on input >> nth=51
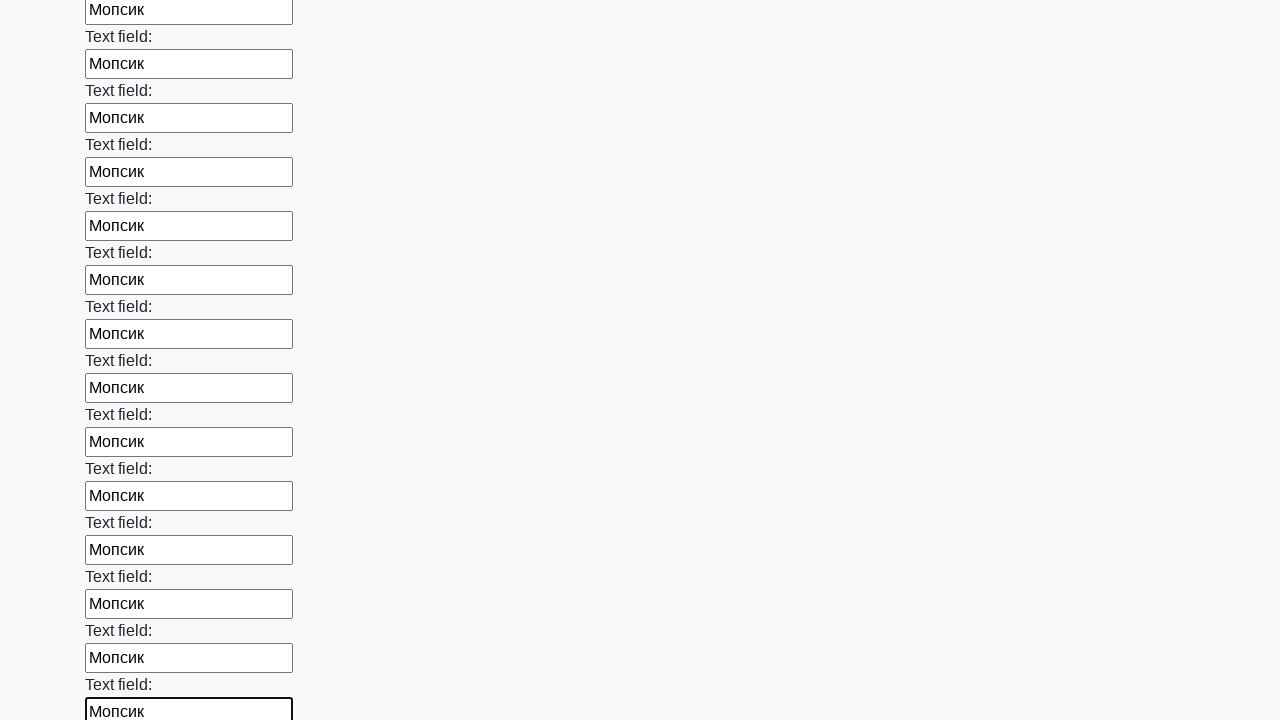

Filled input field with 'Мопсик' on input >> nth=52
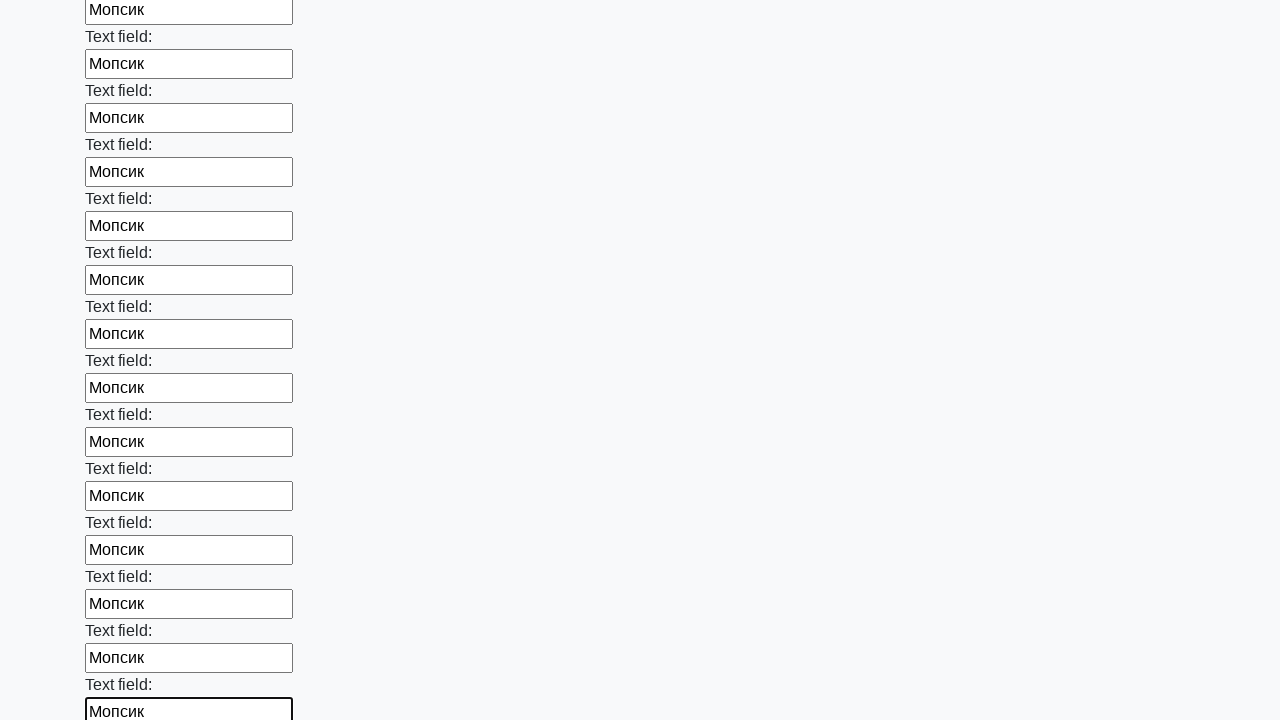

Filled input field with 'Мопсик' on input >> nth=53
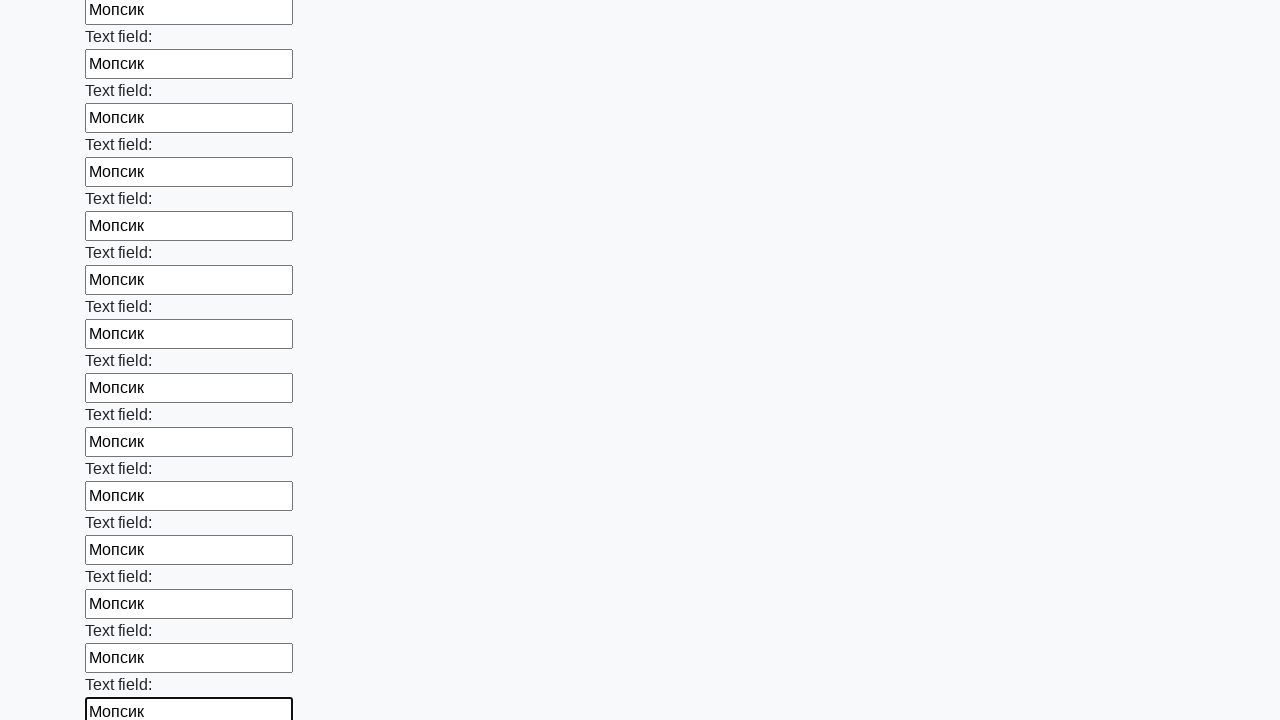

Filled input field with 'Мопсик' on input >> nth=54
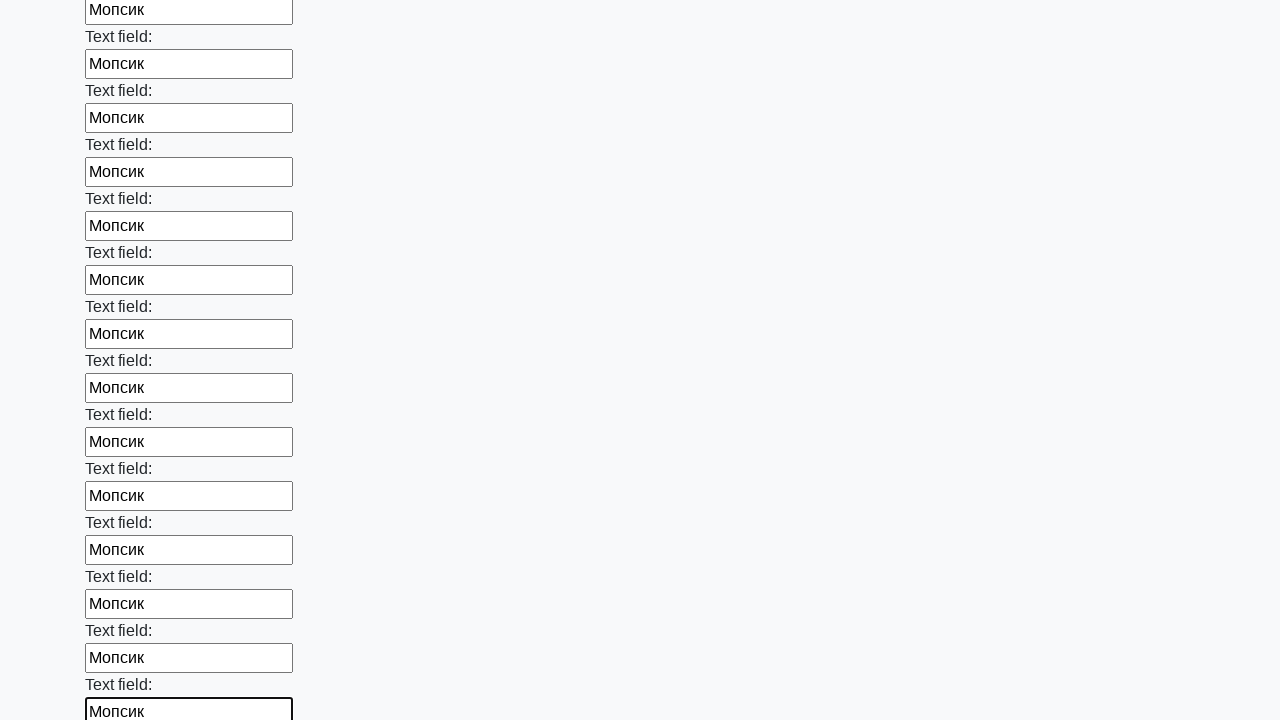

Filled input field with 'Мопсик' on input >> nth=55
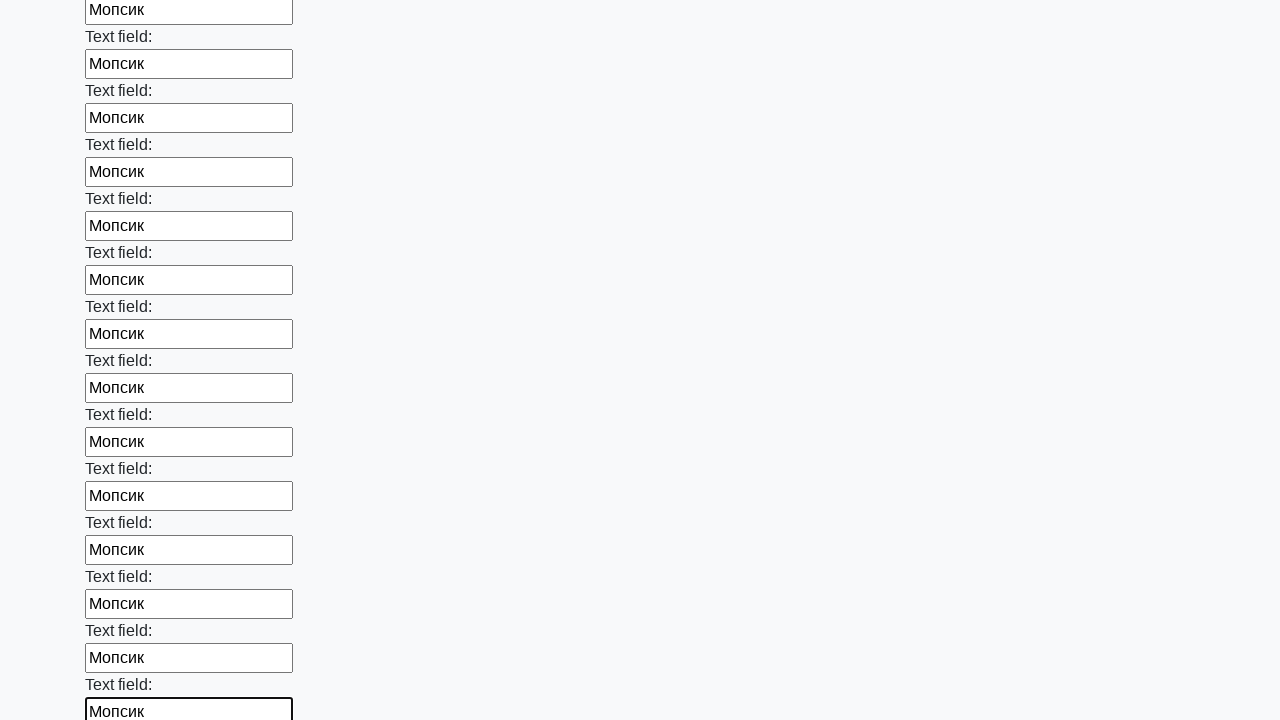

Filled input field with 'Мопсик' on input >> nth=56
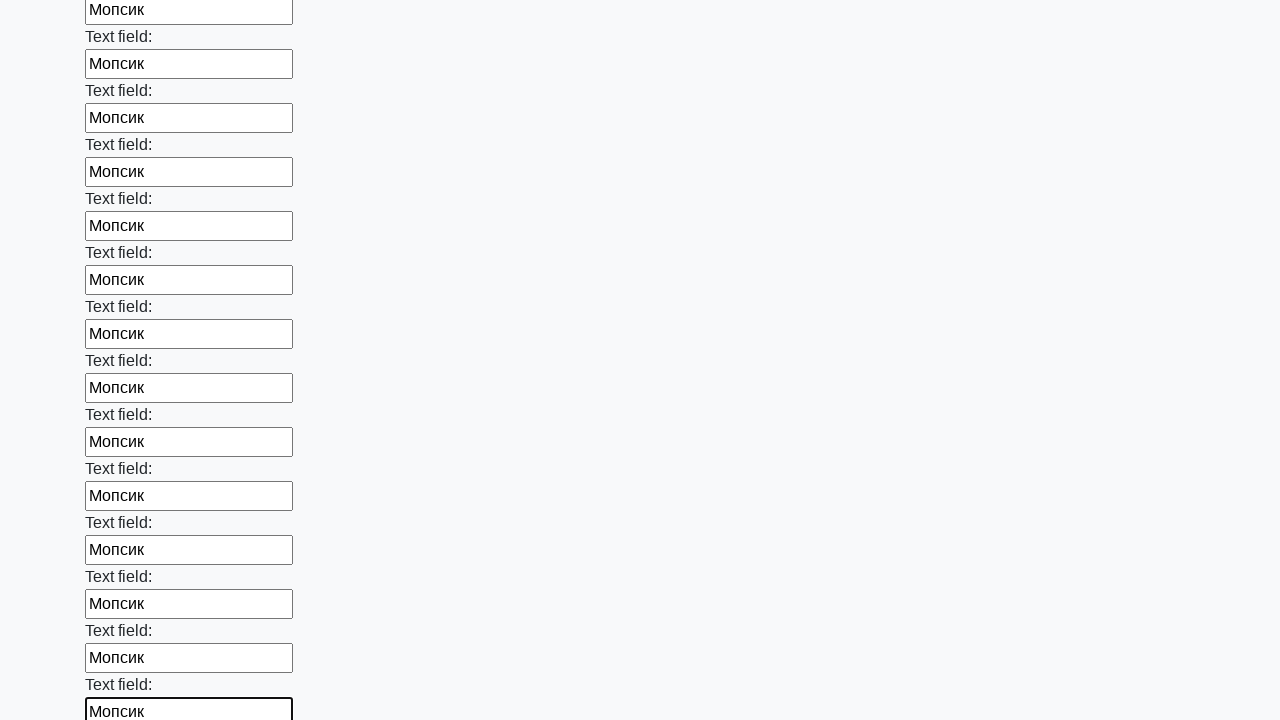

Filled input field with 'Мопсик' on input >> nth=57
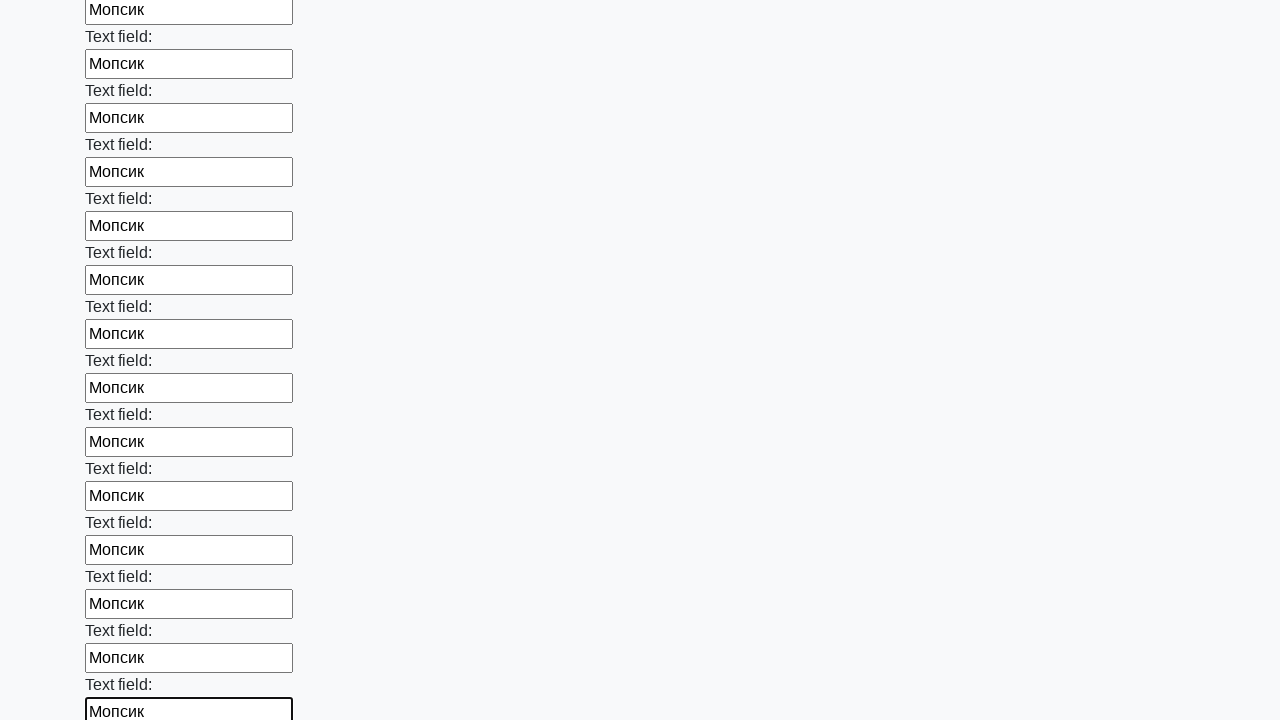

Filled input field with 'Мопсик' on input >> nth=58
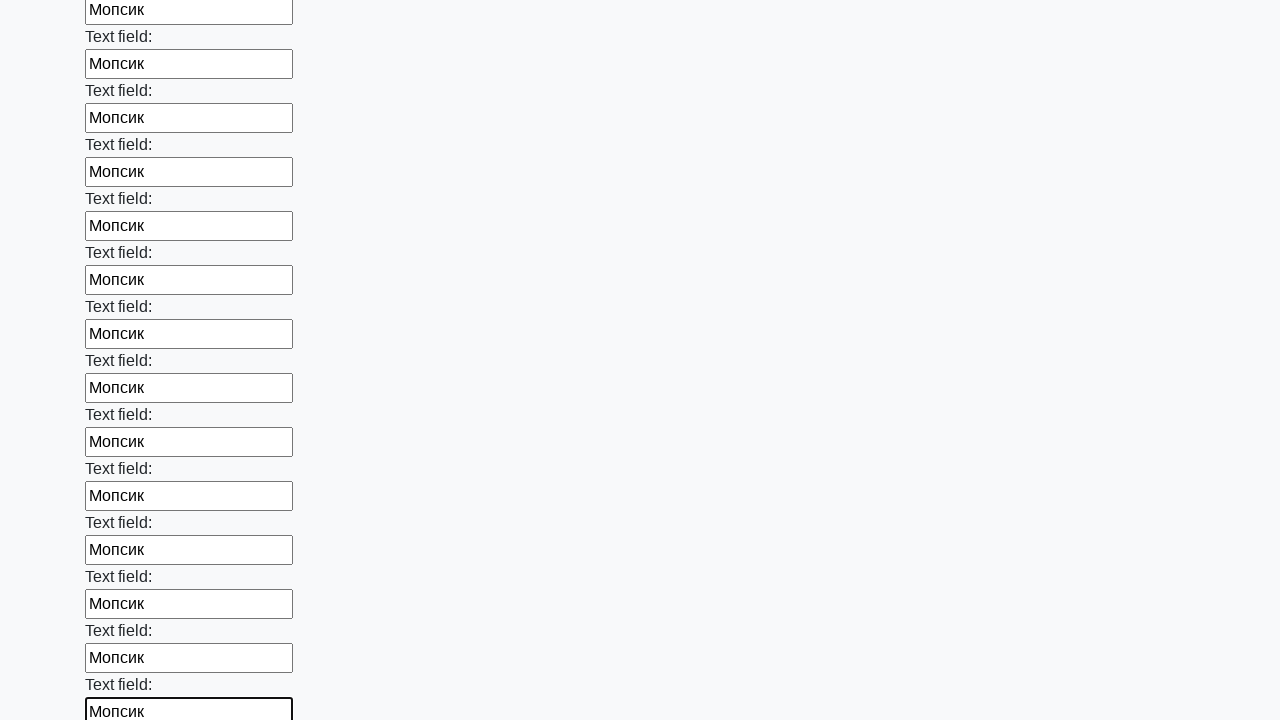

Filled input field with 'Мопсик' on input >> nth=59
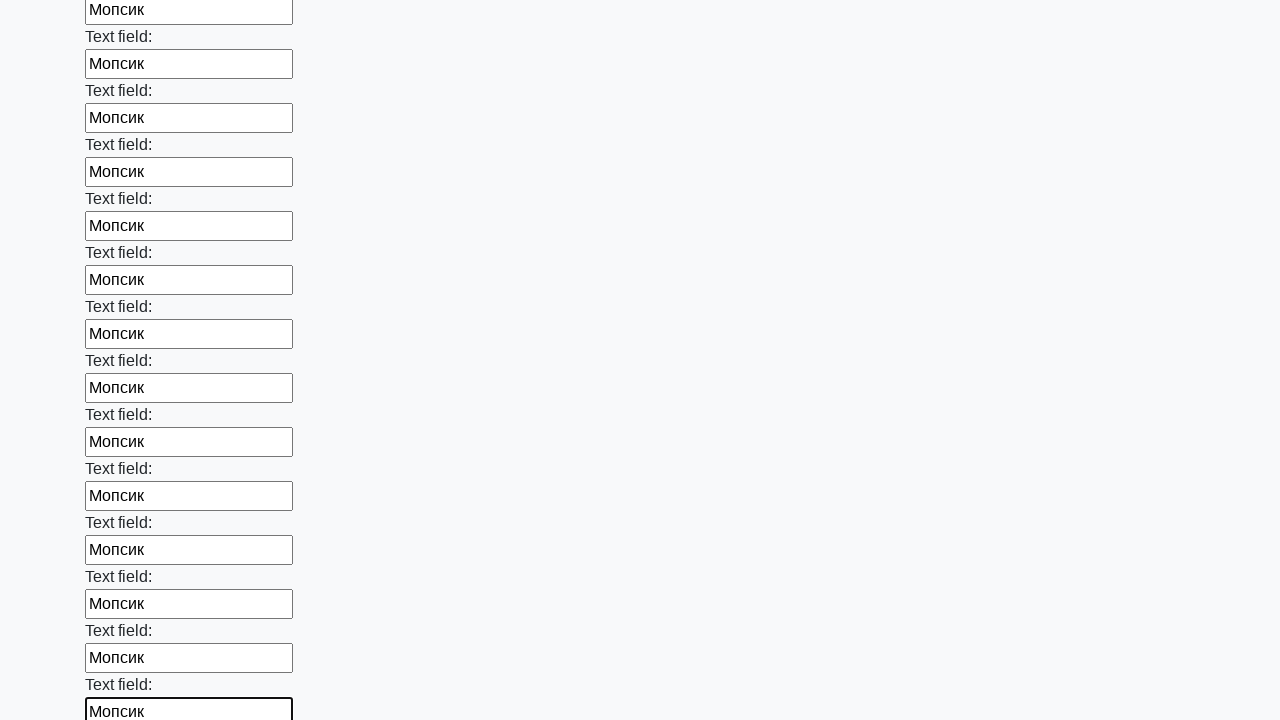

Filled input field with 'Мопсик' on input >> nth=60
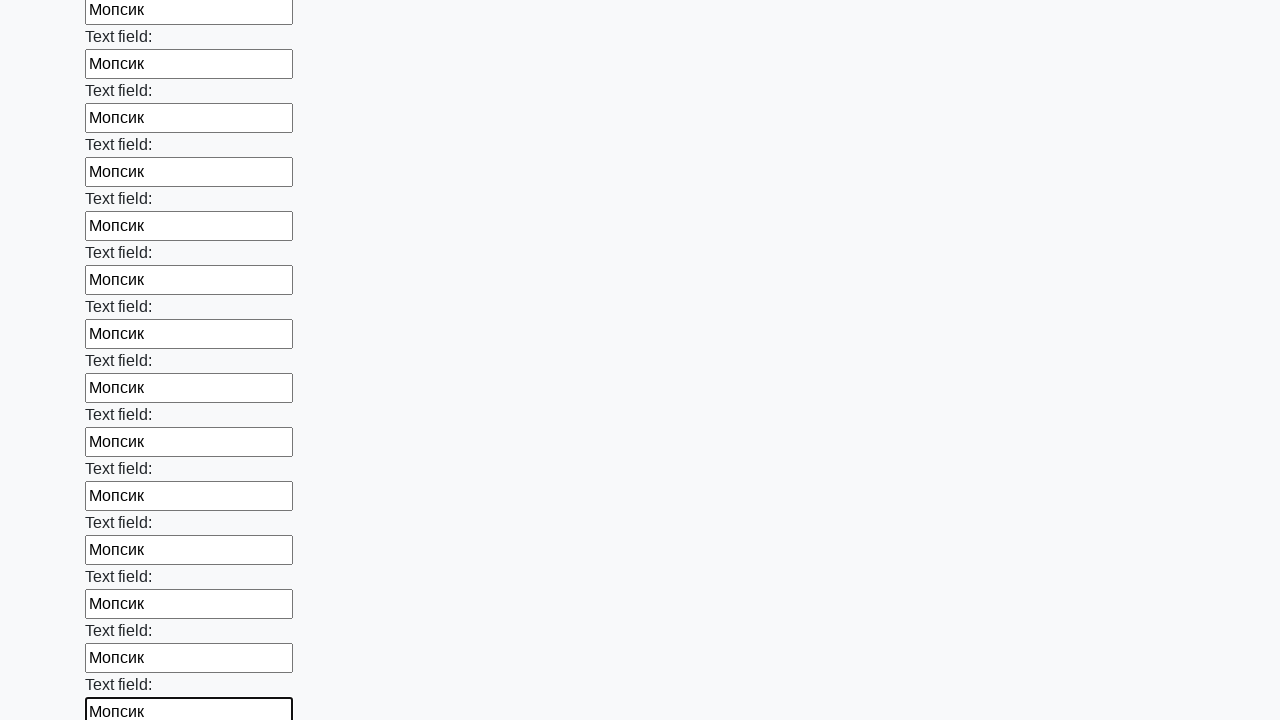

Filled input field with 'Мопсик' on input >> nth=61
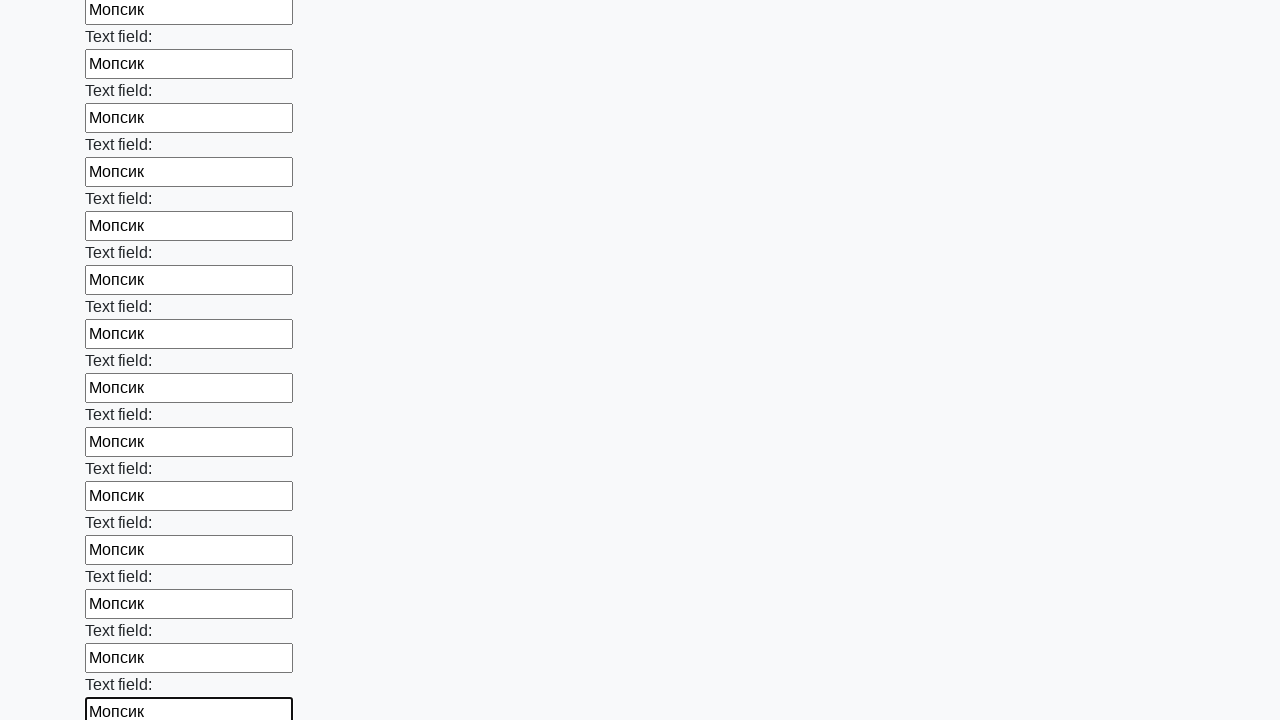

Filled input field with 'Мопсик' on input >> nth=62
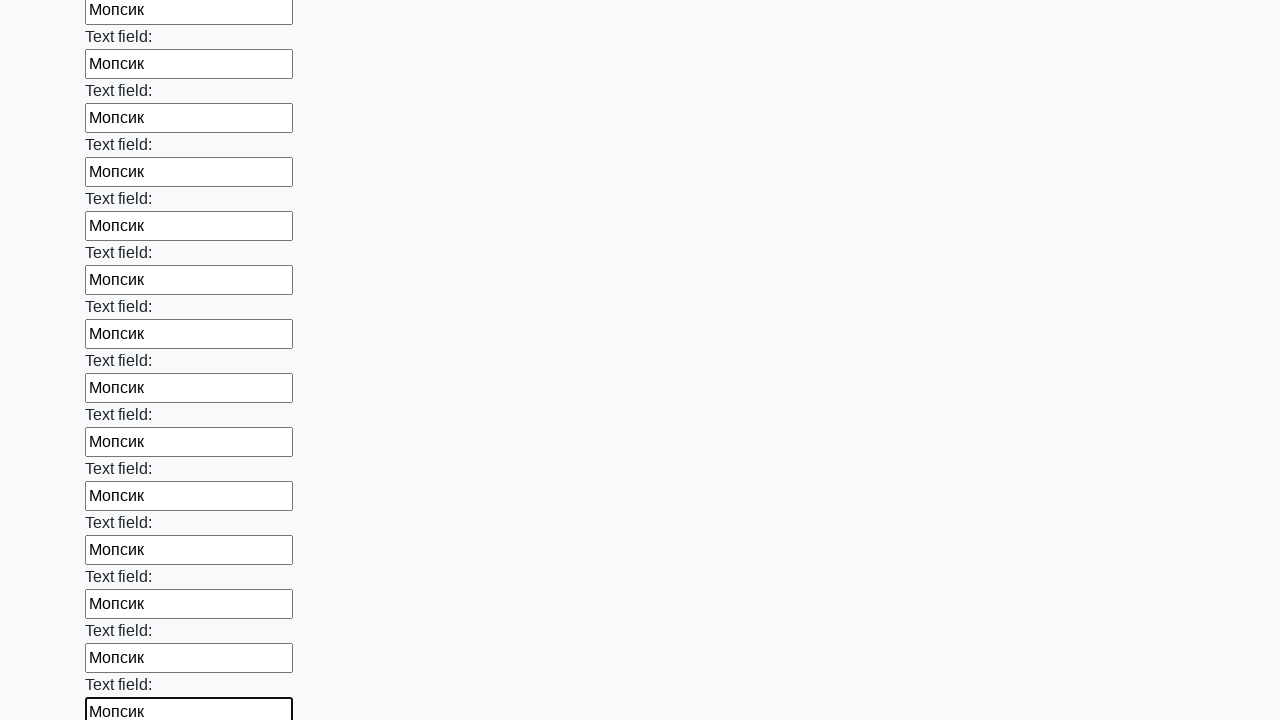

Filled input field with 'Мопсик' on input >> nth=63
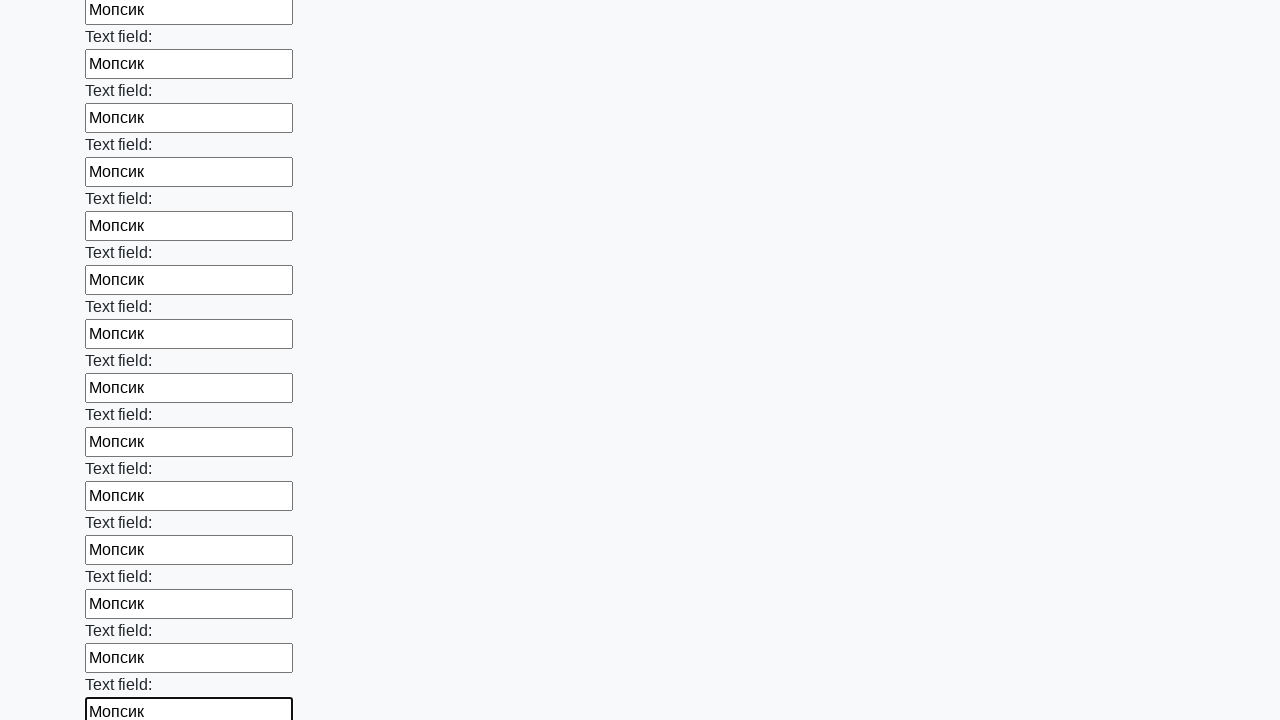

Filled input field with 'Мопсик' on input >> nth=64
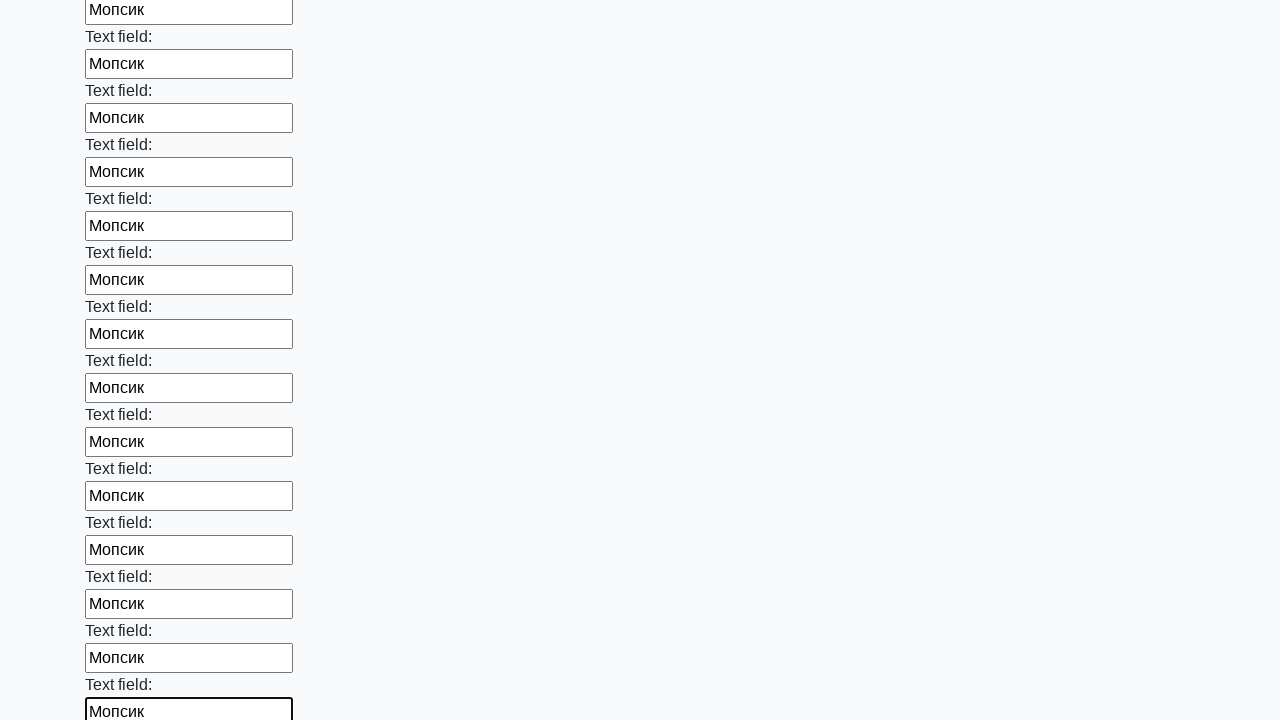

Filled input field with 'Мопсик' on input >> nth=65
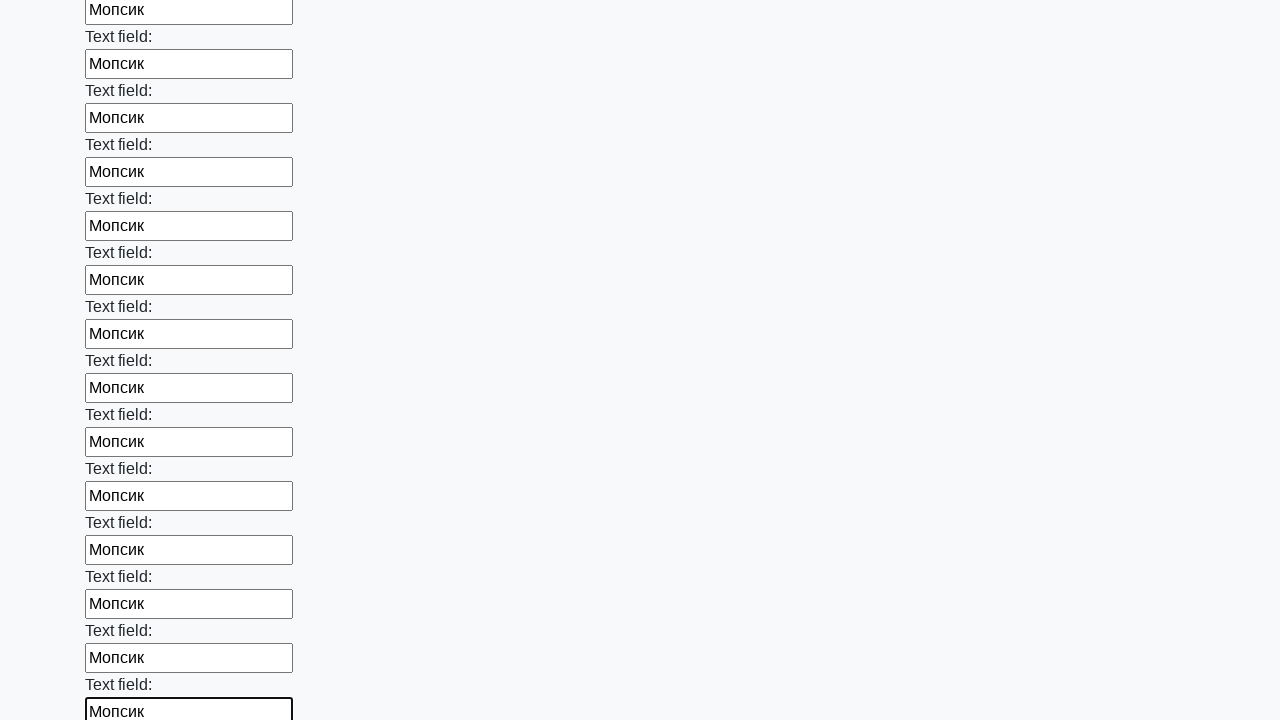

Filled input field with 'Мопсик' on input >> nth=66
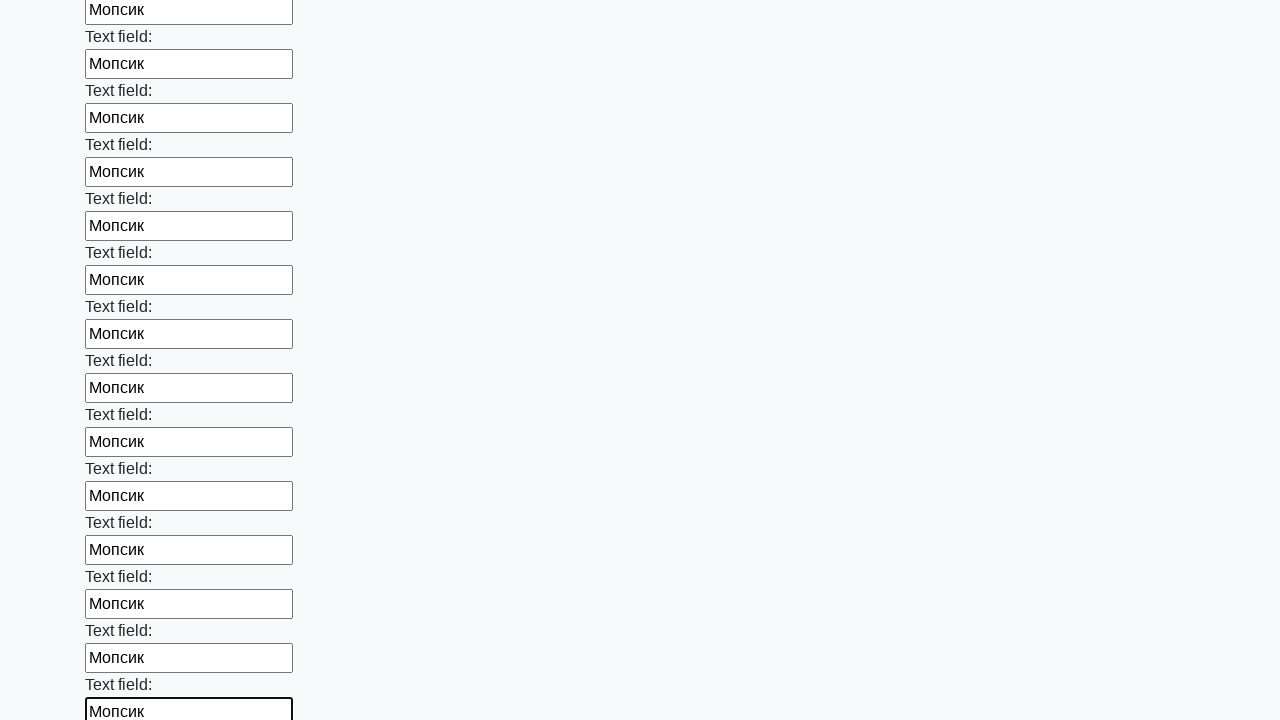

Filled input field with 'Мопсик' on input >> nth=67
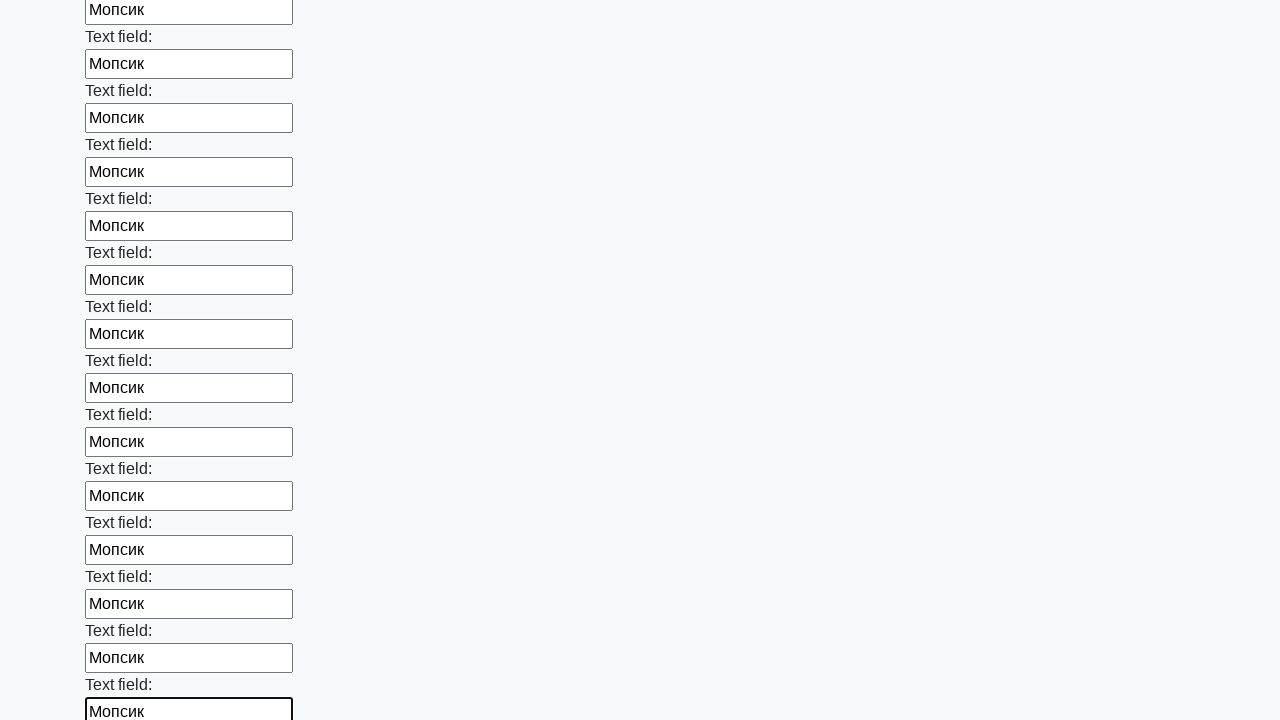

Filled input field with 'Мопсик' on input >> nth=68
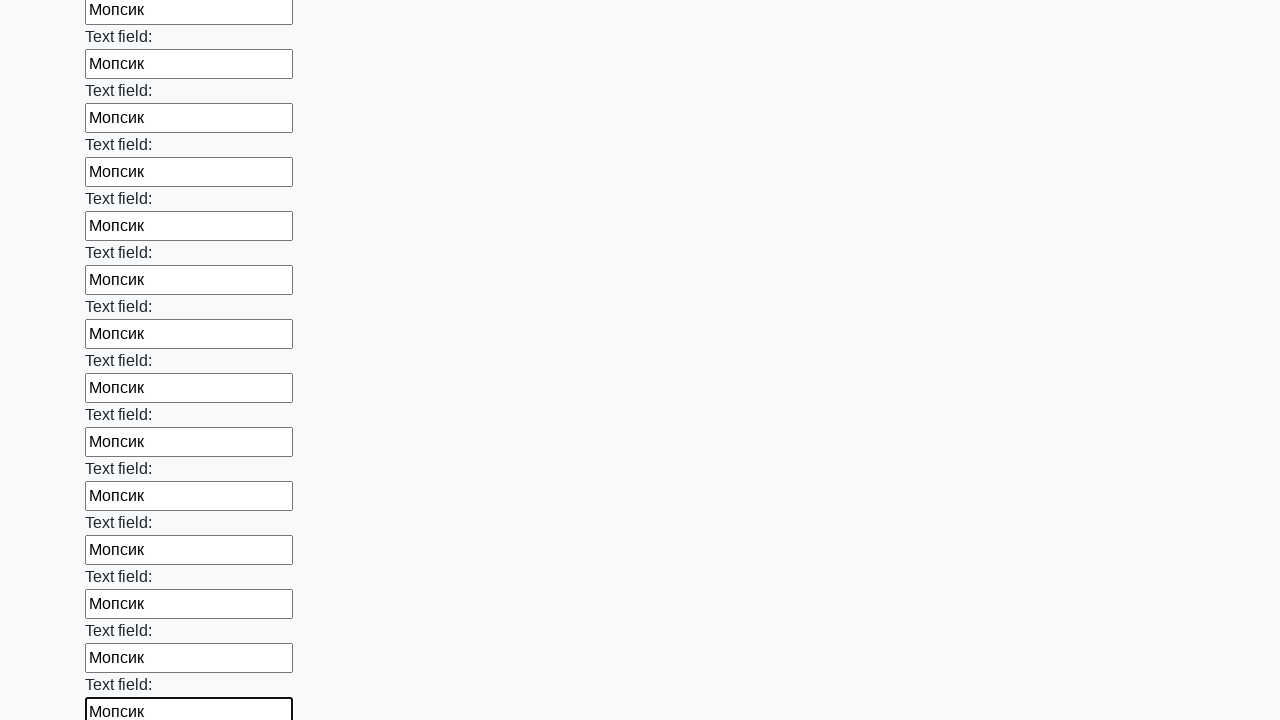

Filled input field with 'Мопсик' on input >> nth=69
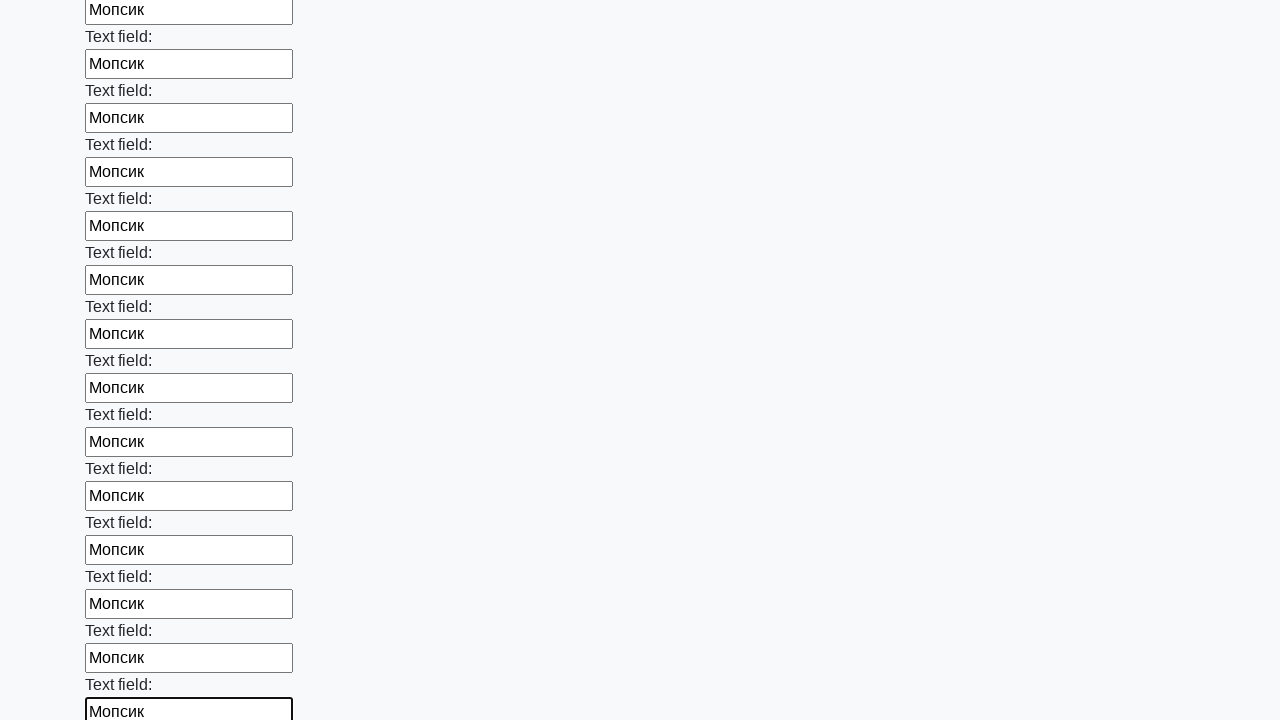

Filled input field with 'Мопсик' on input >> nth=70
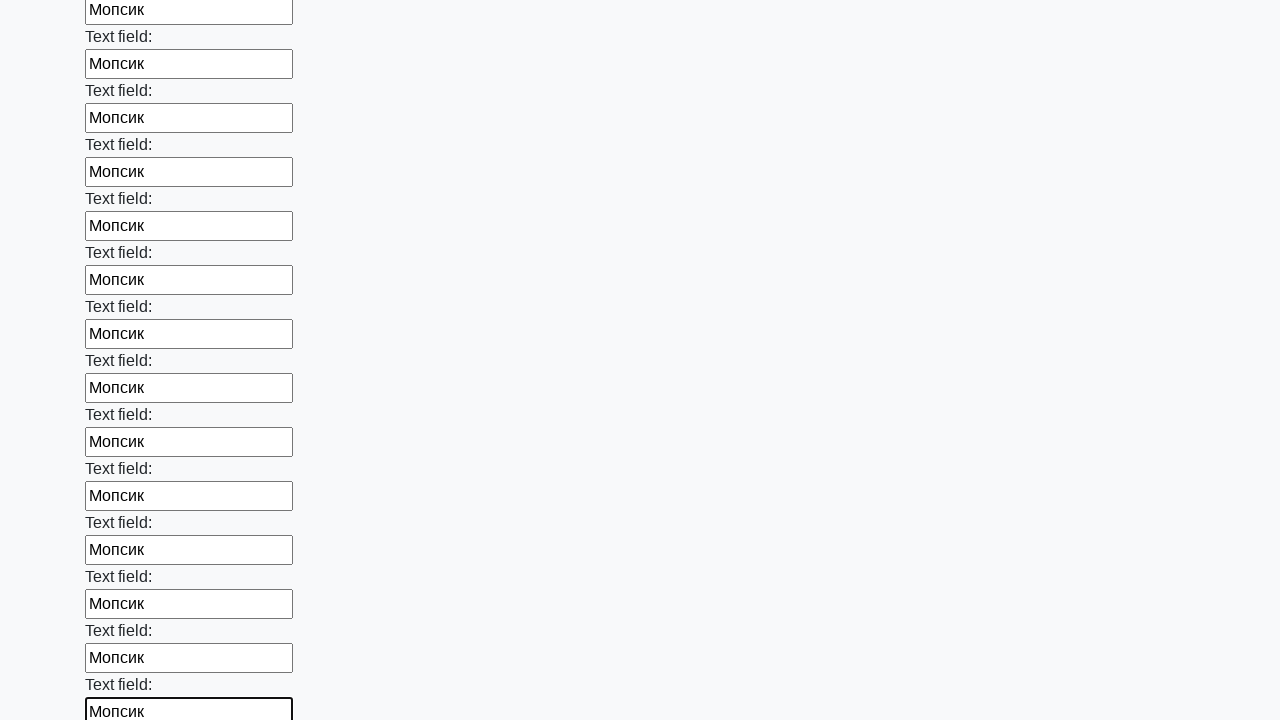

Filled input field with 'Мопсик' on input >> nth=71
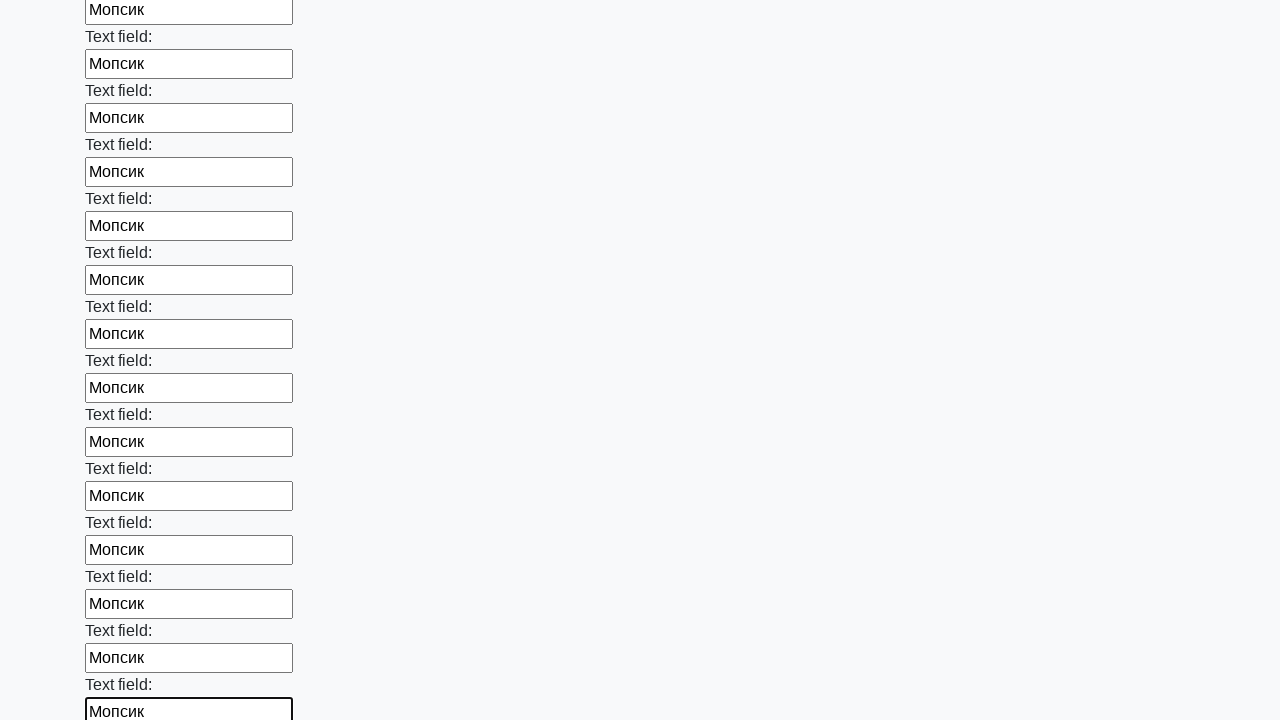

Filled input field with 'Мопсик' on input >> nth=72
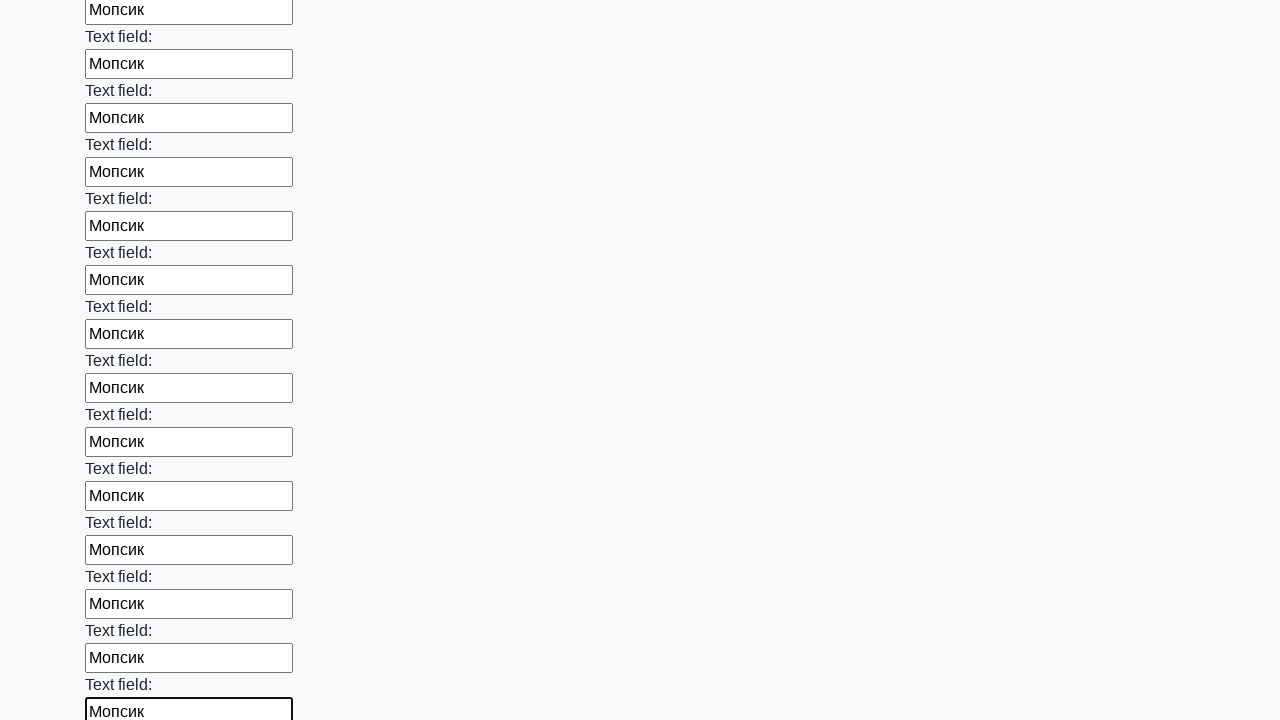

Filled input field with 'Мопсик' on input >> nth=73
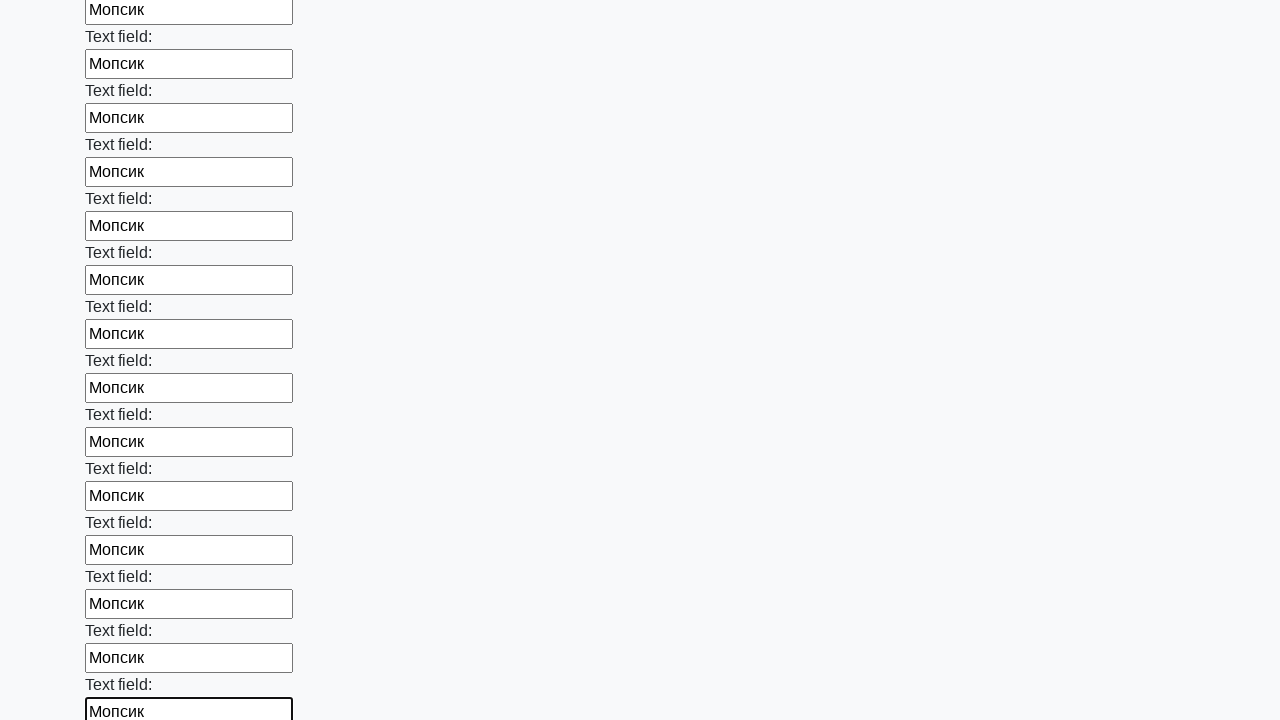

Filled input field with 'Мопсик' on input >> nth=74
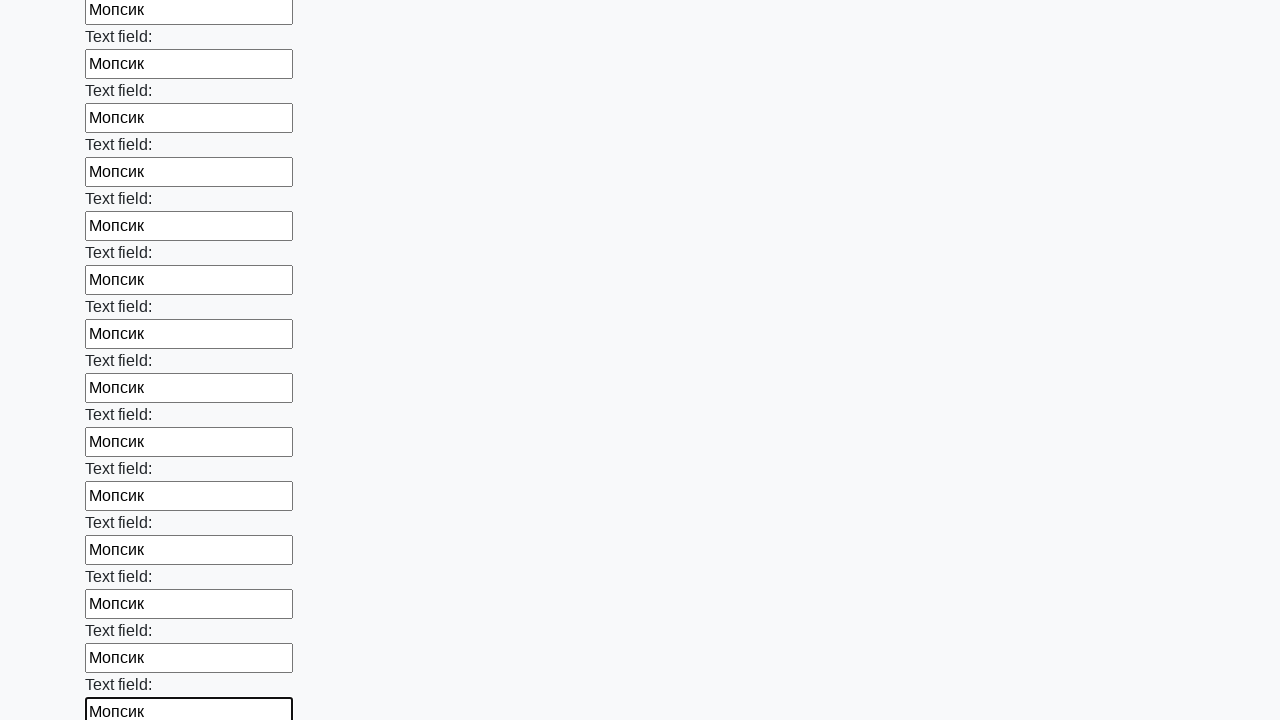

Filled input field with 'Мопсик' on input >> nth=75
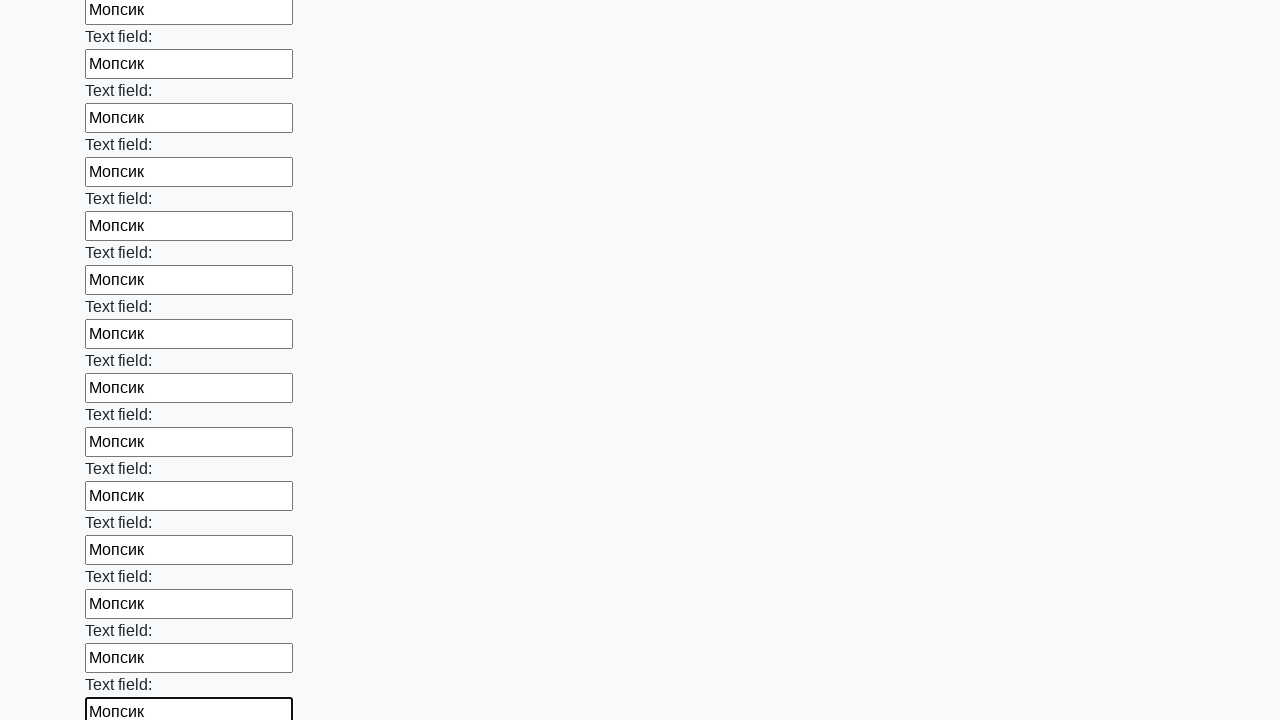

Filled input field with 'Мопсик' on input >> nth=76
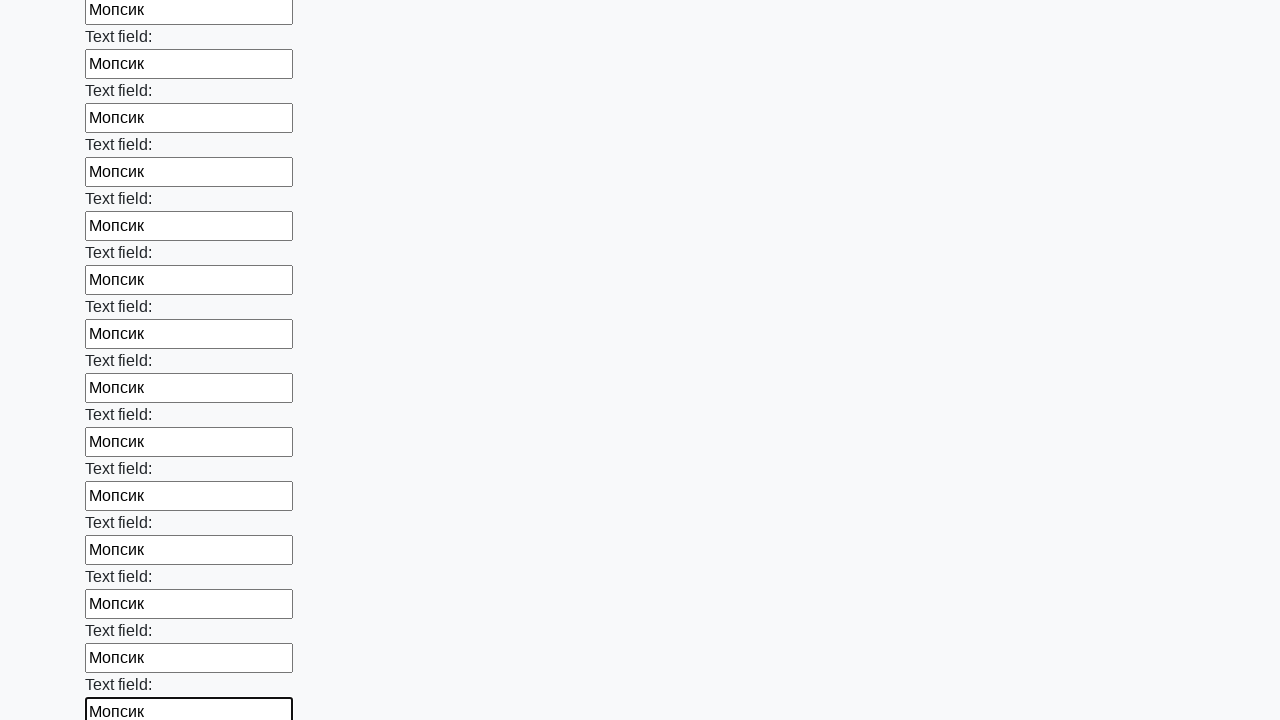

Filled input field with 'Мопсик' on input >> nth=77
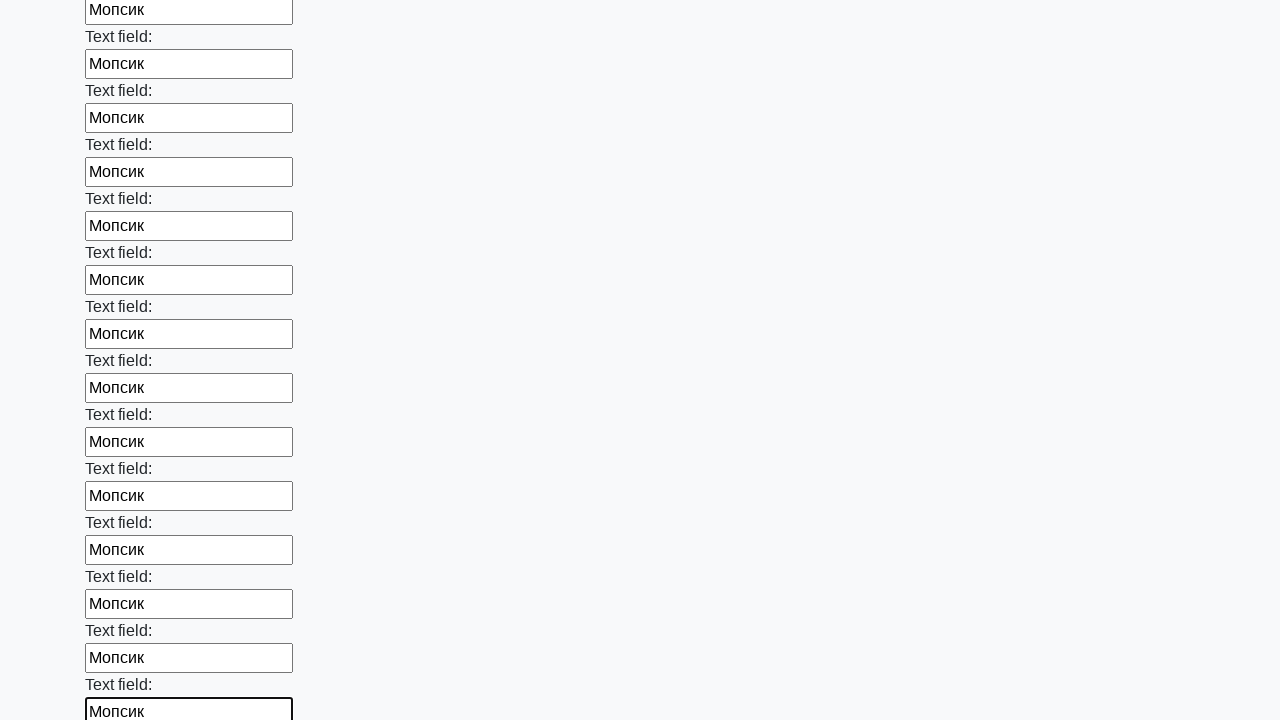

Filled input field with 'Мопсик' on input >> nth=78
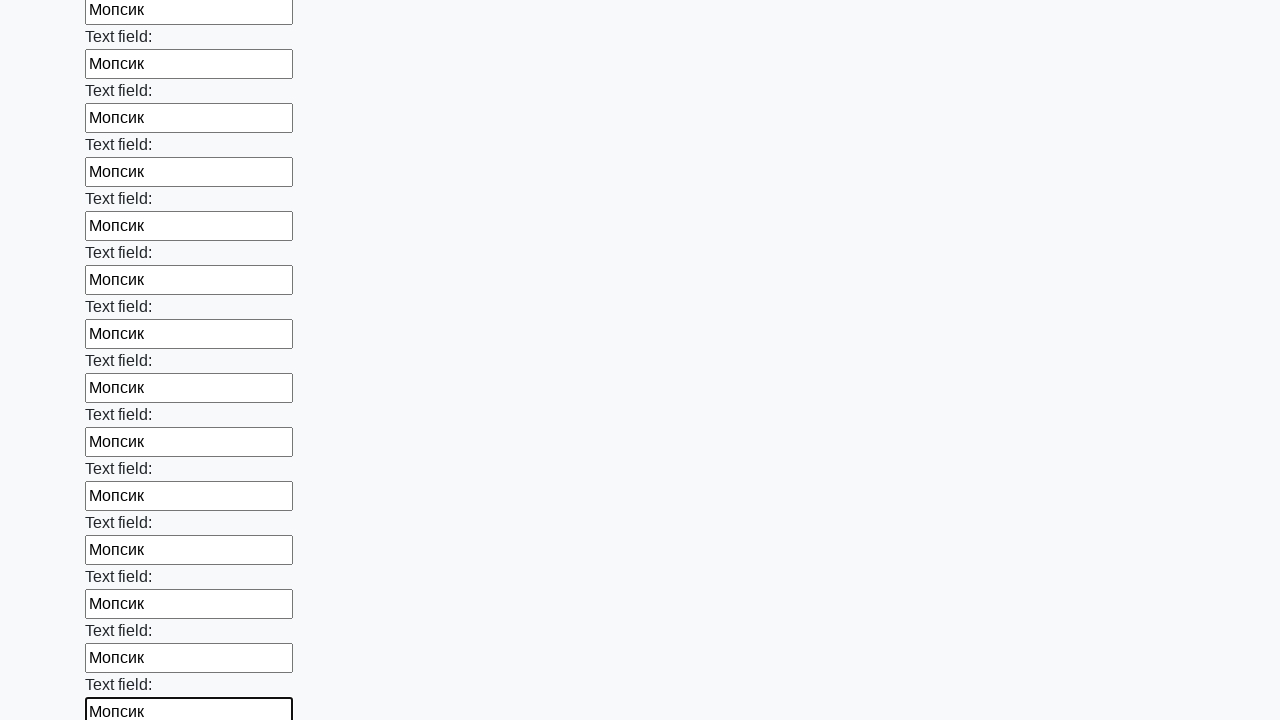

Filled input field with 'Мопсик' on input >> nth=79
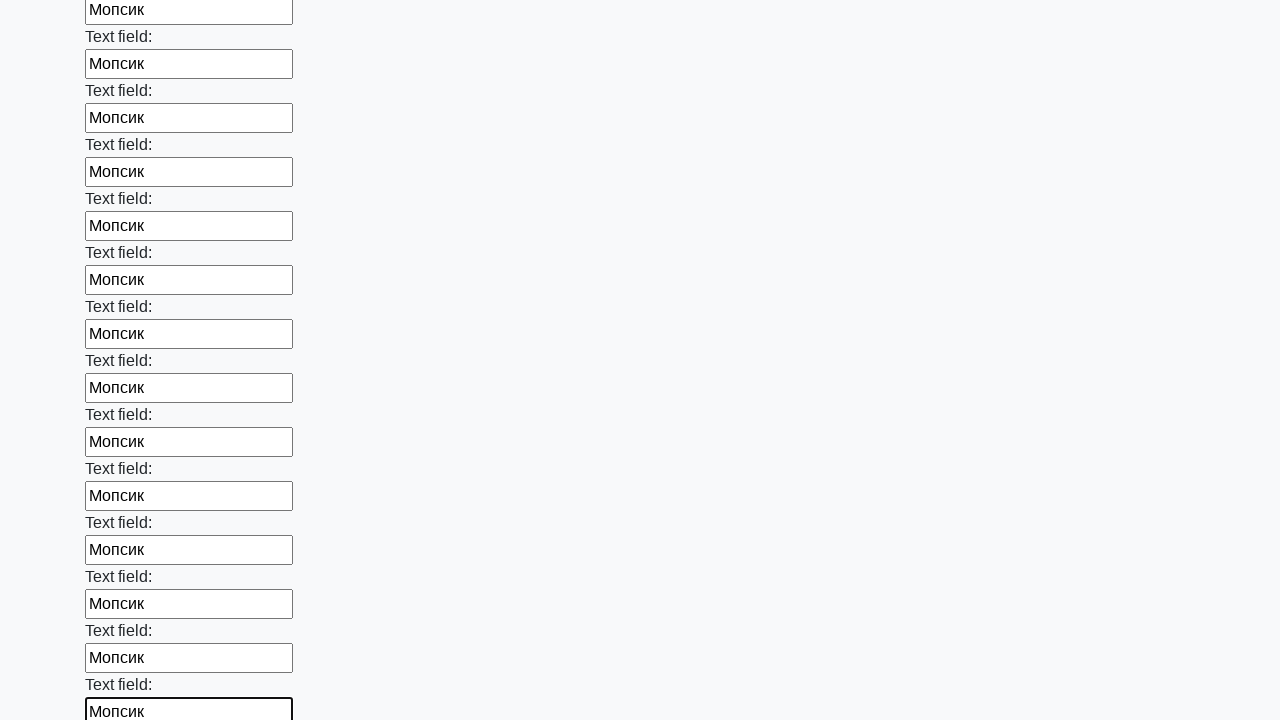

Filled input field with 'Мопсик' on input >> nth=80
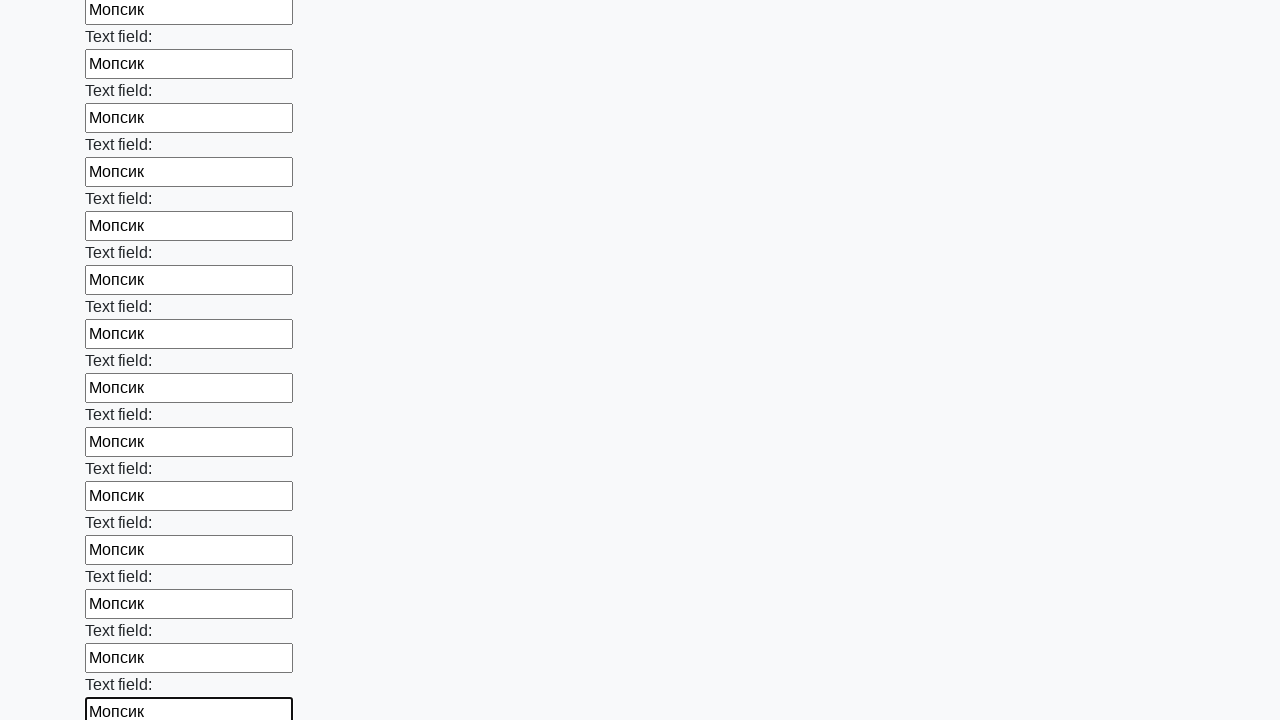

Filled input field with 'Мопсик' on input >> nth=81
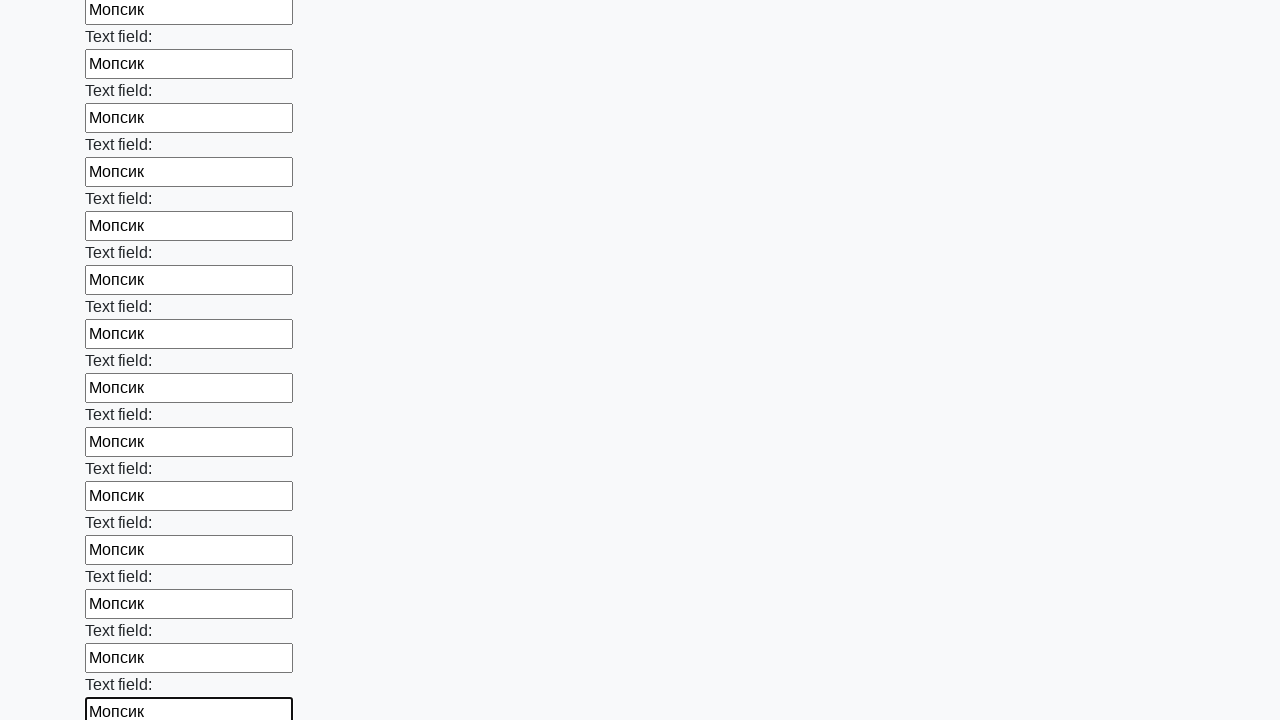

Filled input field with 'Мопсик' on input >> nth=82
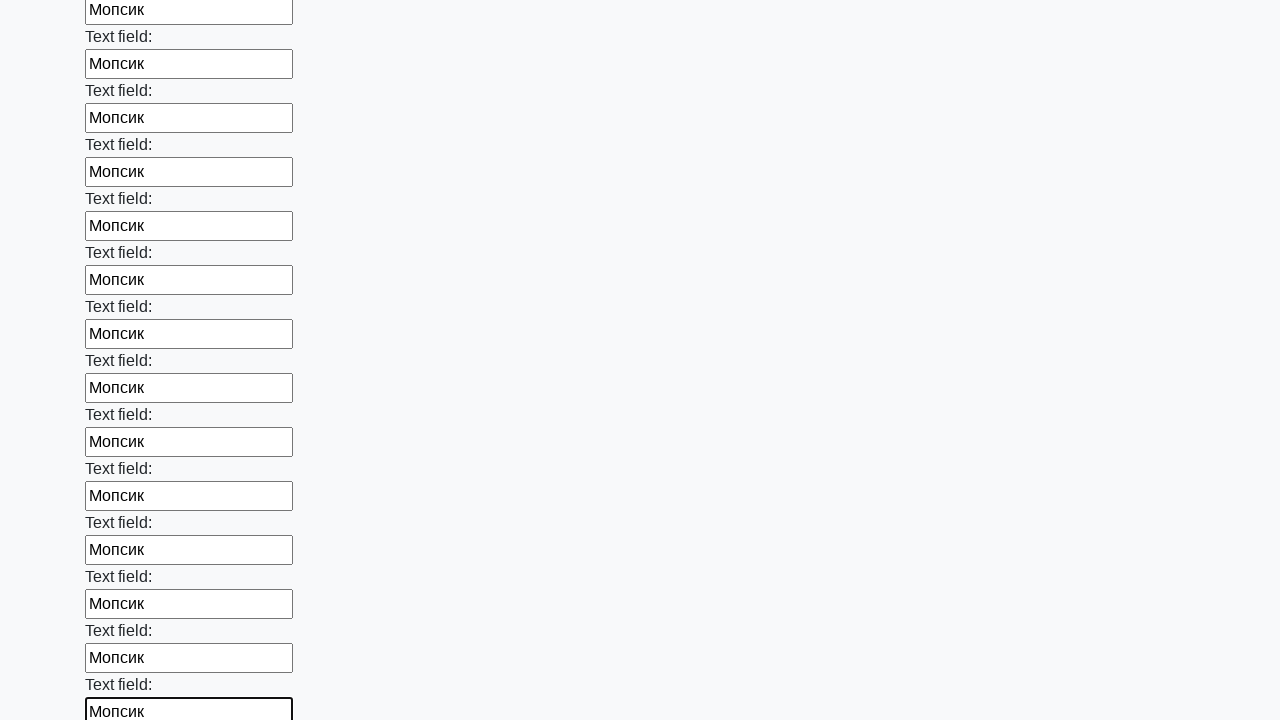

Filled input field with 'Мопсик' on input >> nth=83
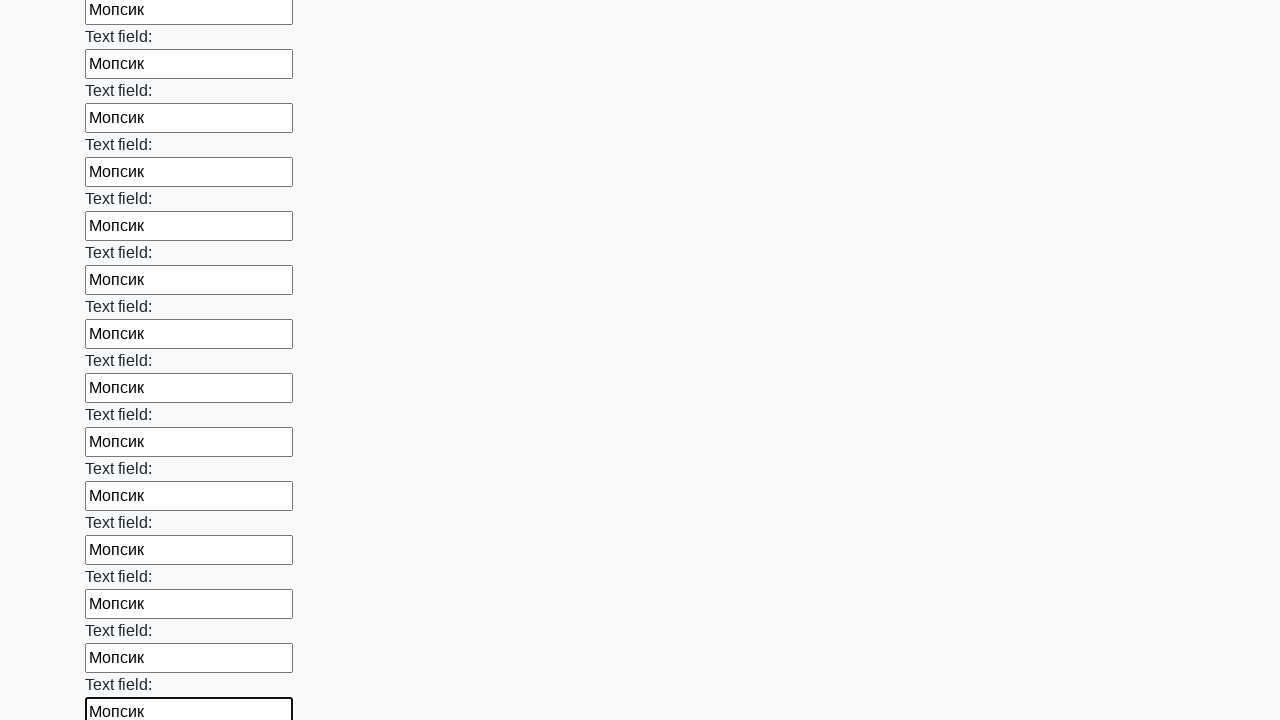

Filled input field with 'Мопсик' on input >> nth=84
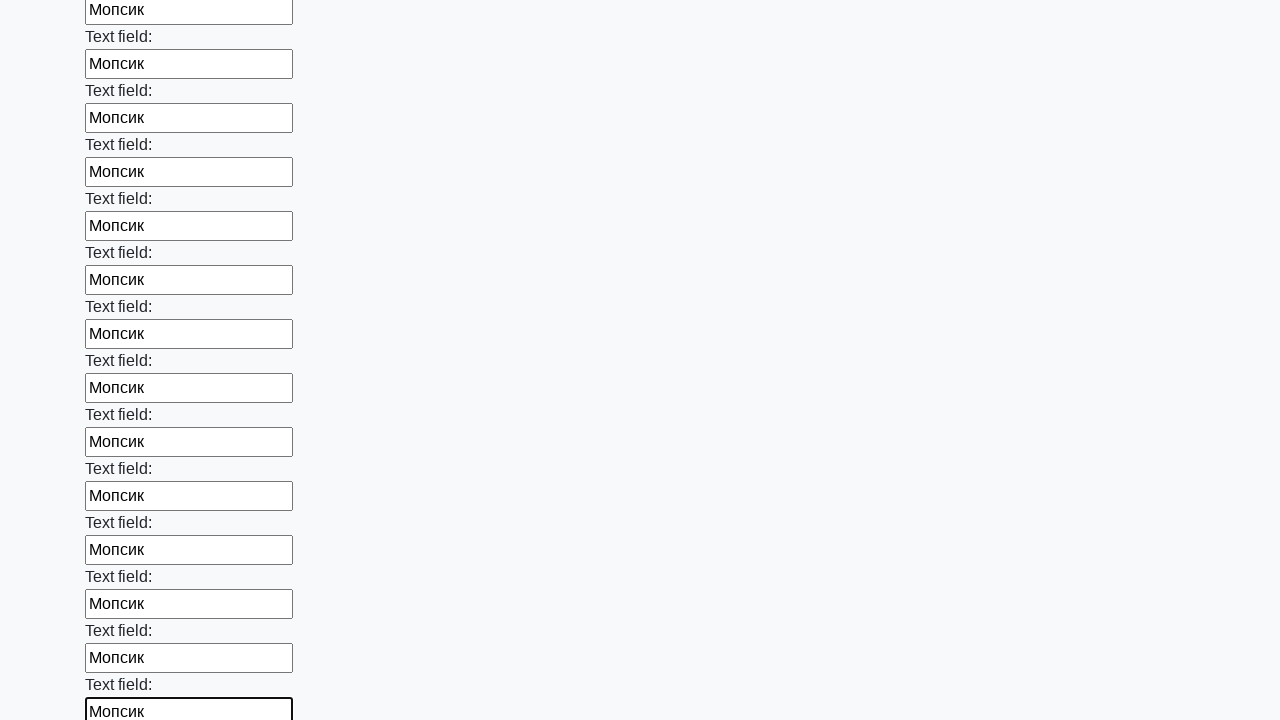

Filled input field with 'Мопсик' on input >> nth=85
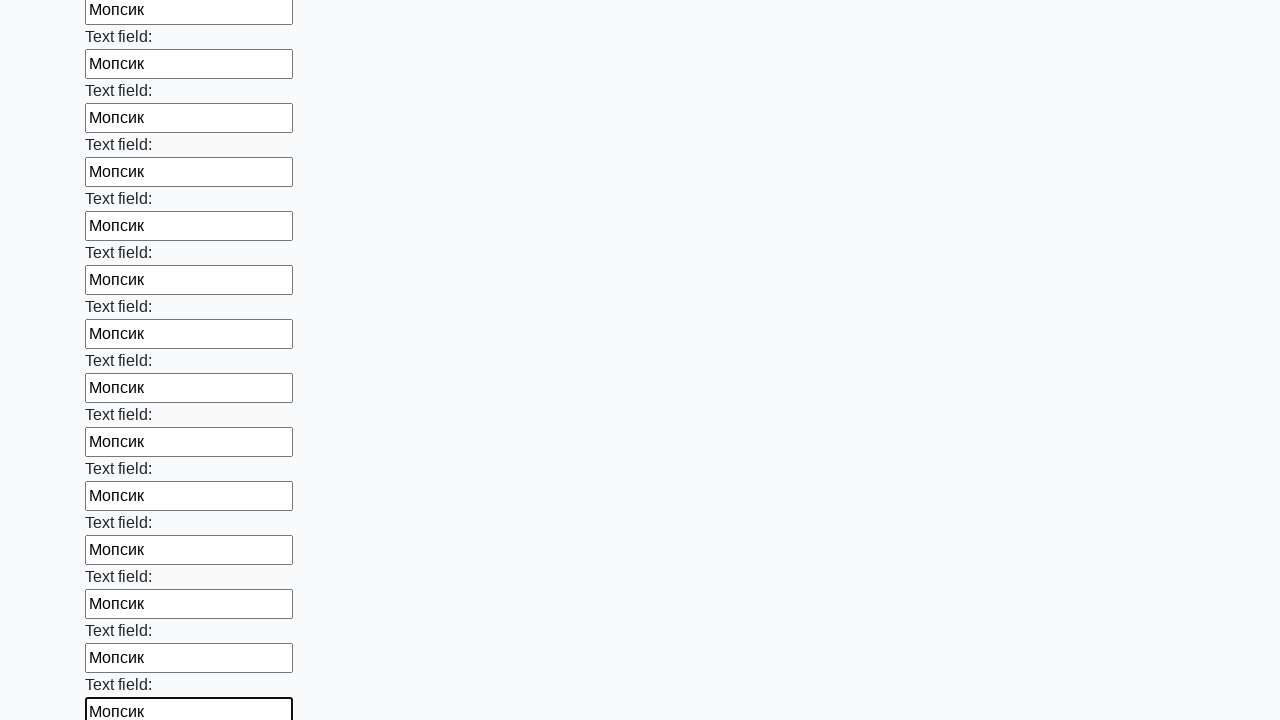

Filled input field with 'Мопсик' on input >> nth=86
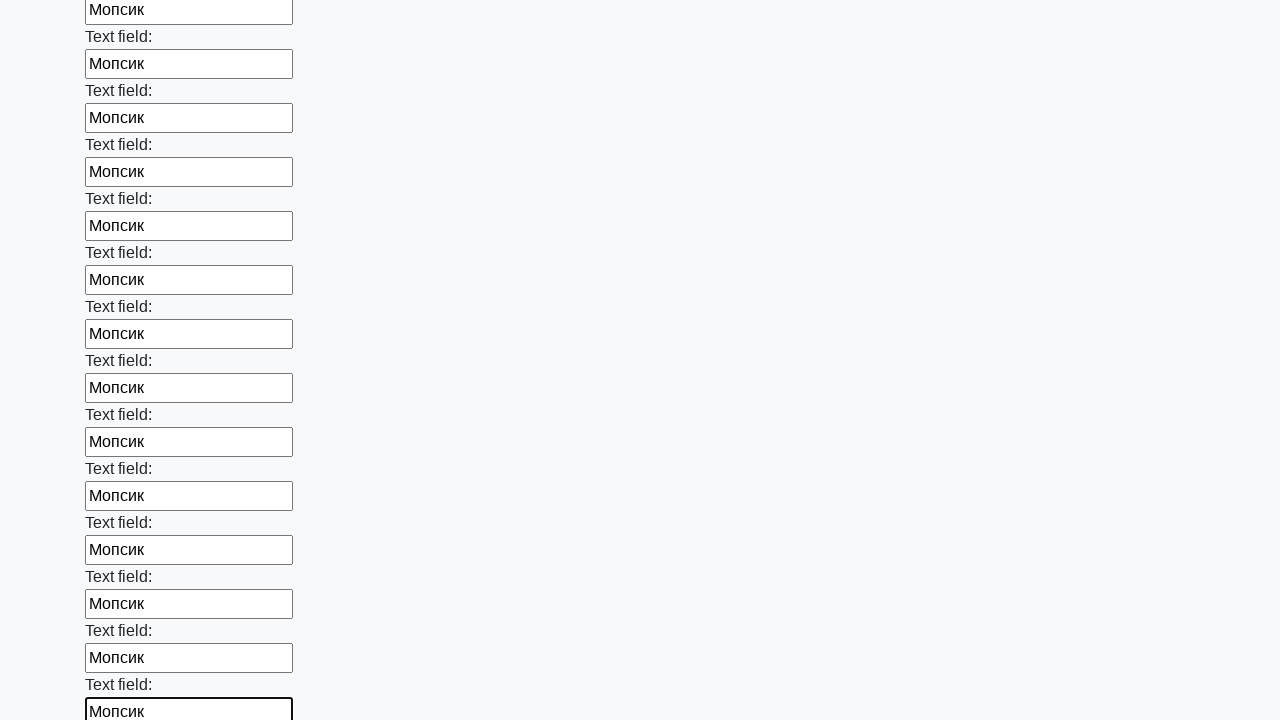

Filled input field with 'Мопсик' on input >> nth=87
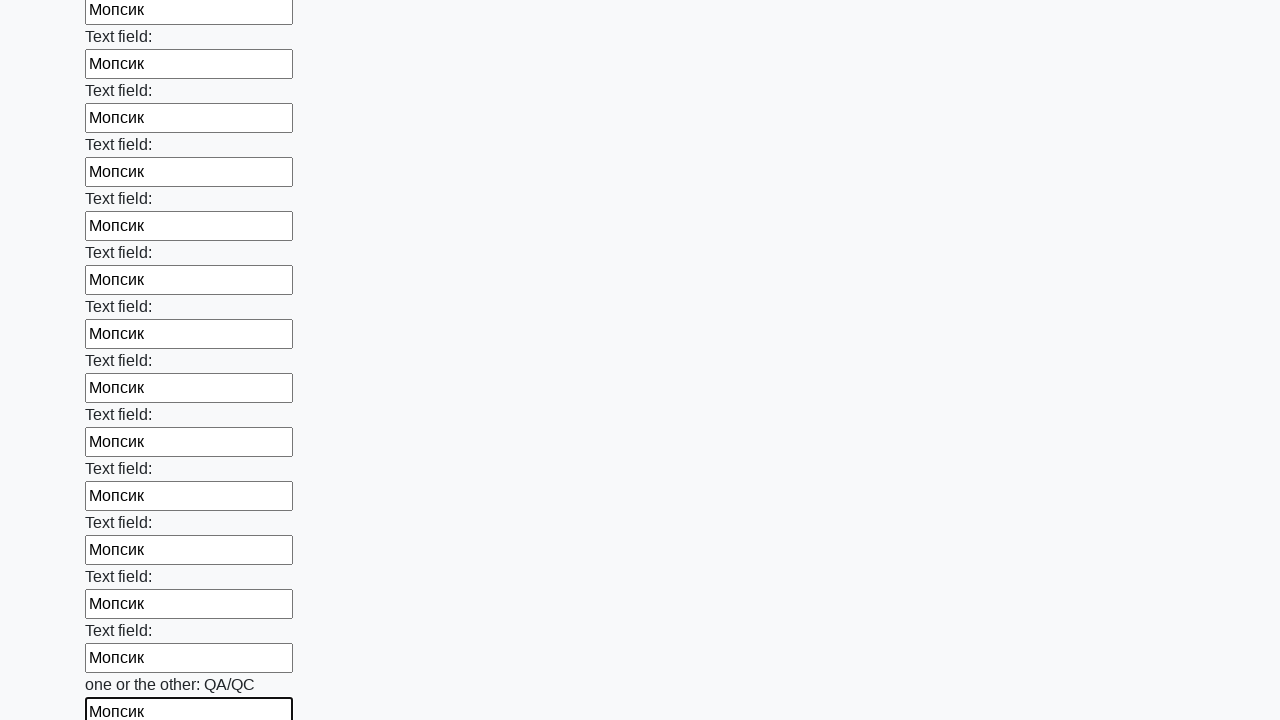

Filled input field with 'Мопсик' on input >> nth=88
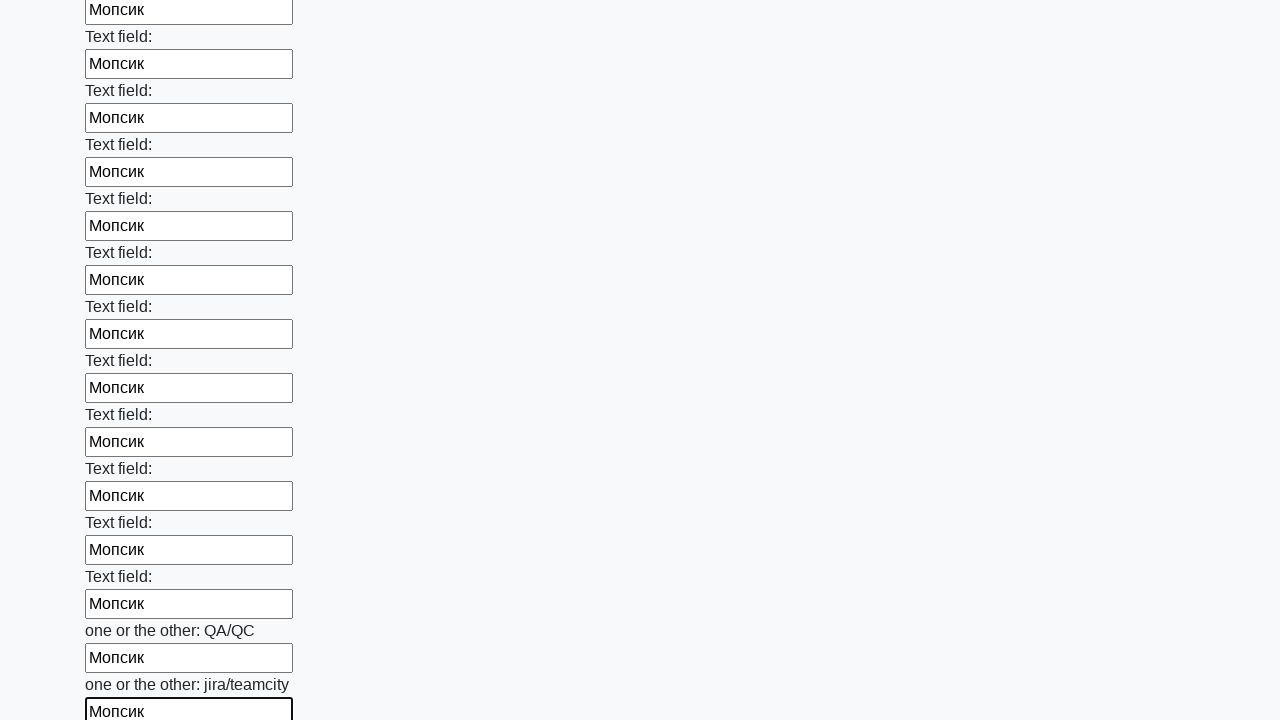

Filled input field with 'Мопсик' on input >> nth=89
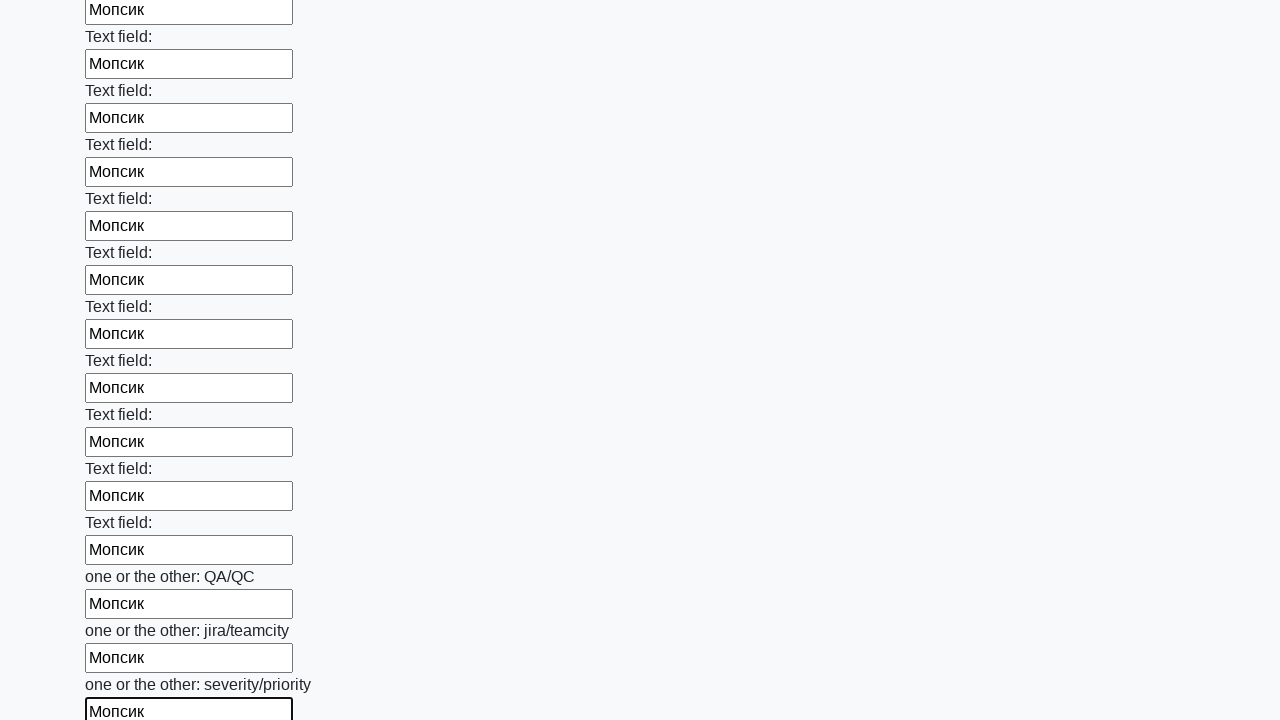

Filled input field with 'Мопсик' on input >> nth=90
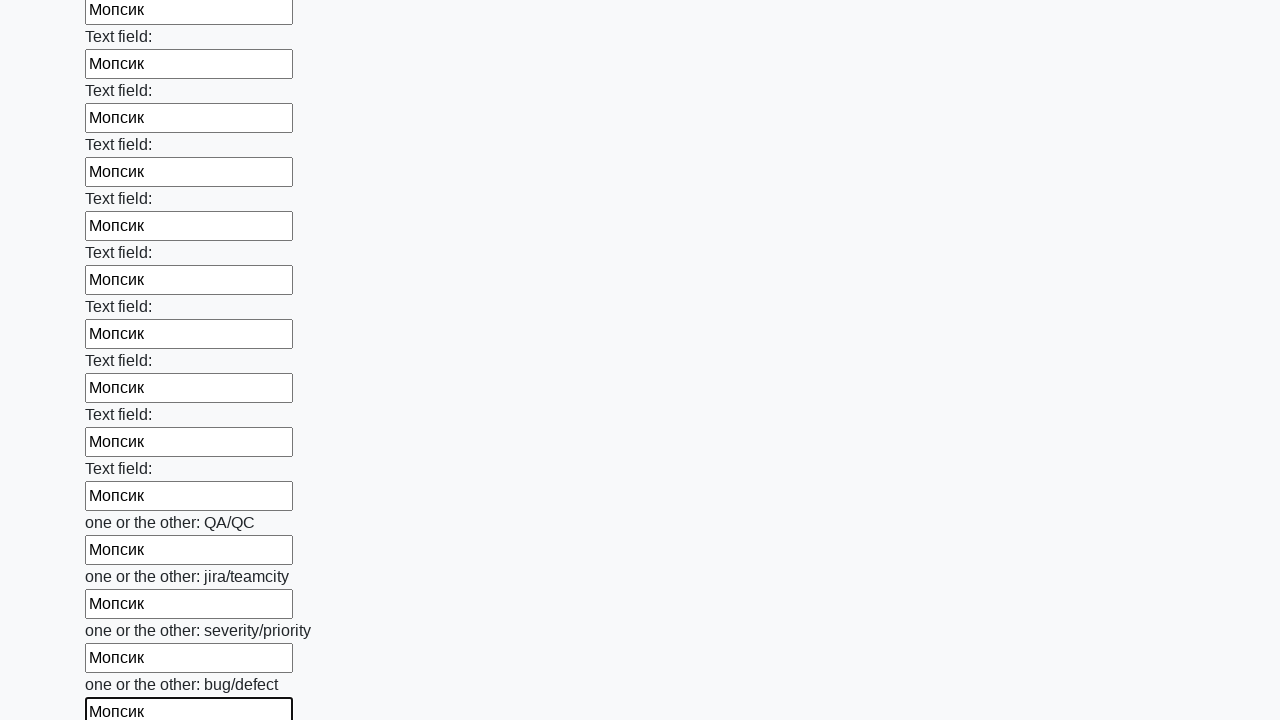

Filled input field with 'Мопсик' on input >> nth=91
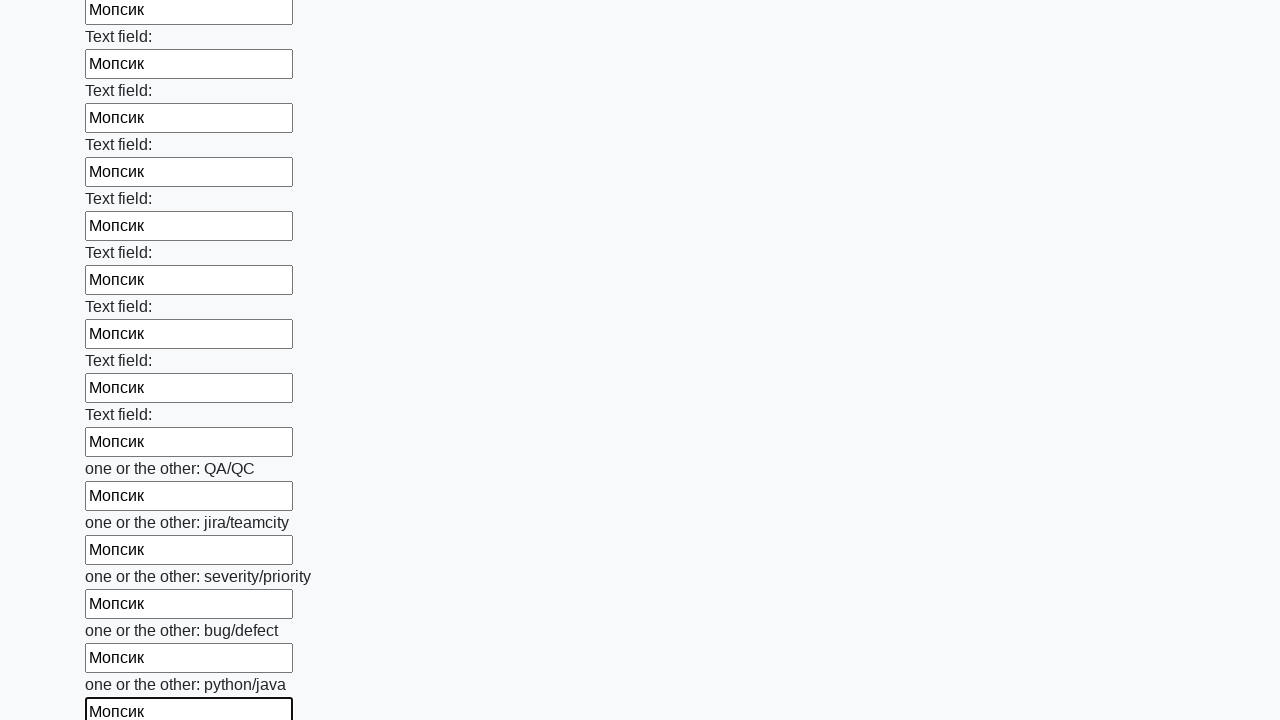

Filled input field with 'Мопсик' on input >> nth=92
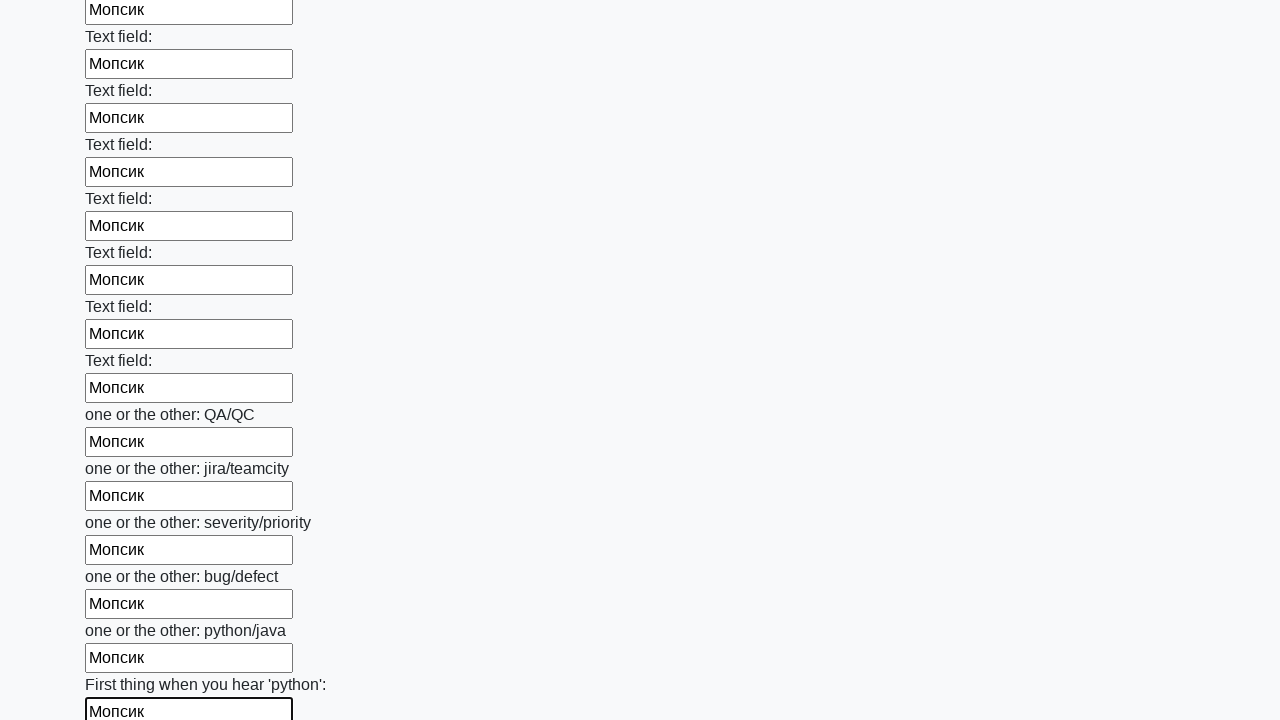

Filled input field with 'Мопсик' on input >> nth=93
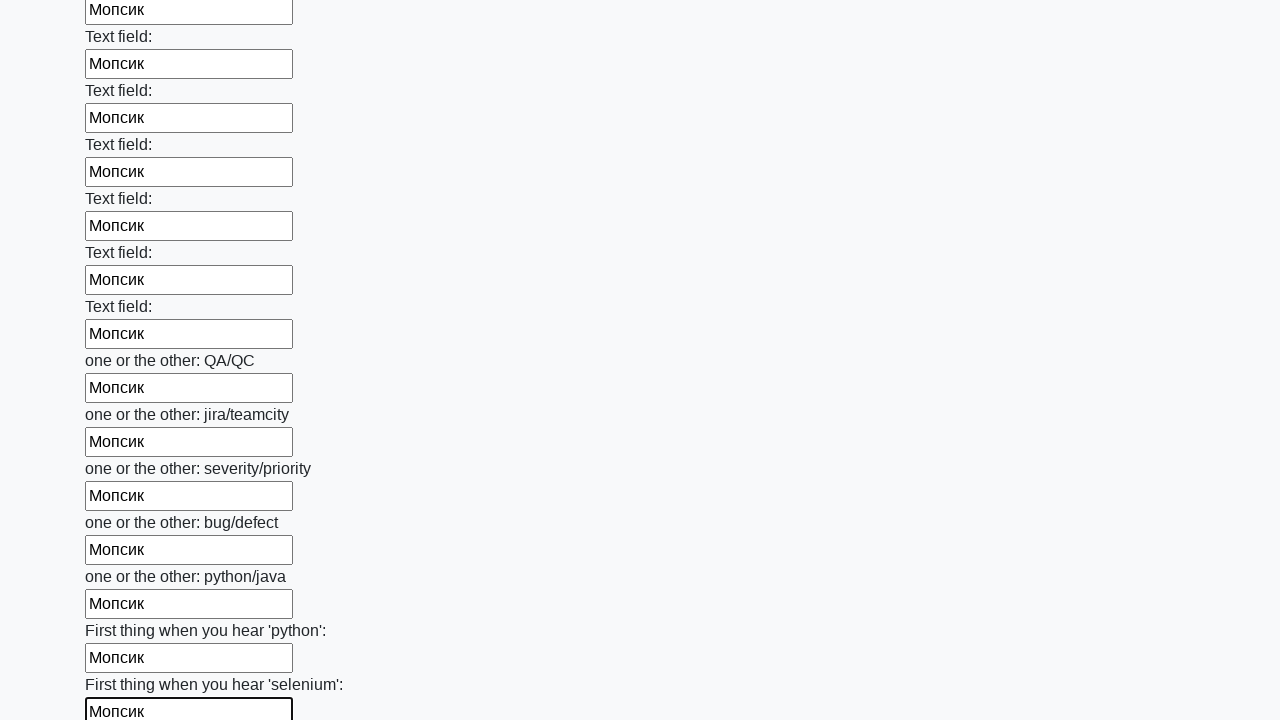

Filled input field with 'Мопсик' on input >> nth=94
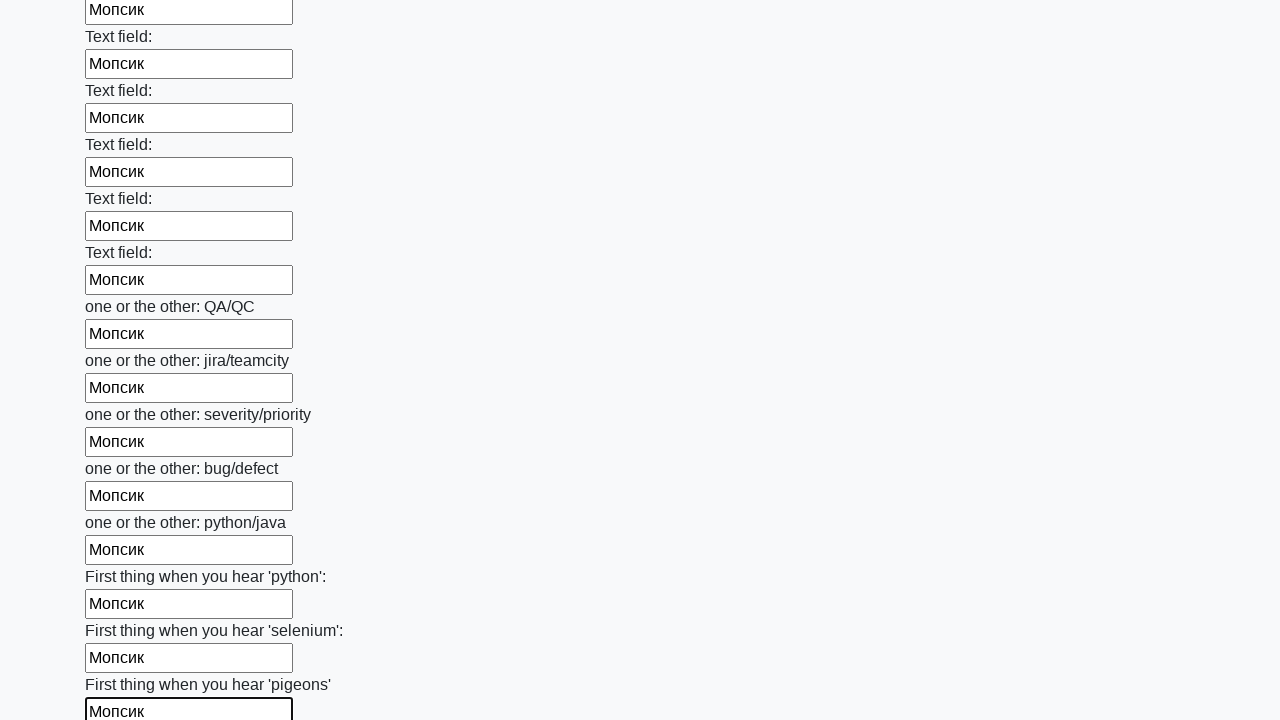

Filled input field with 'Мопсик' on input >> nth=95
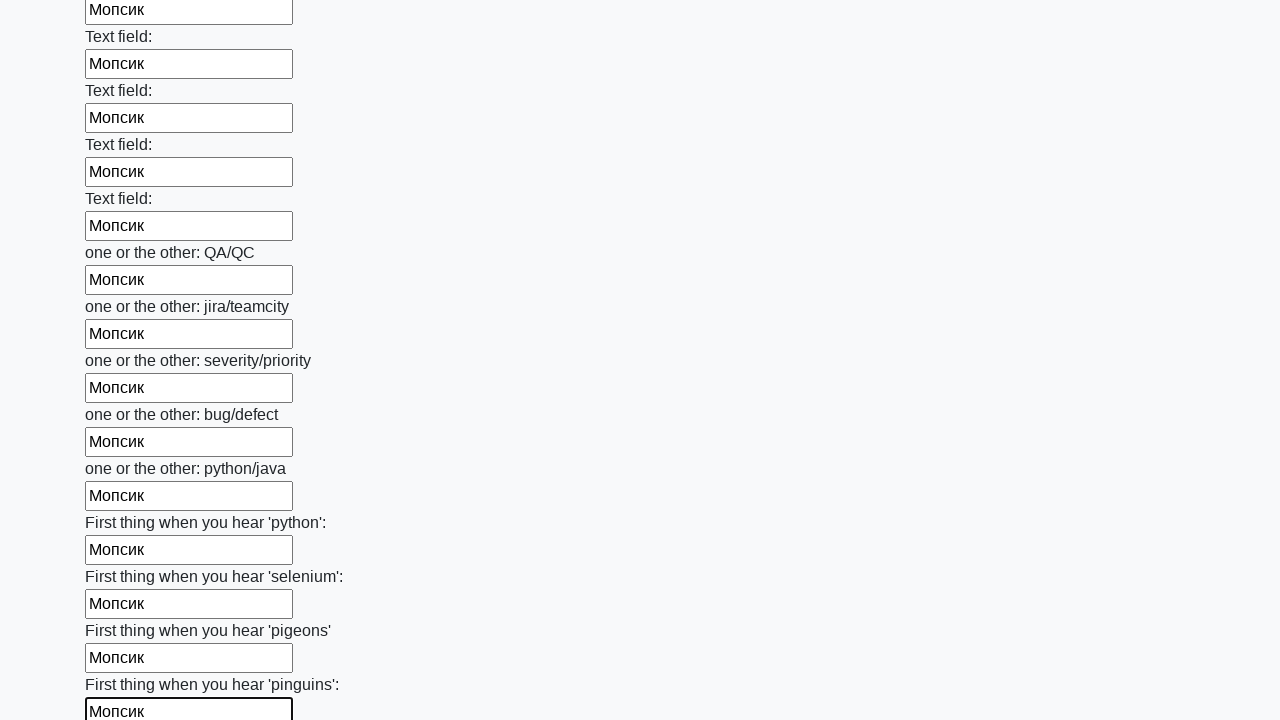

Filled input field with 'Мопсик' on input >> nth=96
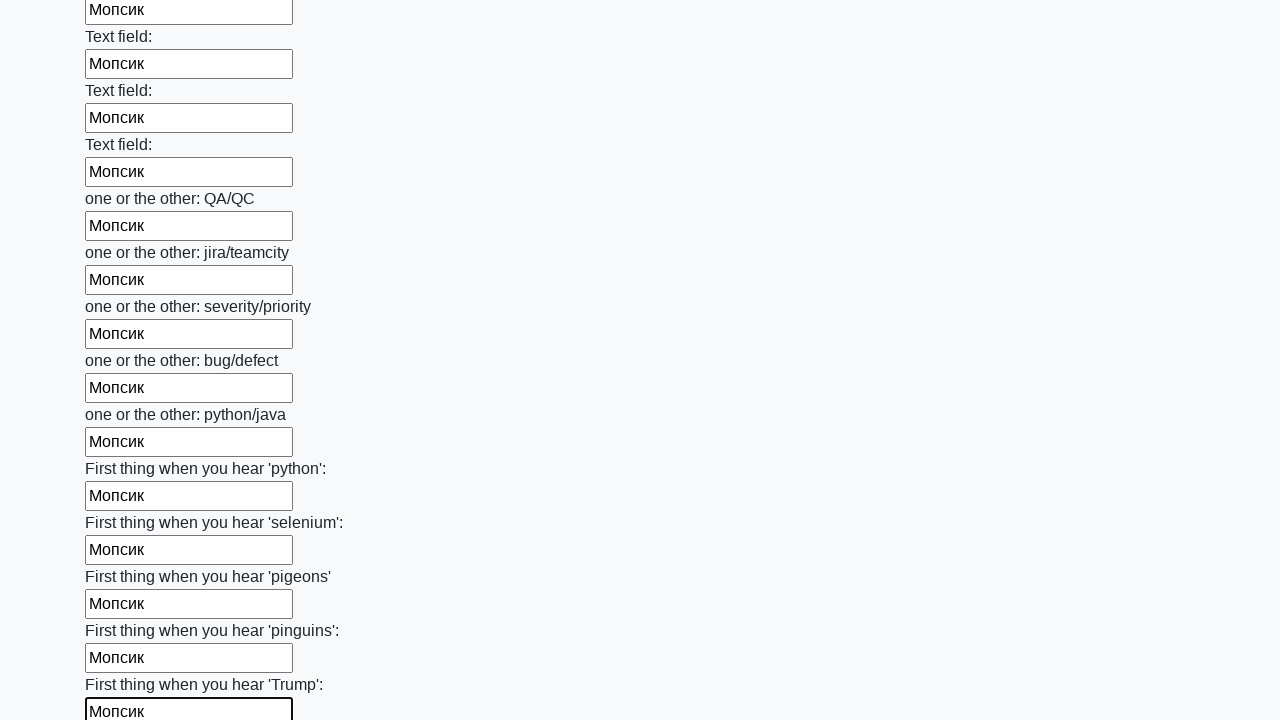

Filled input field with 'Мопсик' on input >> nth=97
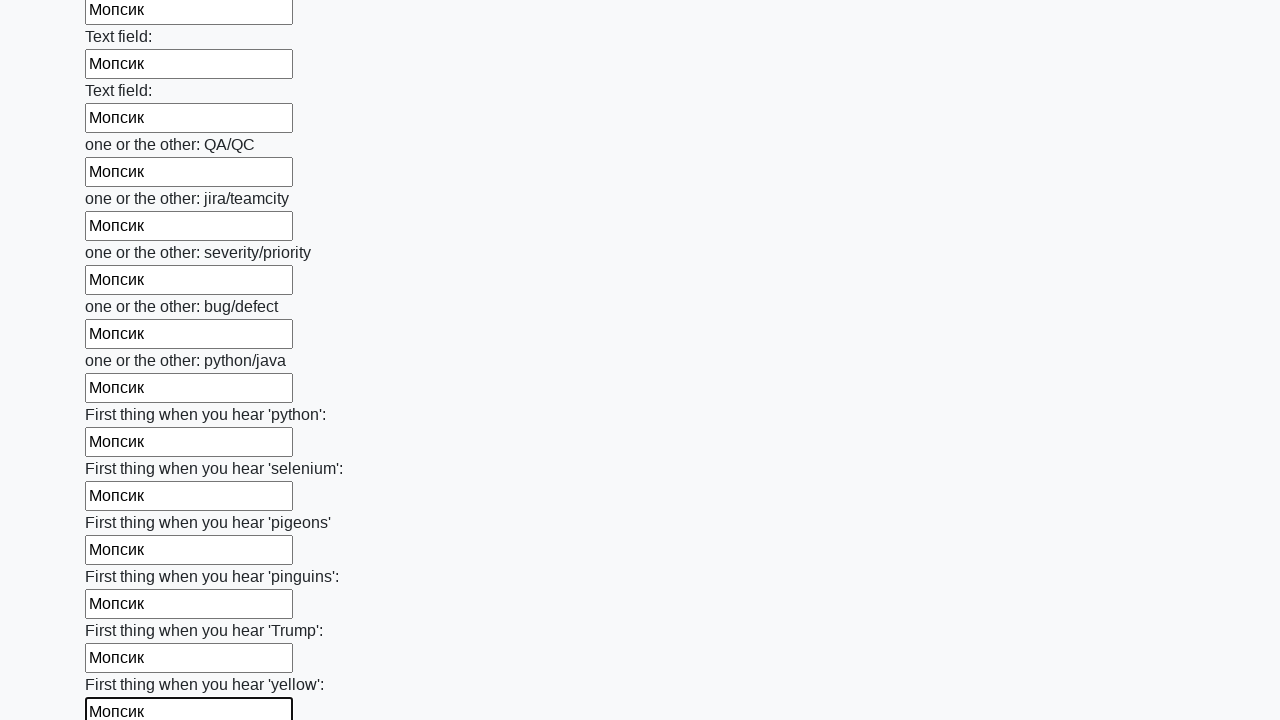

Filled input field with 'Мопсик' on input >> nth=98
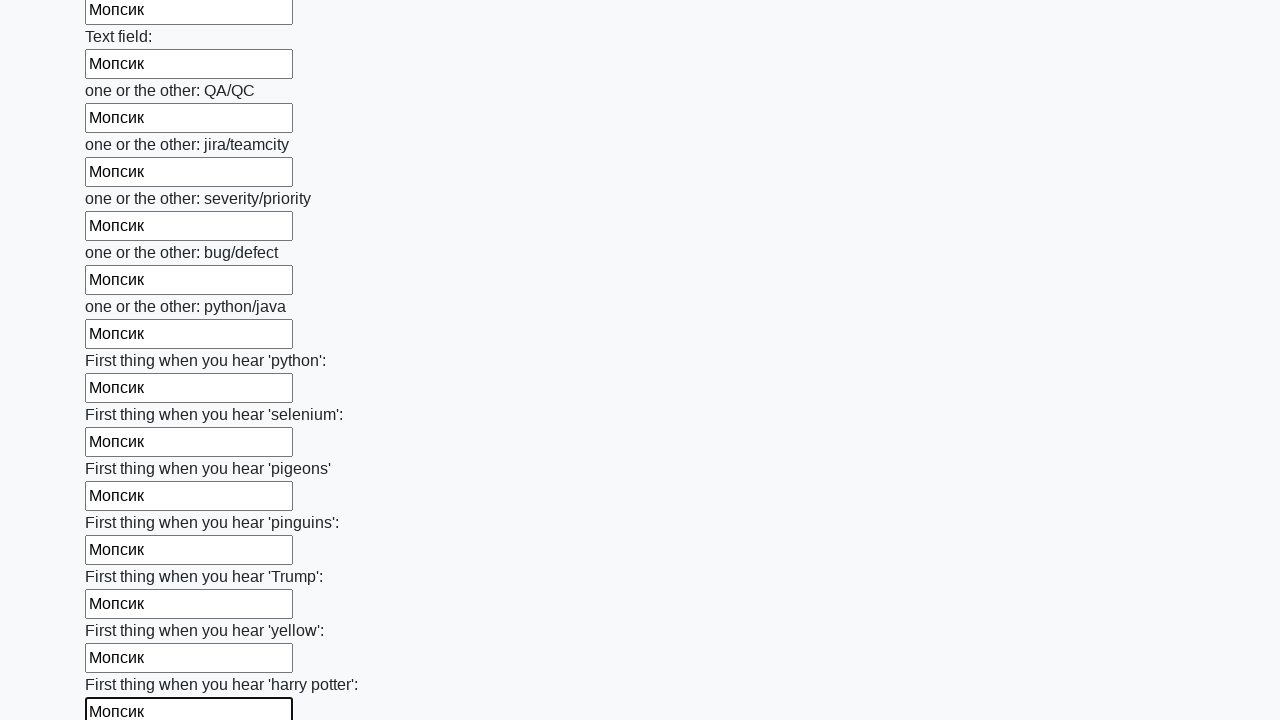

Filled input field with 'Мопсик' on input >> nth=99
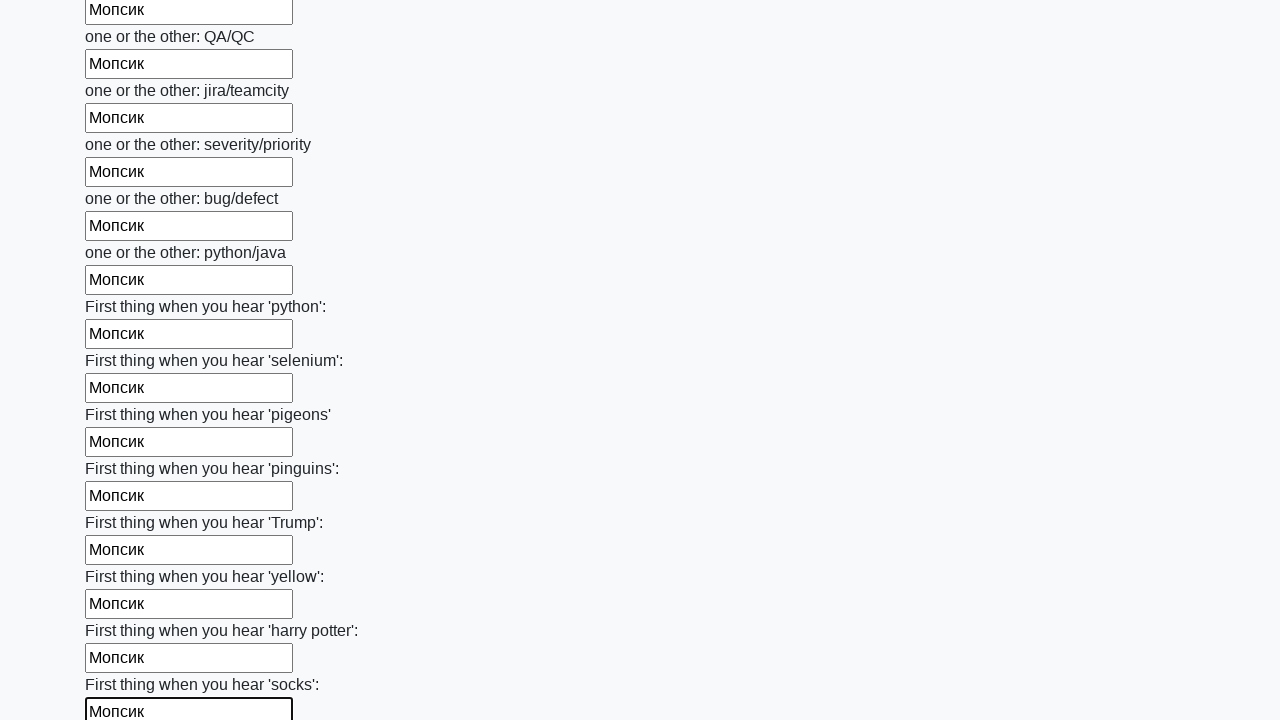

Clicked the submit button at (123, 611) on button.btn
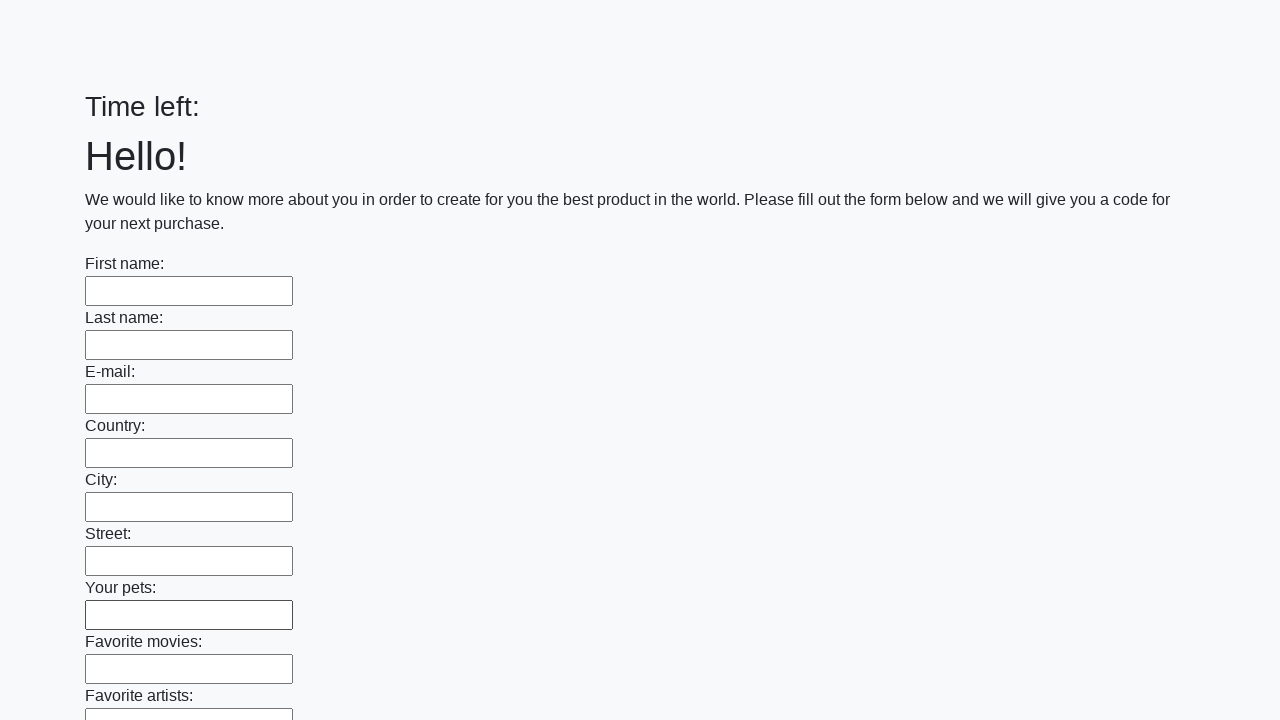

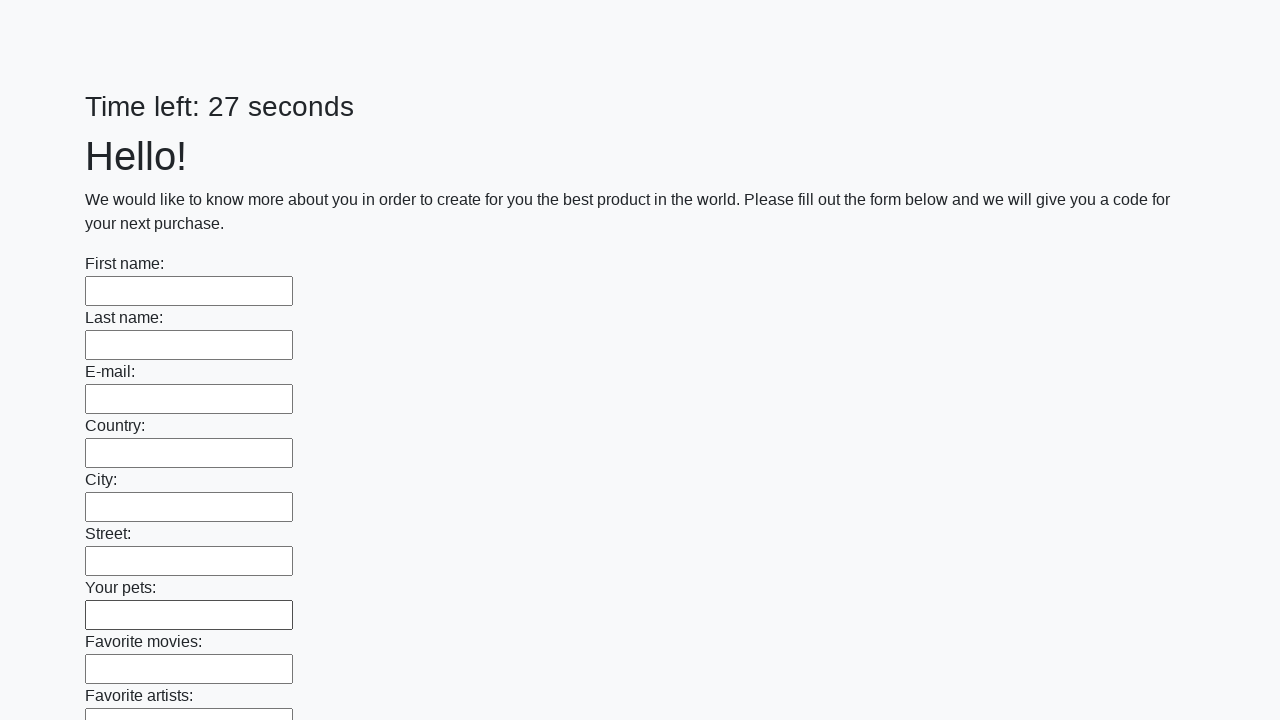